Tests filling a large form by entering text into all input fields on the page and clicking the submit button

Starting URL: http://suninjuly.github.io/huge_form.html

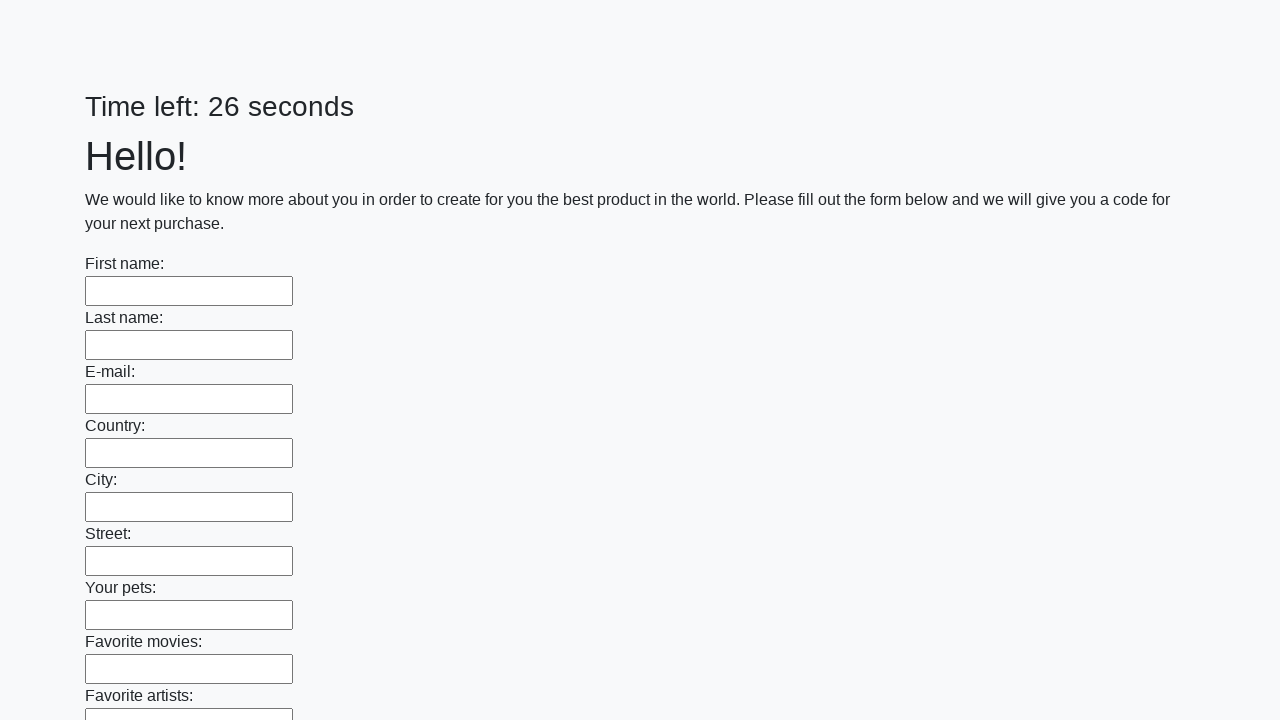

Located all input fields on the huge form page
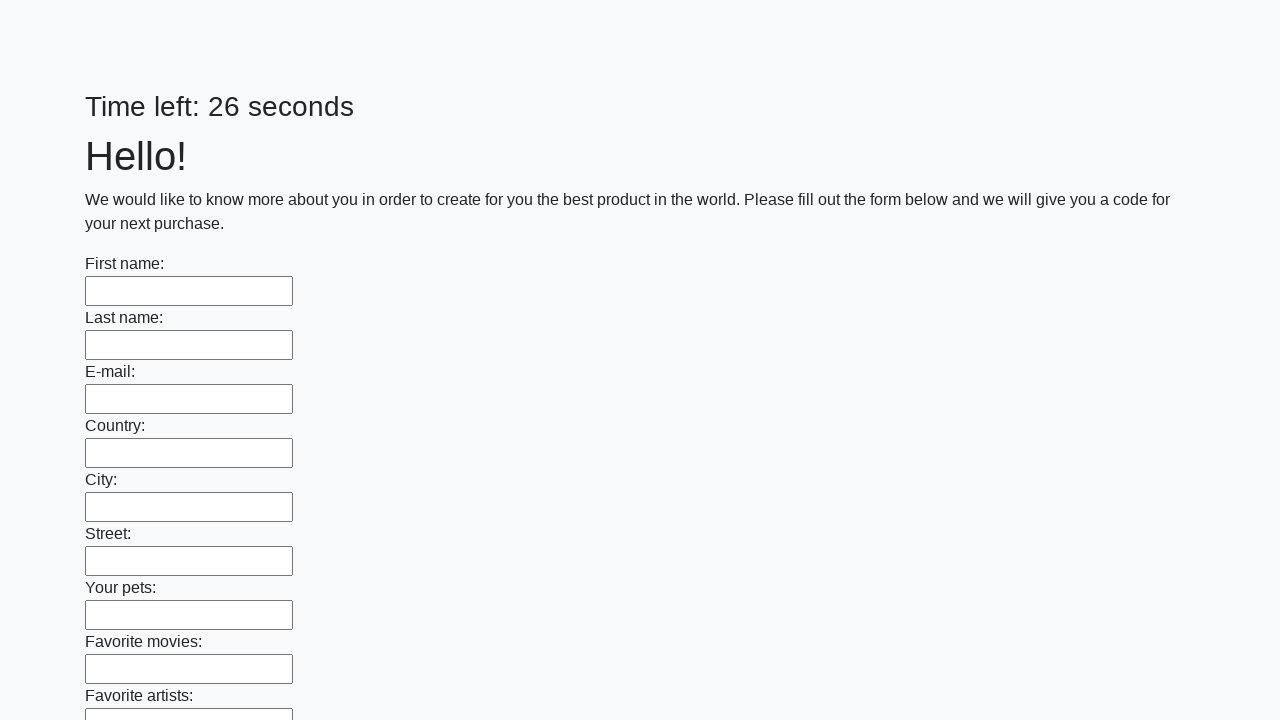

Filled input field with 'Test Answer 123' on input >> nth=0
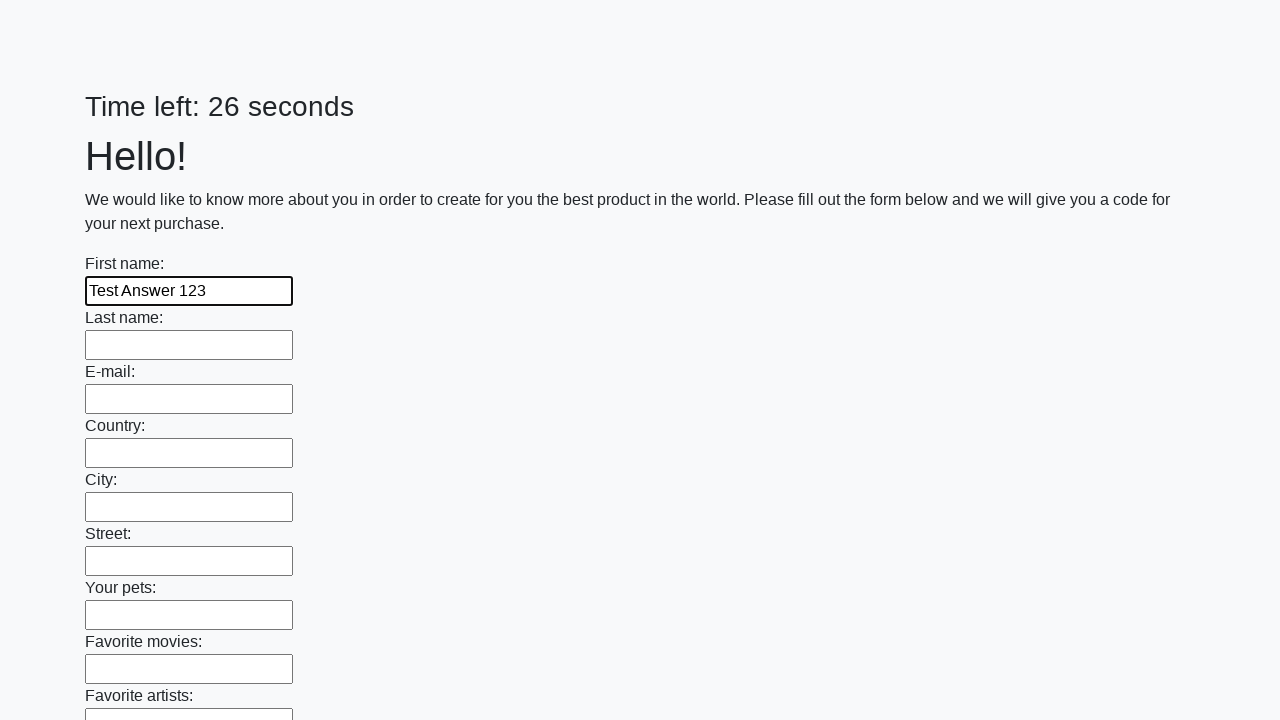

Filled input field with 'Test Answer 123' on input >> nth=1
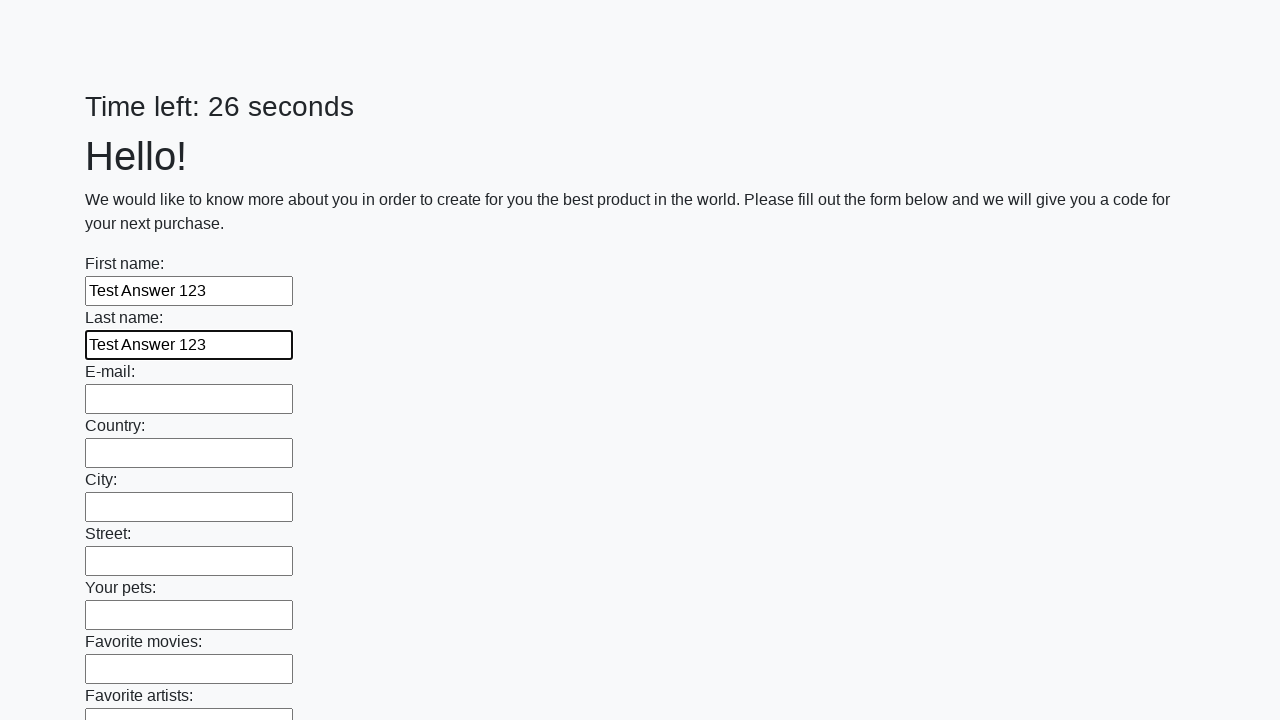

Filled input field with 'Test Answer 123' on input >> nth=2
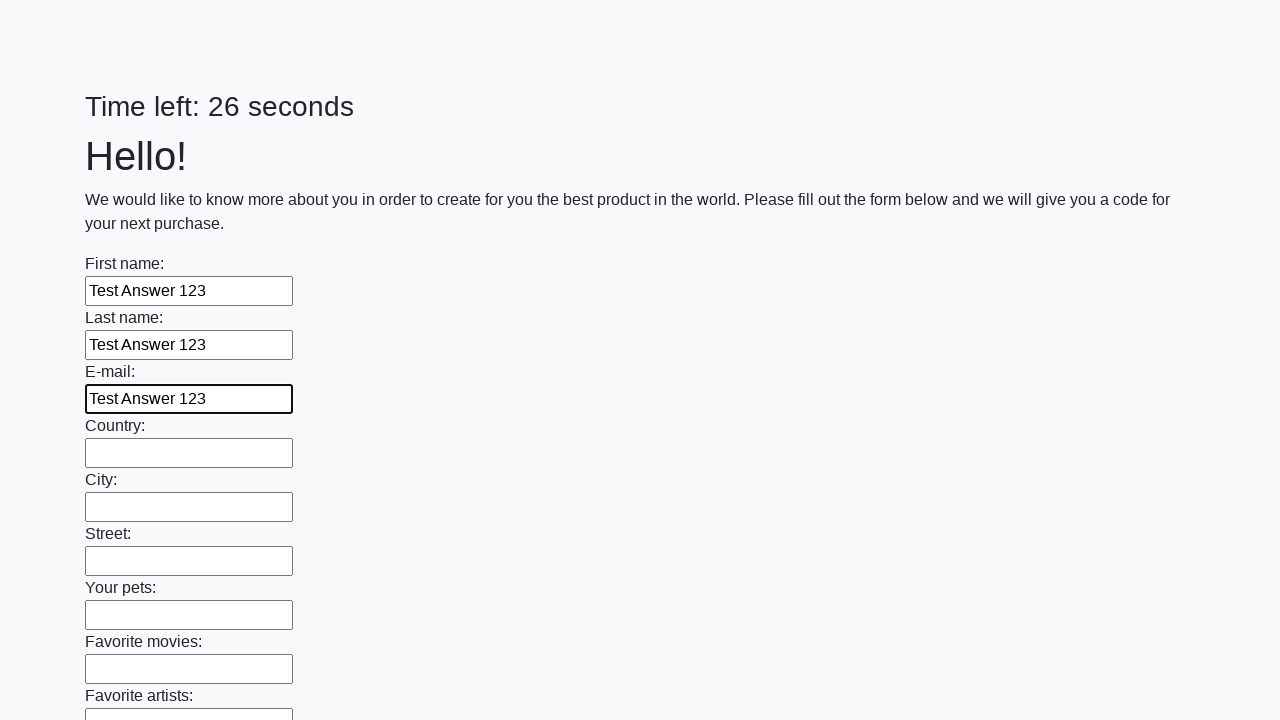

Filled input field with 'Test Answer 123' on input >> nth=3
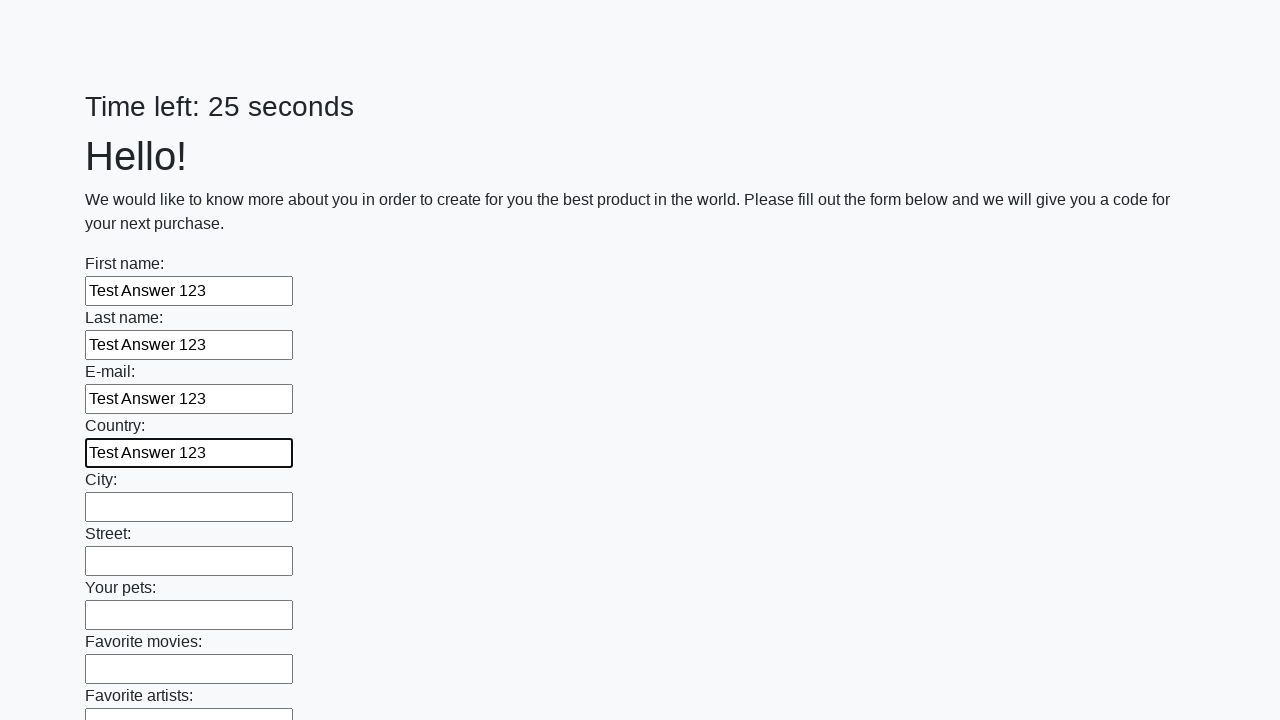

Filled input field with 'Test Answer 123' on input >> nth=4
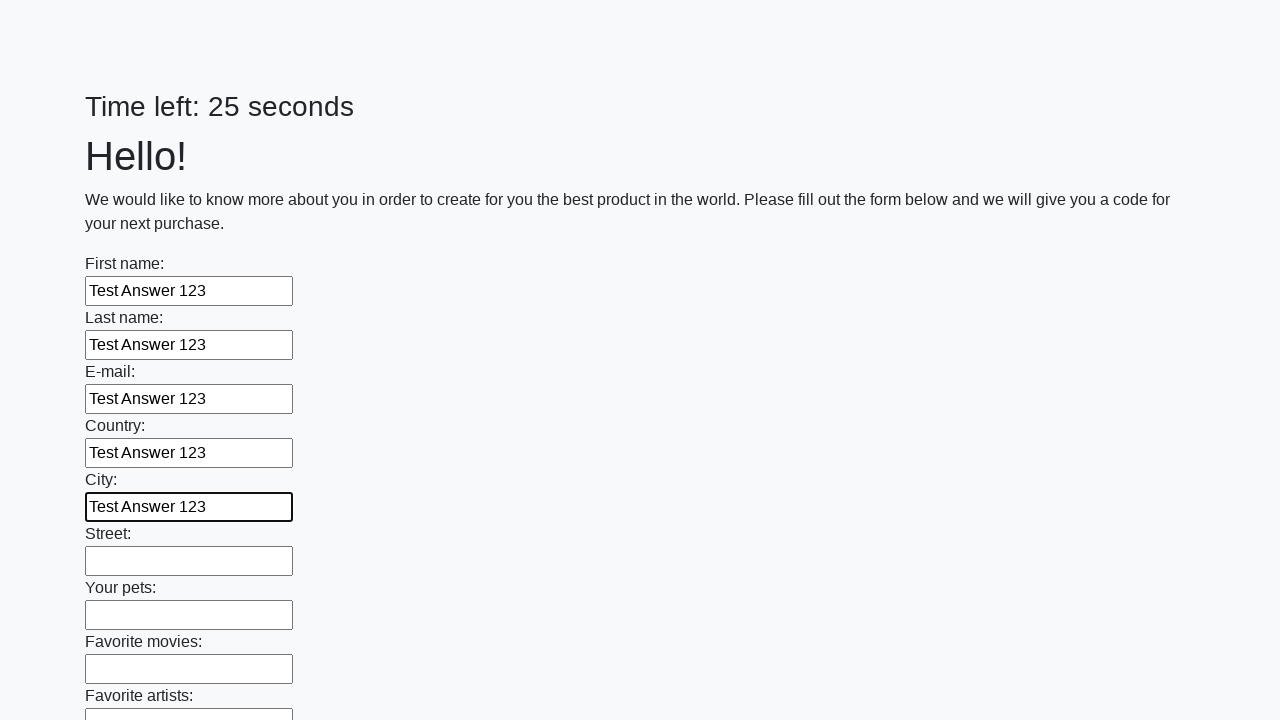

Filled input field with 'Test Answer 123' on input >> nth=5
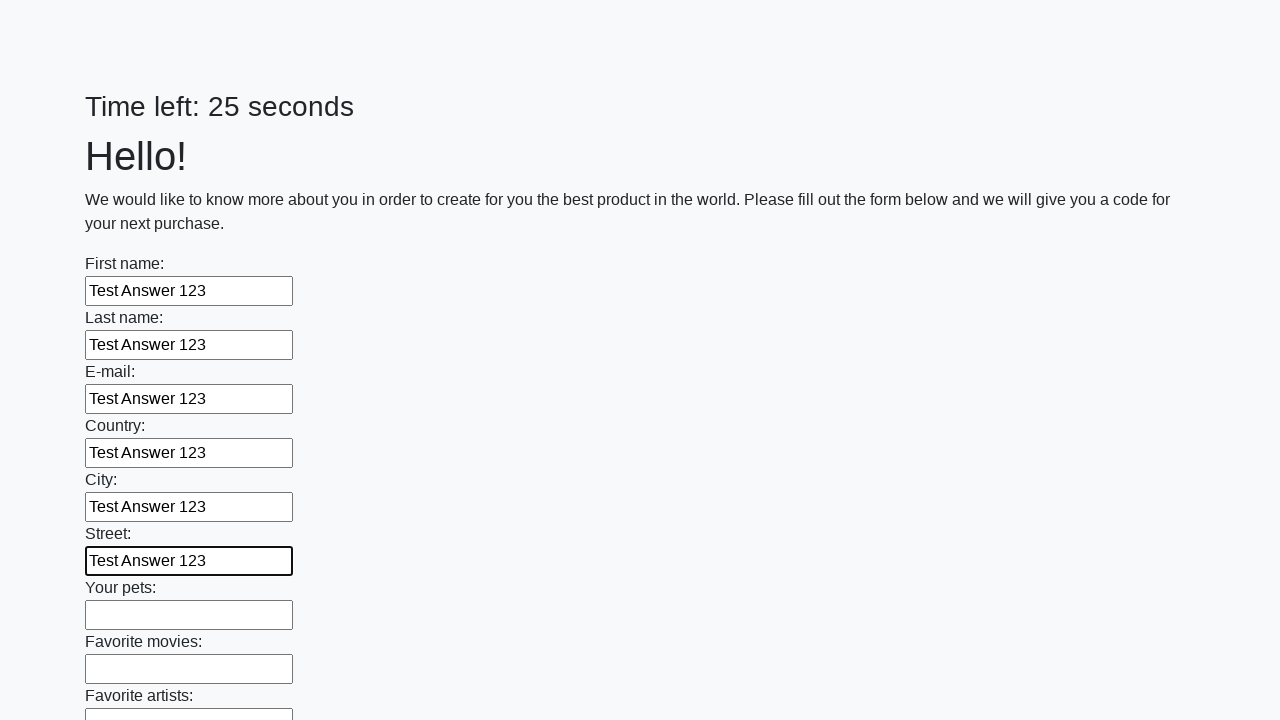

Filled input field with 'Test Answer 123' on input >> nth=6
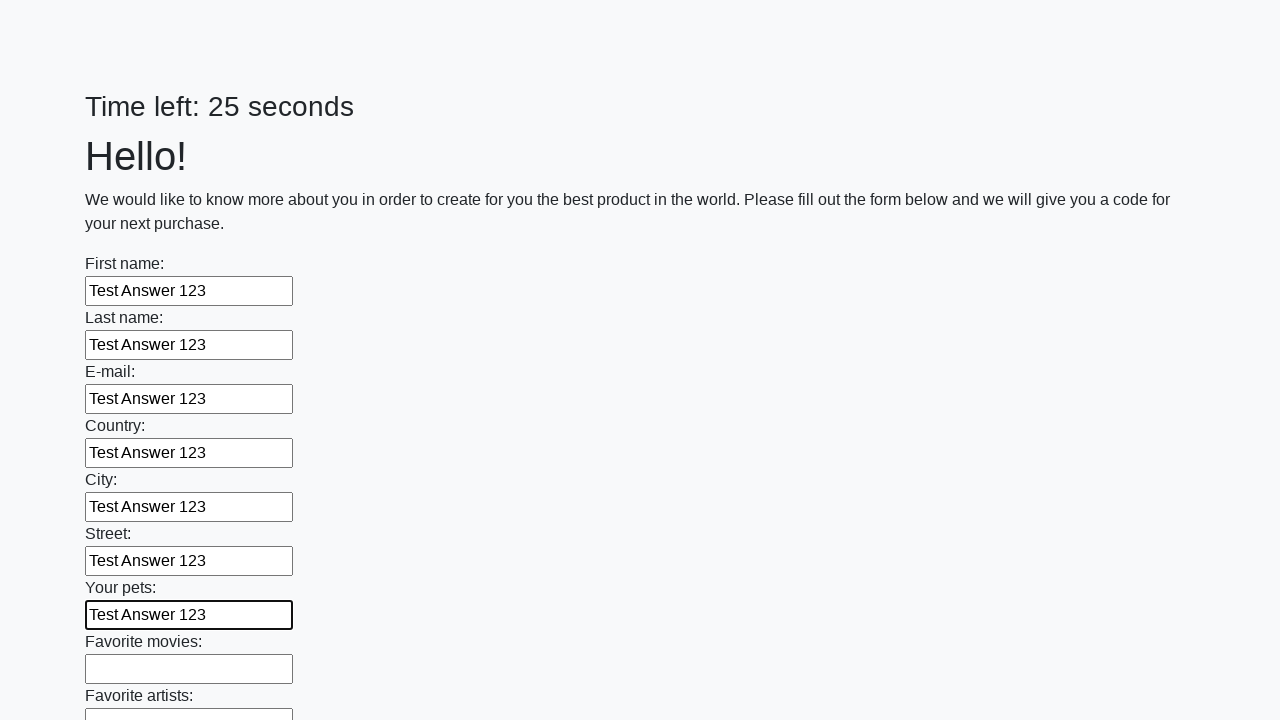

Filled input field with 'Test Answer 123' on input >> nth=7
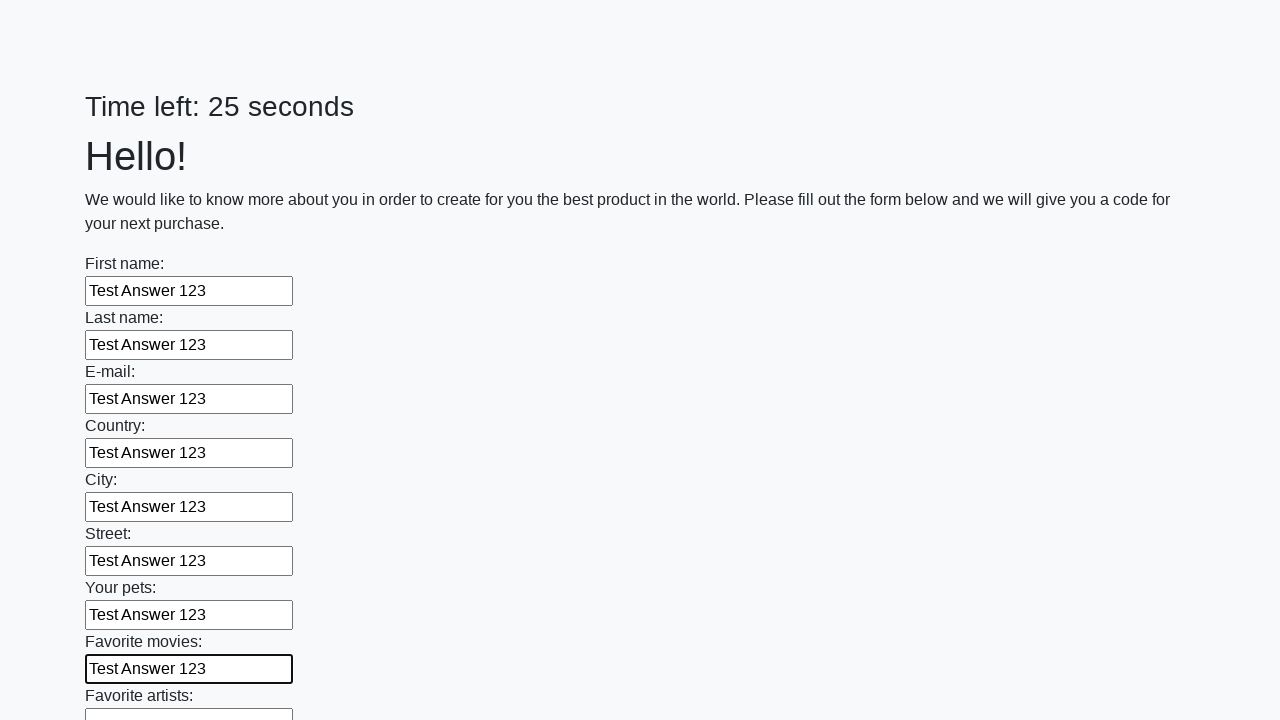

Filled input field with 'Test Answer 123' on input >> nth=8
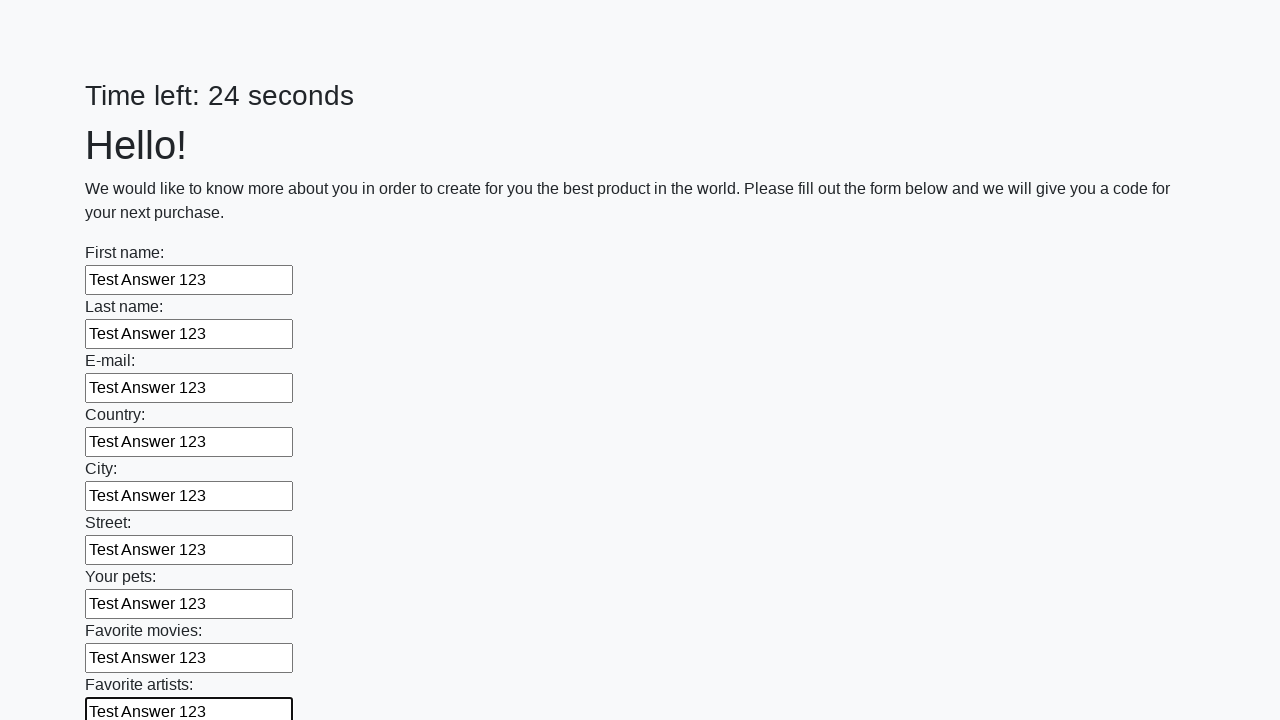

Filled input field with 'Test Answer 123' on input >> nth=9
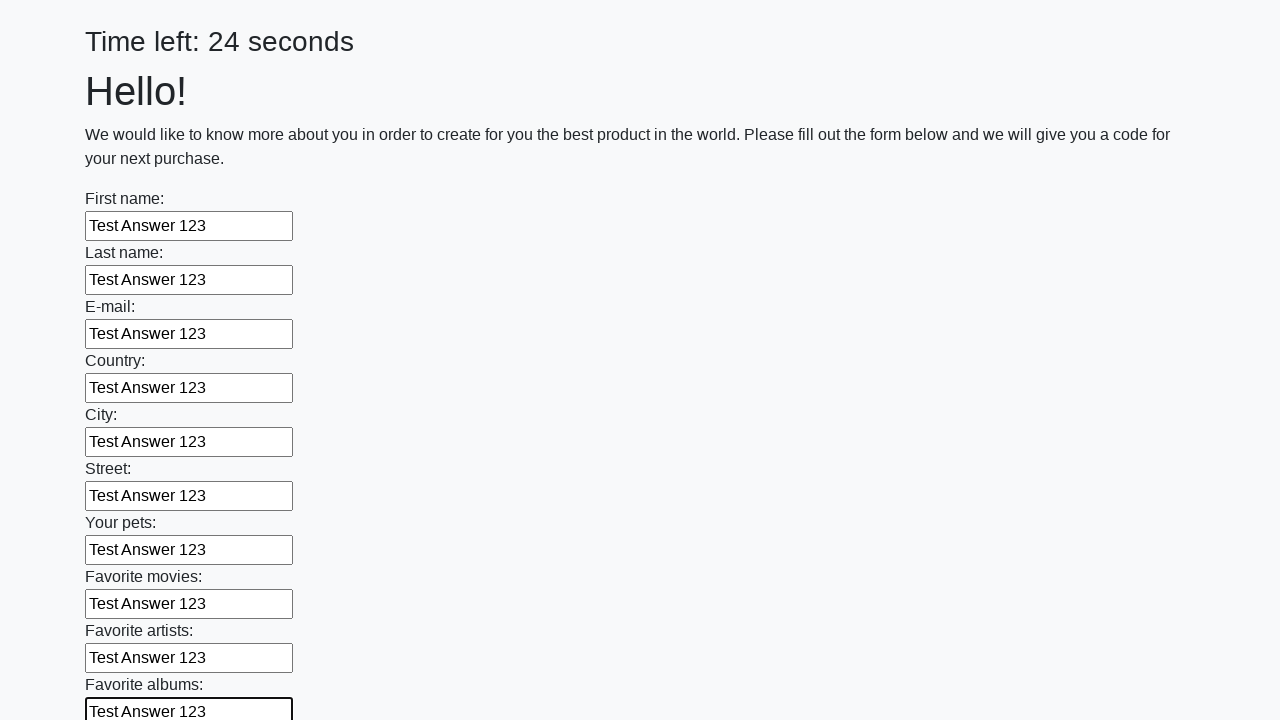

Filled input field with 'Test Answer 123' on input >> nth=10
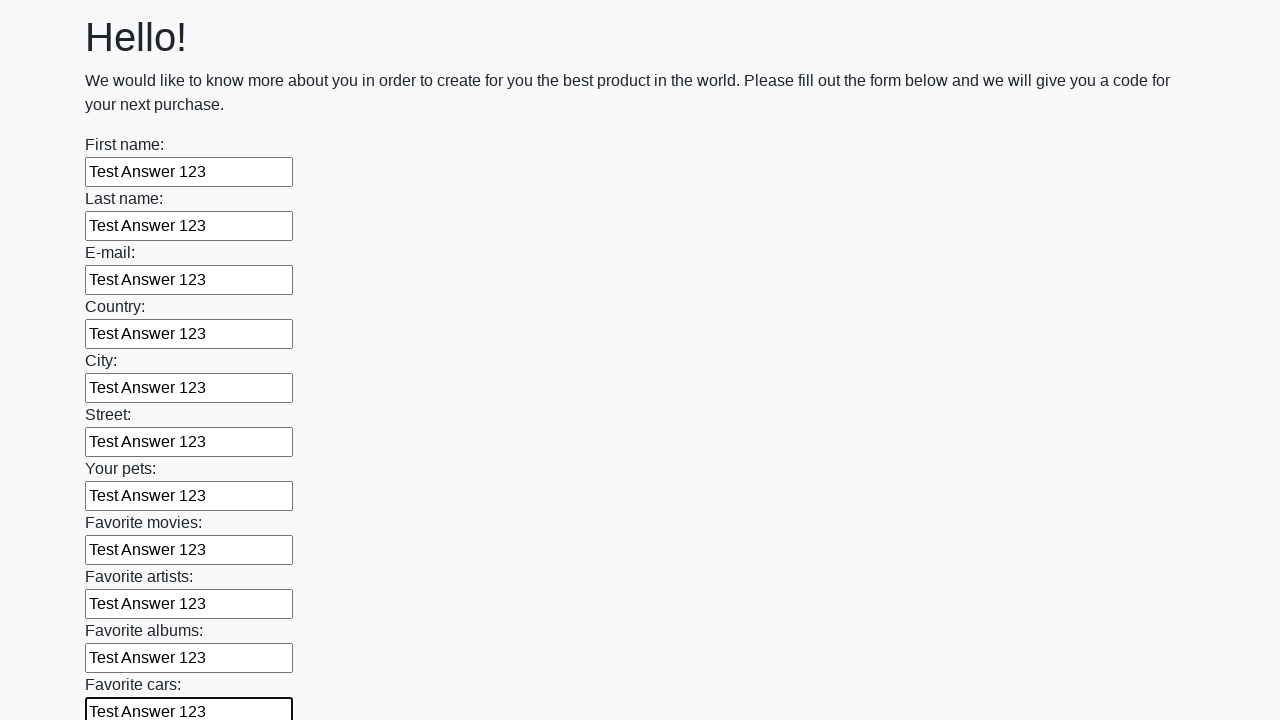

Filled input field with 'Test Answer 123' on input >> nth=11
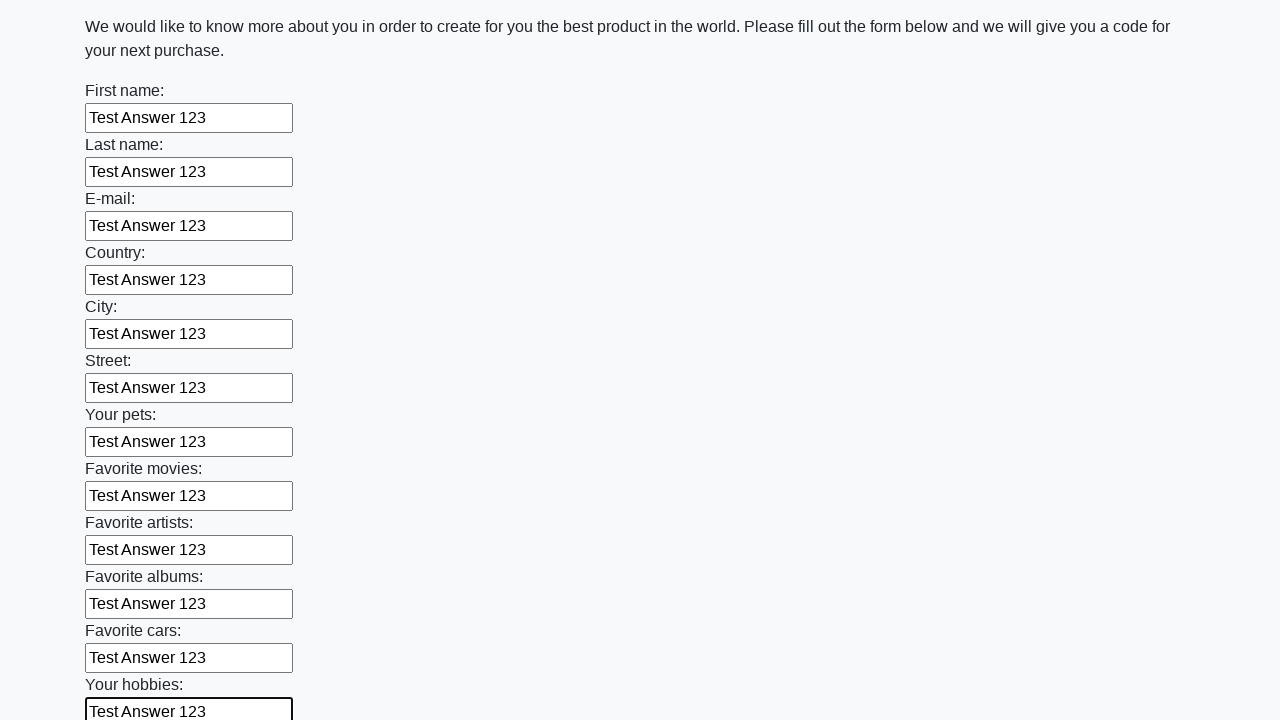

Filled input field with 'Test Answer 123' on input >> nth=12
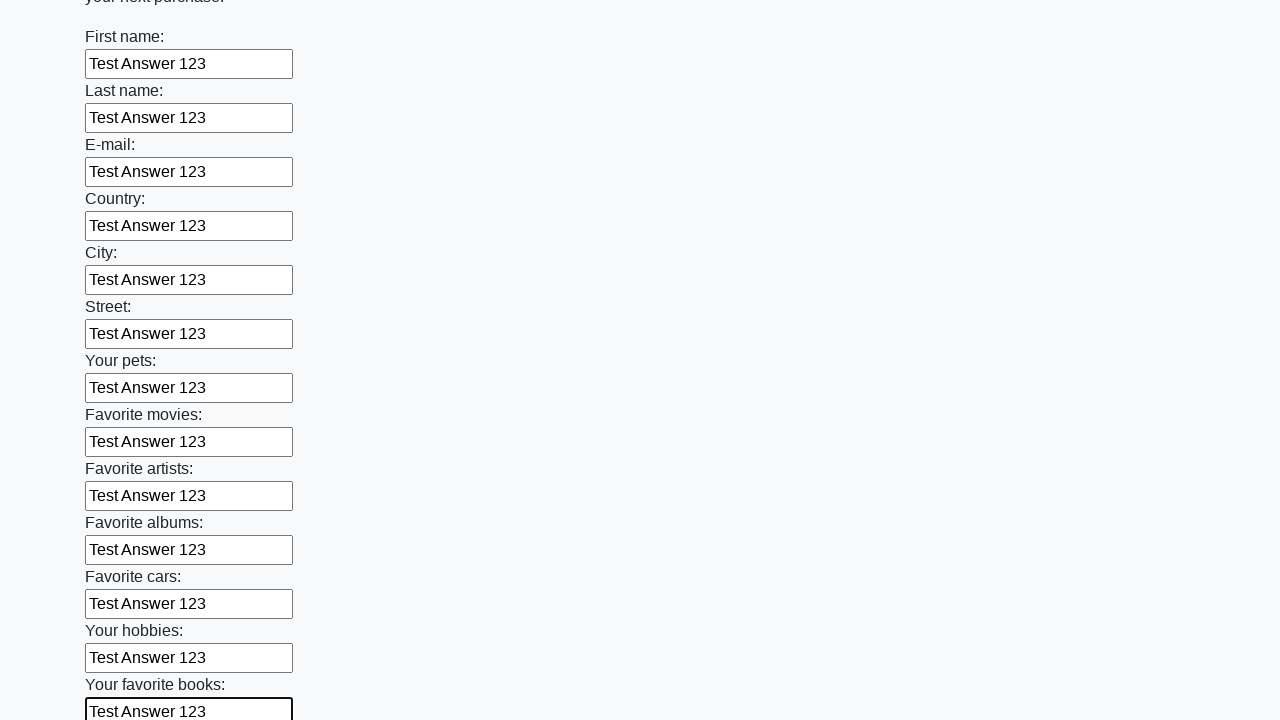

Filled input field with 'Test Answer 123' on input >> nth=13
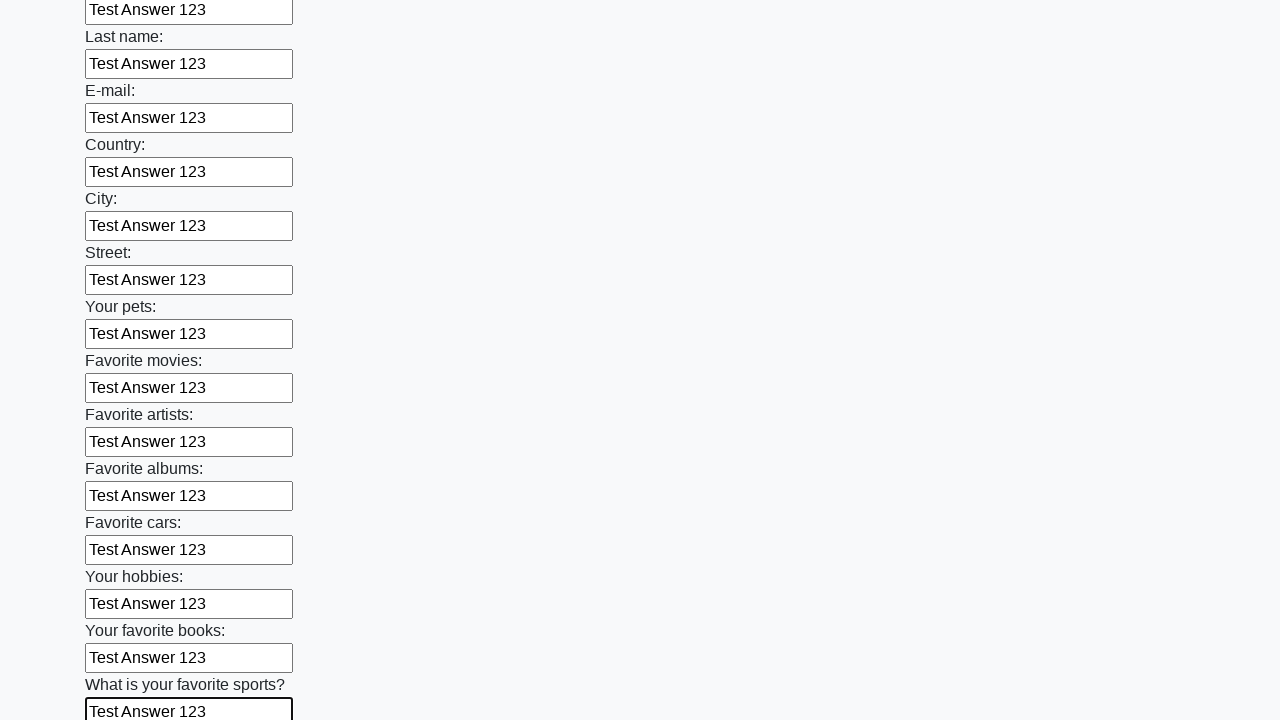

Filled input field with 'Test Answer 123' on input >> nth=14
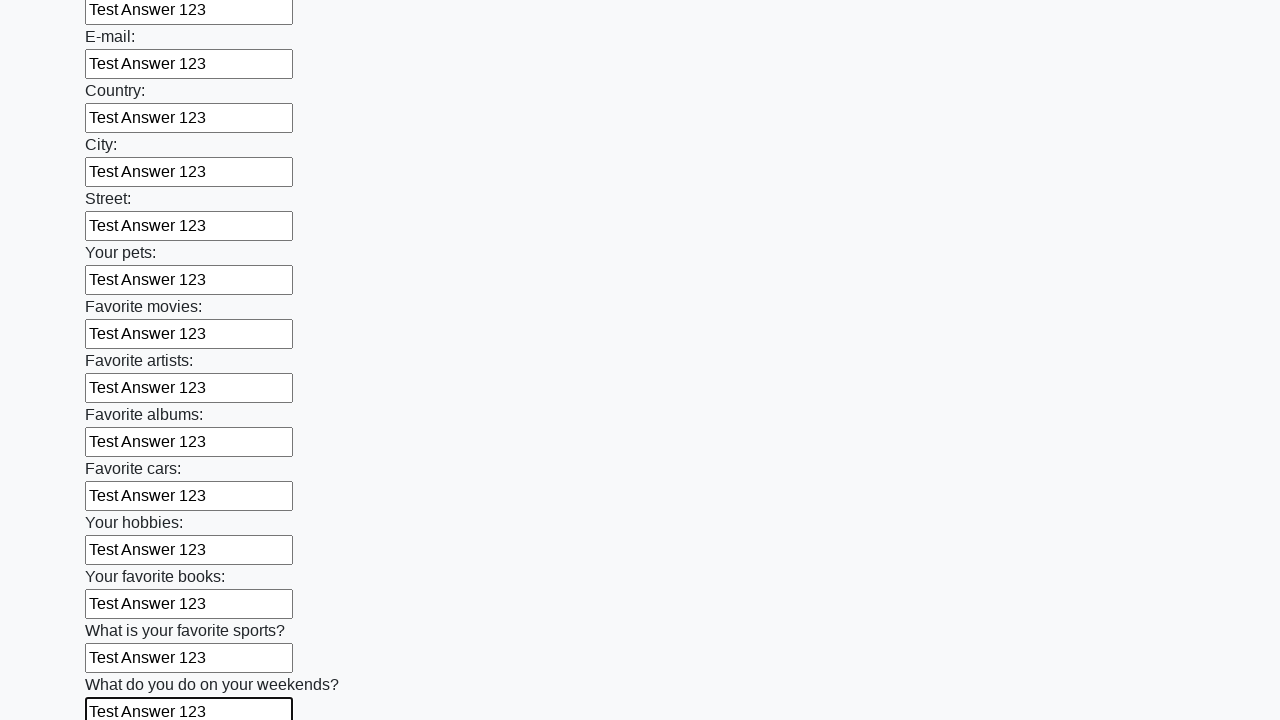

Filled input field with 'Test Answer 123' on input >> nth=15
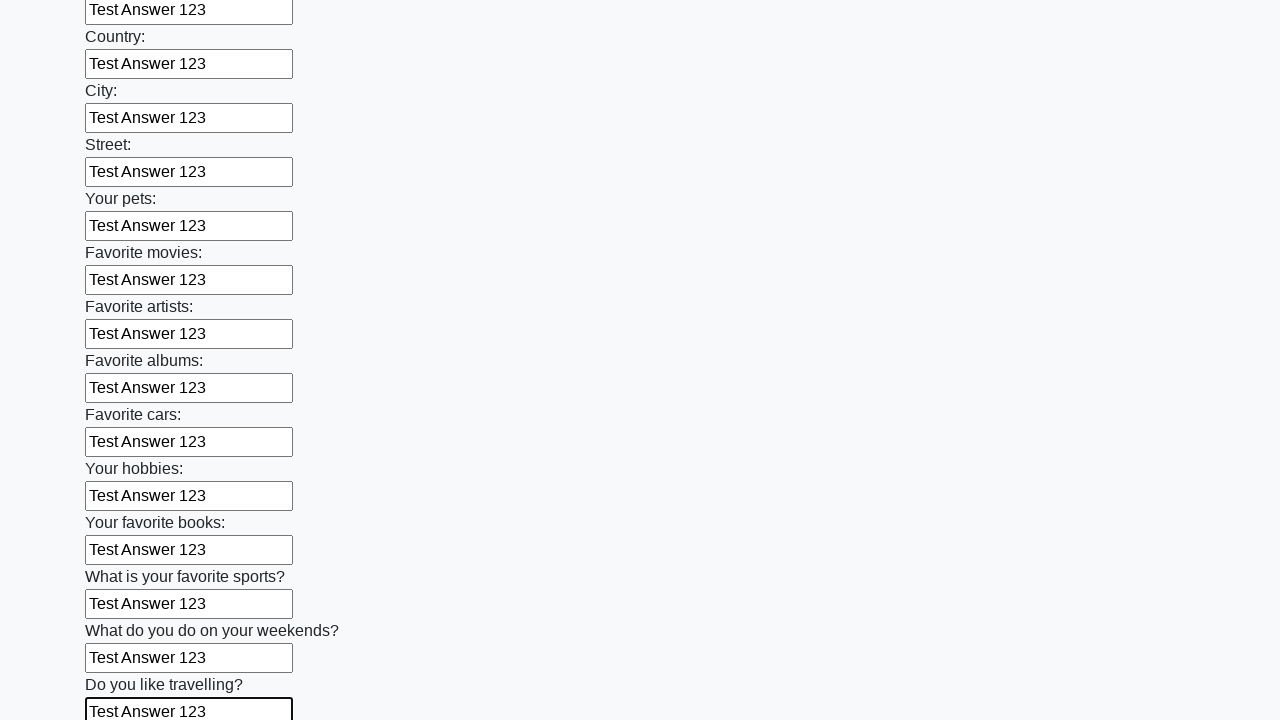

Filled input field with 'Test Answer 123' on input >> nth=16
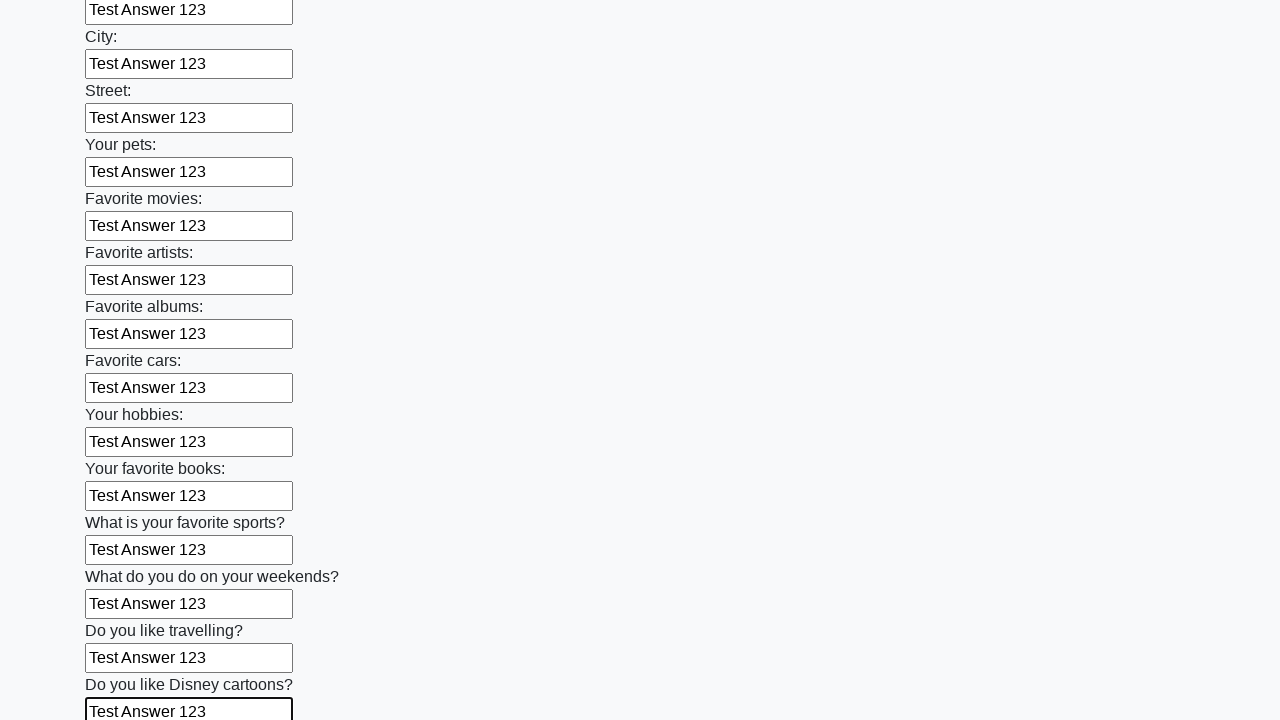

Filled input field with 'Test Answer 123' on input >> nth=17
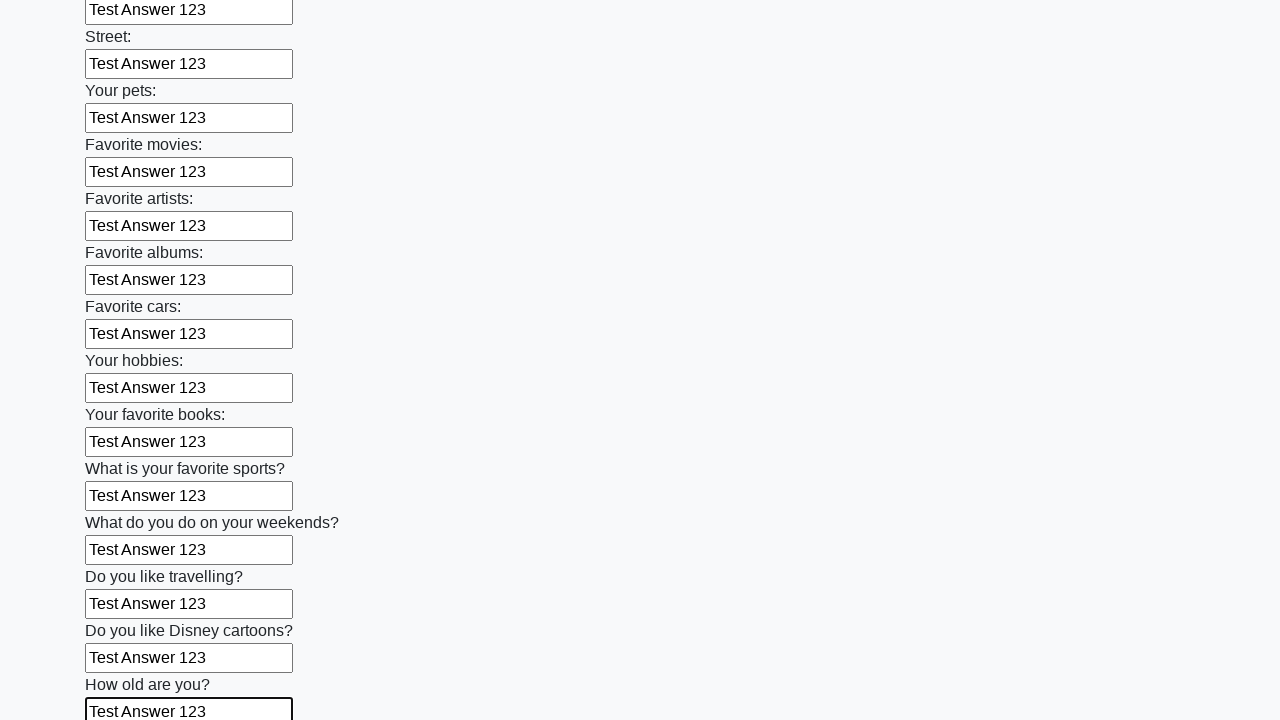

Filled input field with 'Test Answer 123' on input >> nth=18
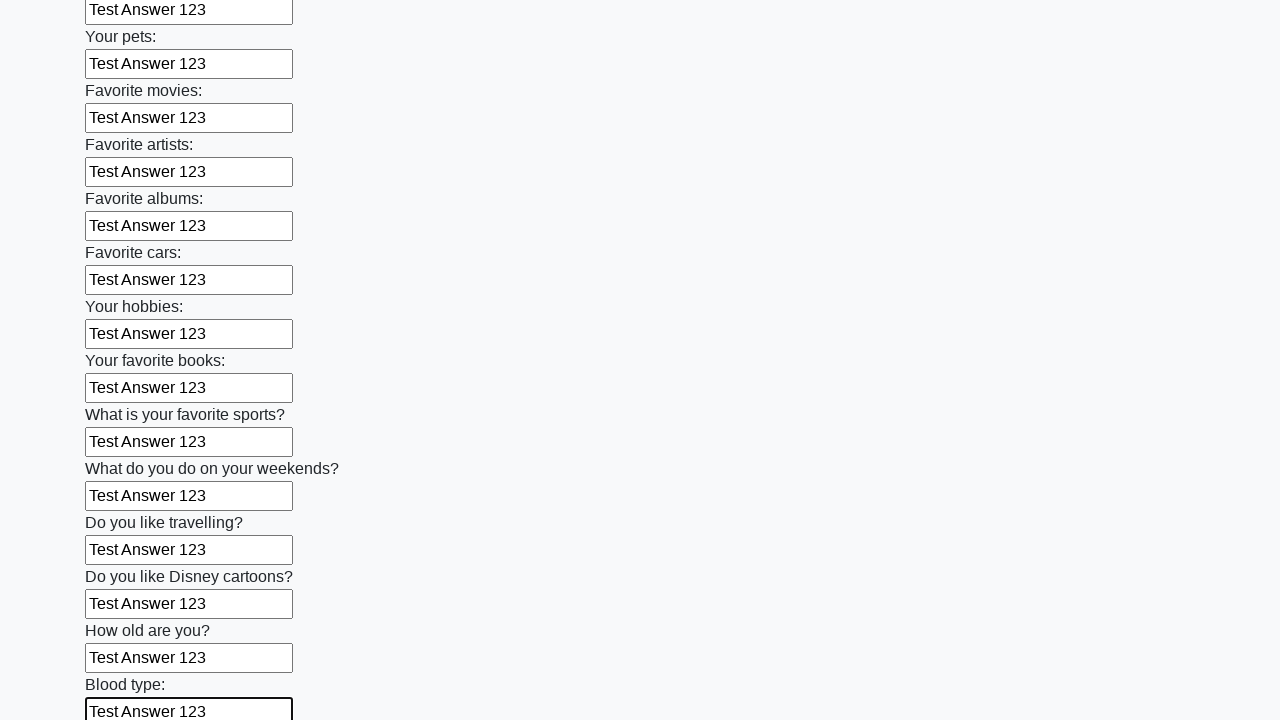

Filled input field with 'Test Answer 123' on input >> nth=19
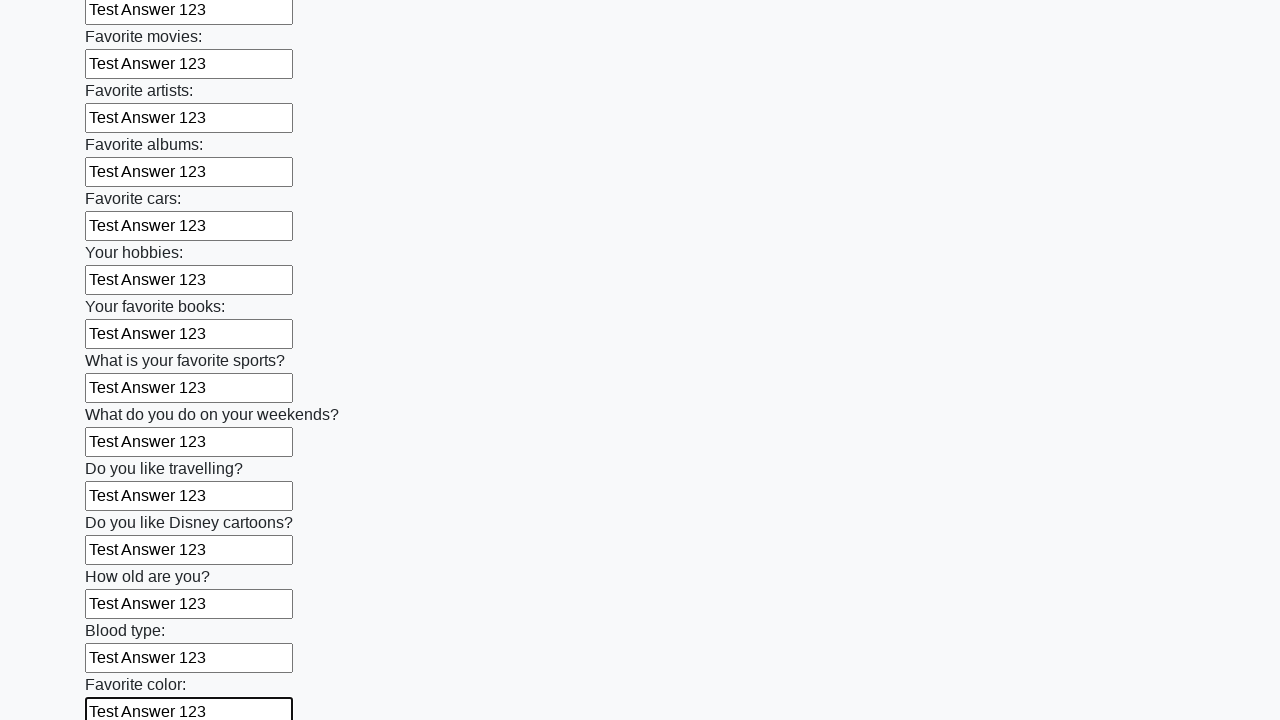

Filled input field with 'Test Answer 123' on input >> nth=20
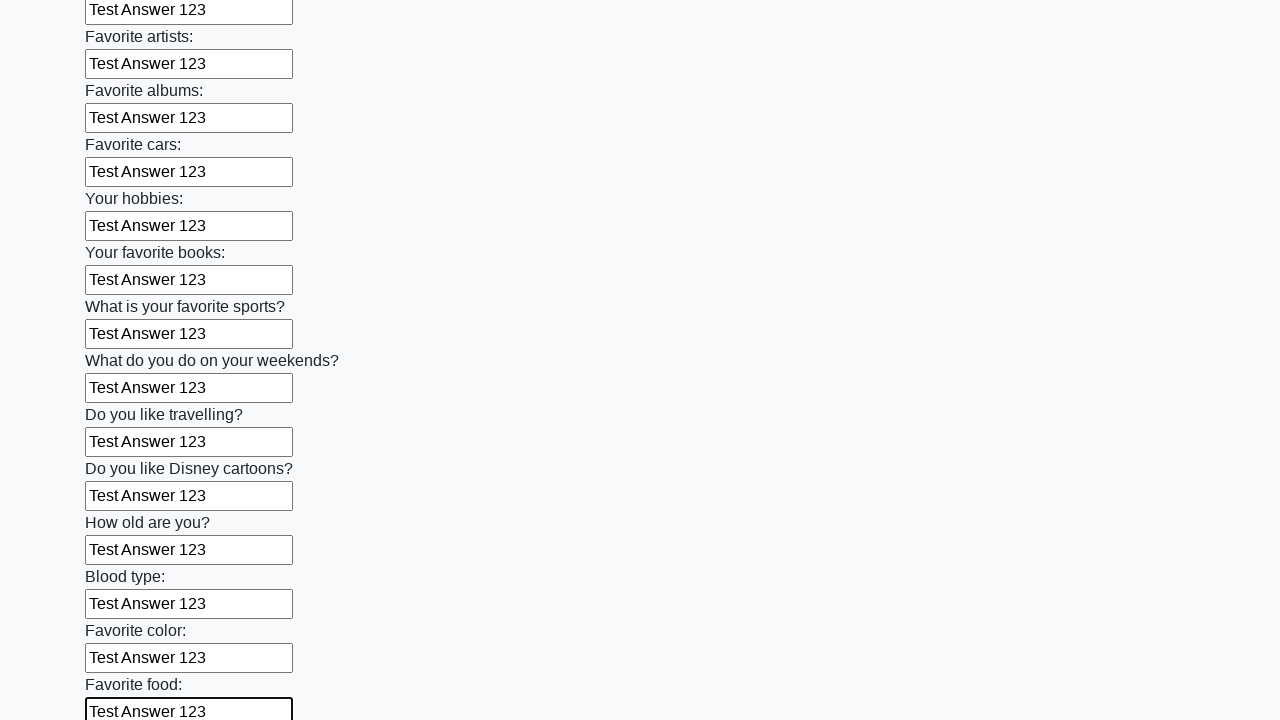

Filled input field with 'Test Answer 123' on input >> nth=21
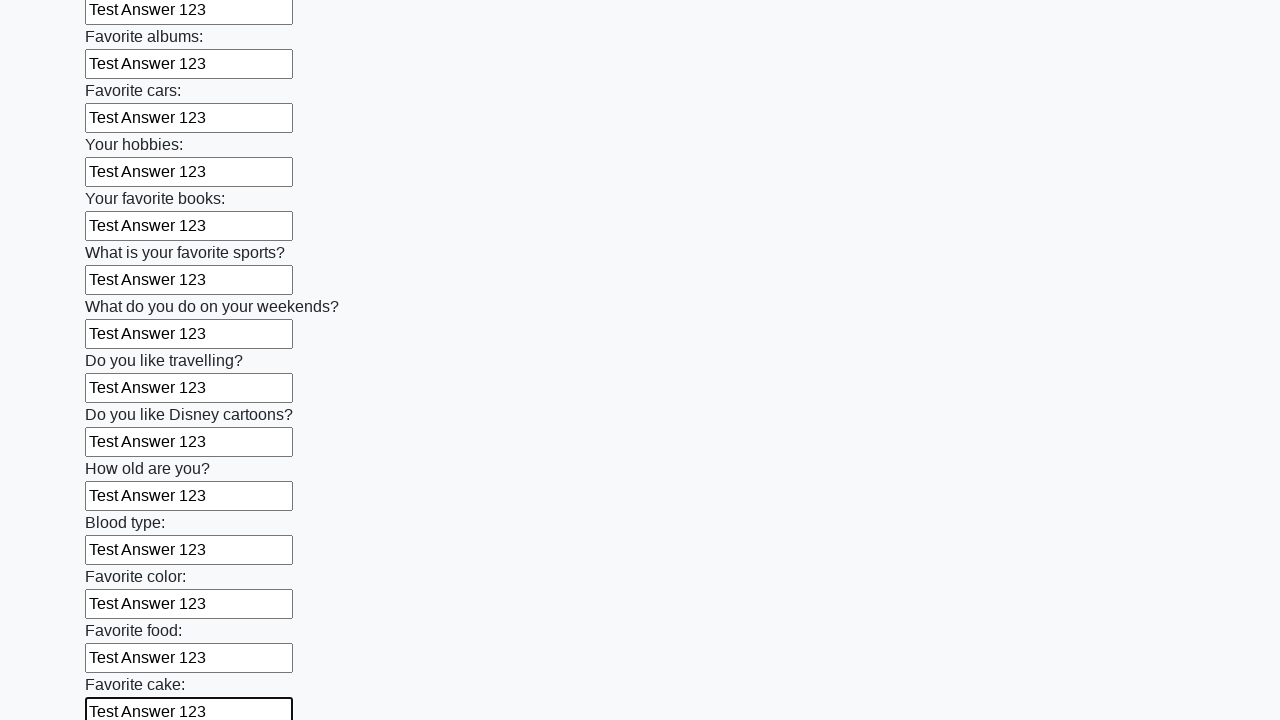

Filled input field with 'Test Answer 123' on input >> nth=22
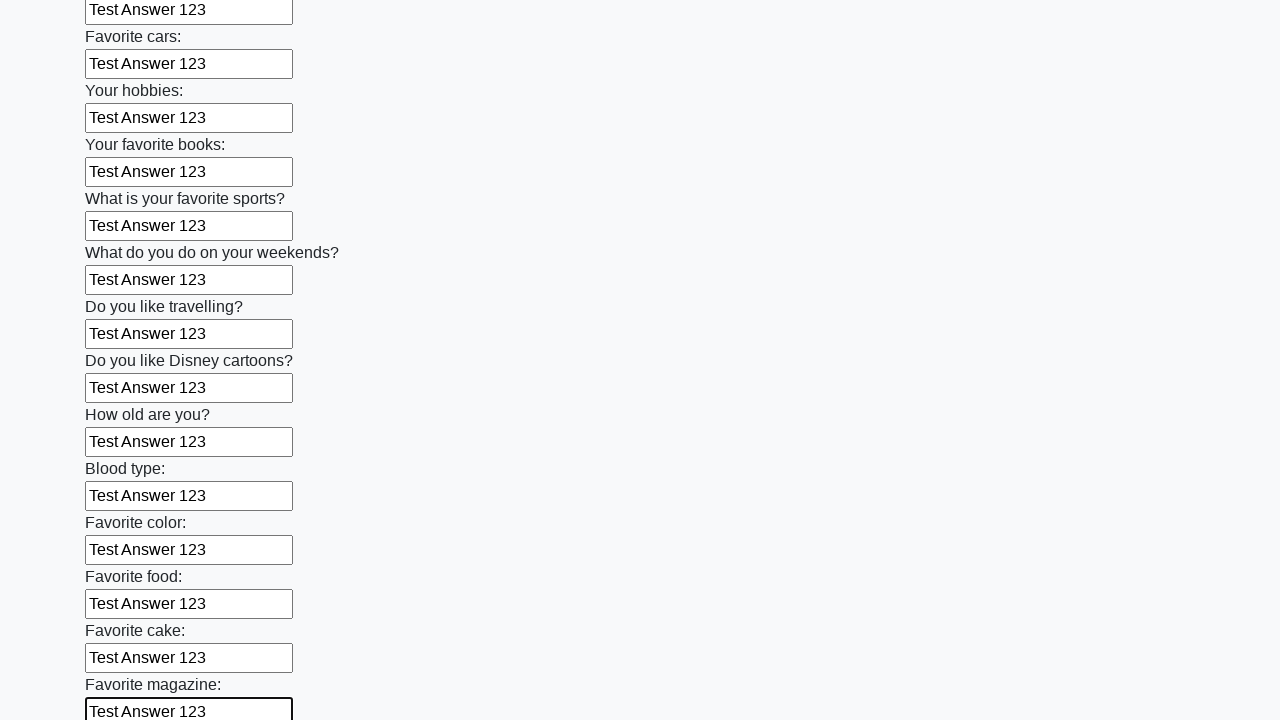

Filled input field with 'Test Answer 123' on input >> nth=23
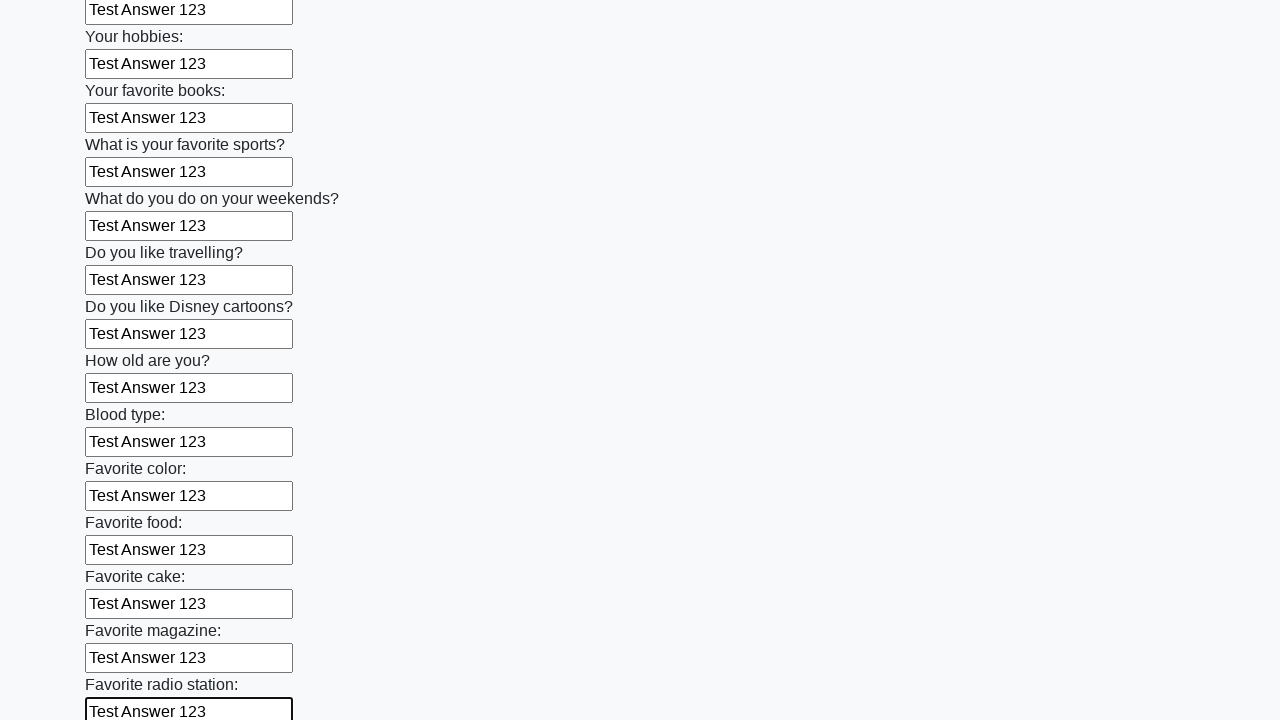

Filled input field with 'Test Answer 123' on input >> nth=24
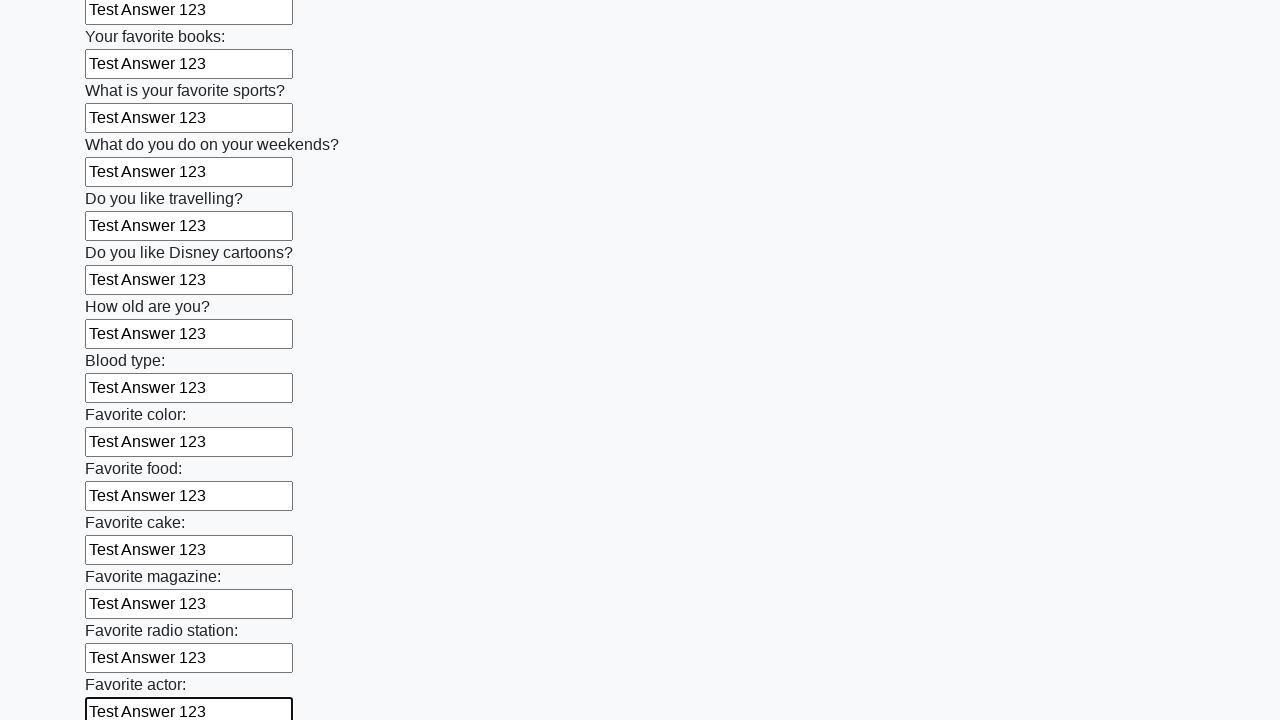

Filled input field with 'Test Answer 123' on input >> nth=25
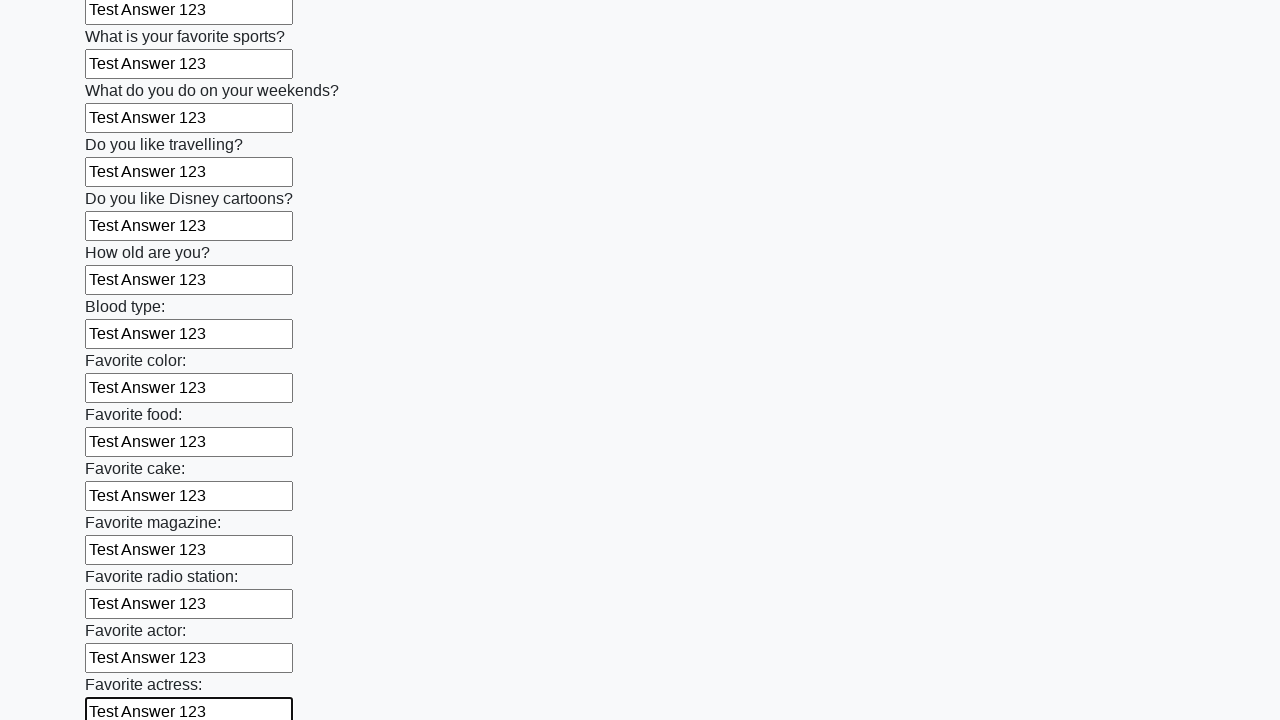

Filled input field with 'Test Answer 123' on input >> nth=26
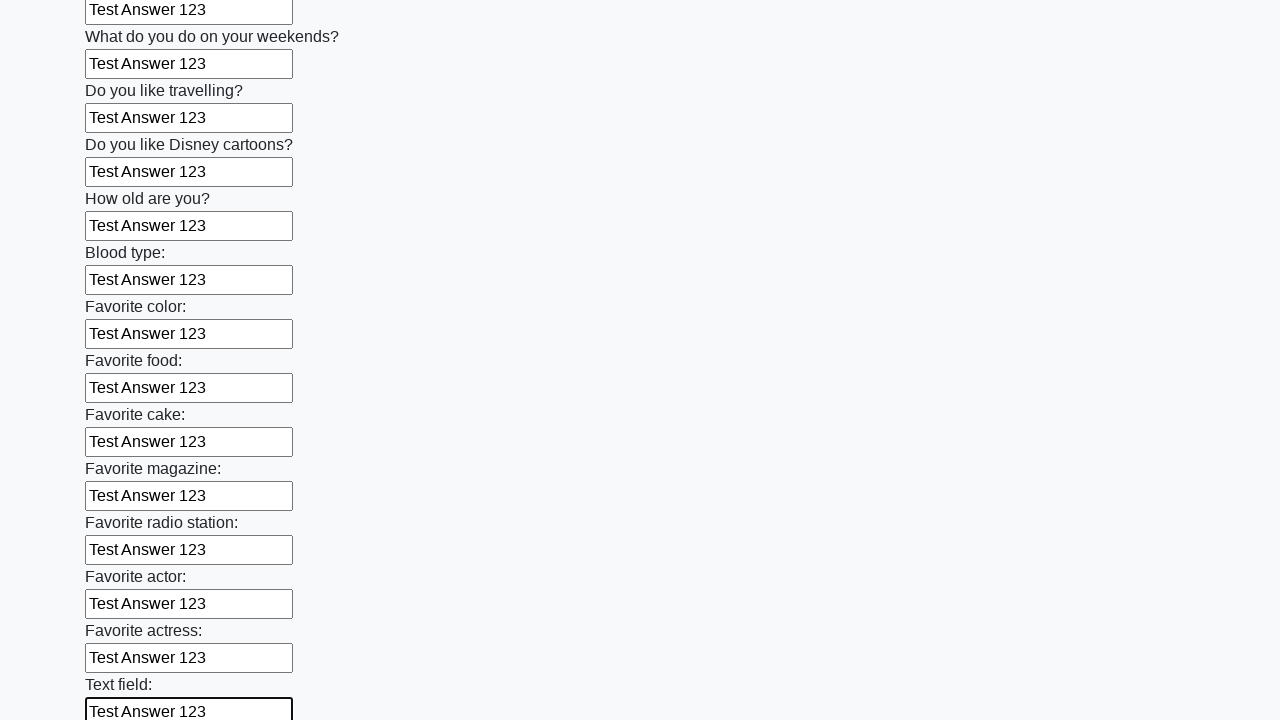

Filled input field with 'Test Answer 123' on input >> nth=27
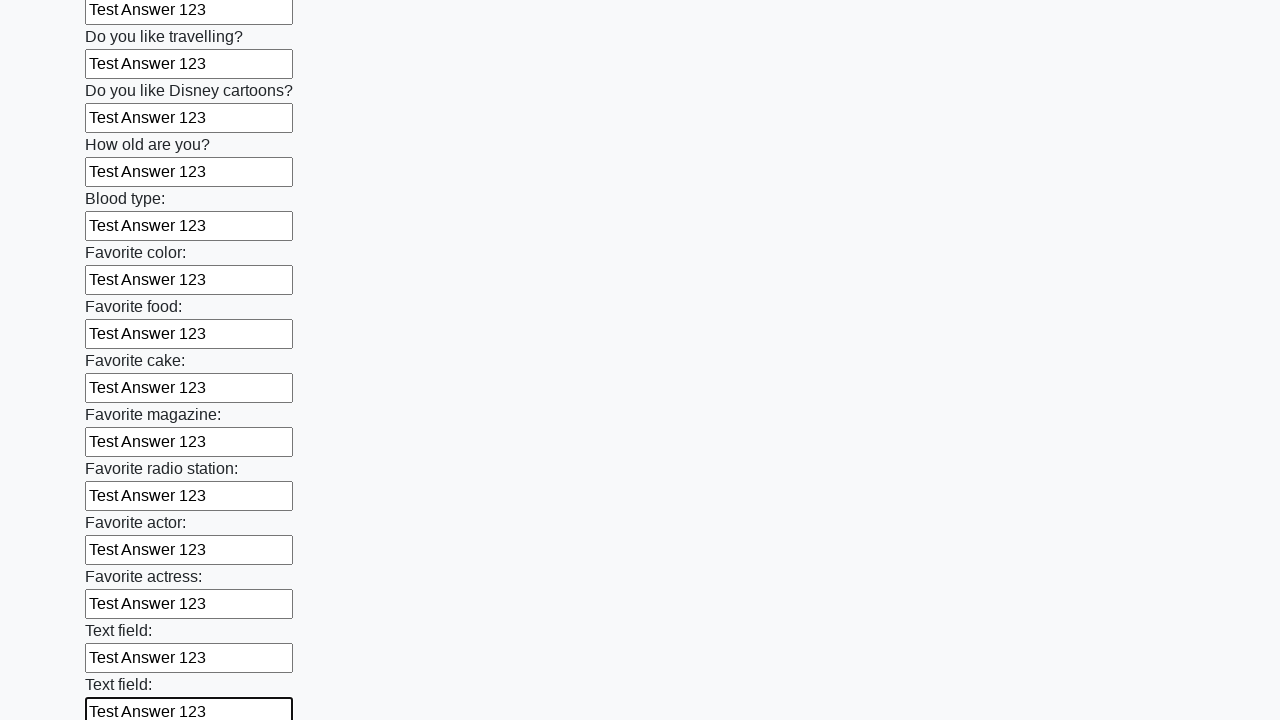

Filled input field with 'Test Answer 123' on input >> nth=28
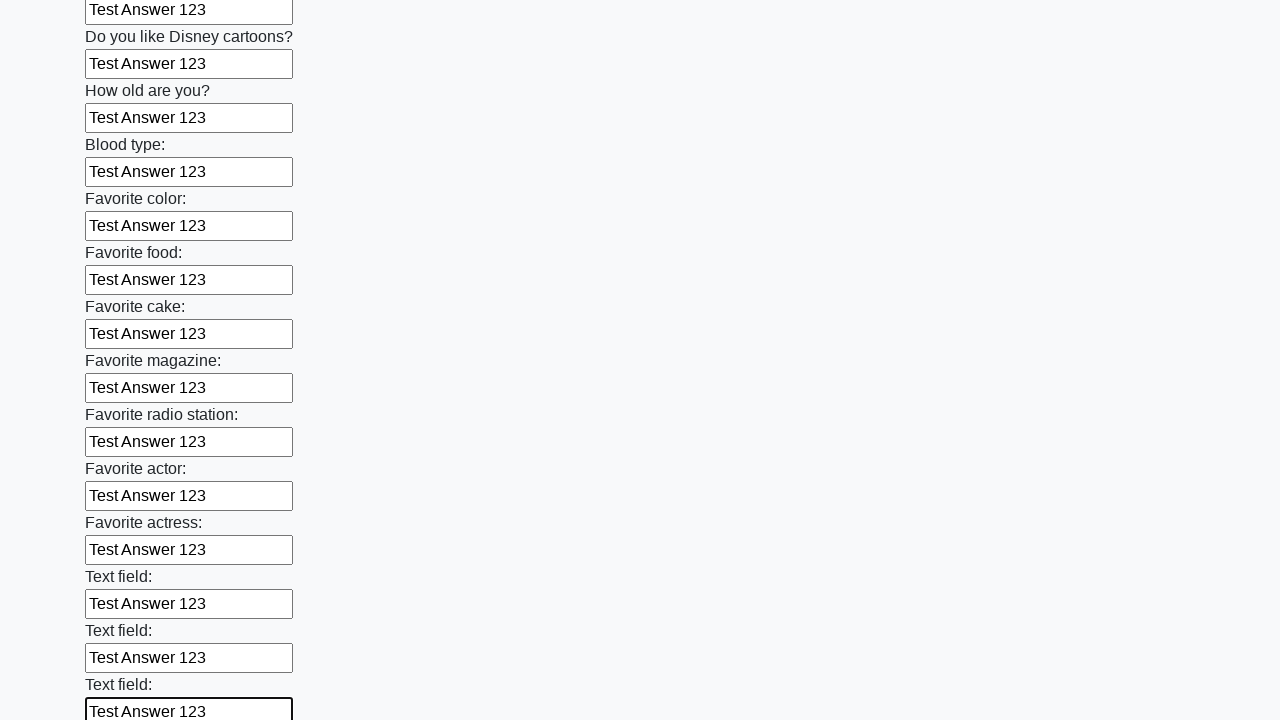

Filled input field with 'Test Answer 123' on input >> nth=29
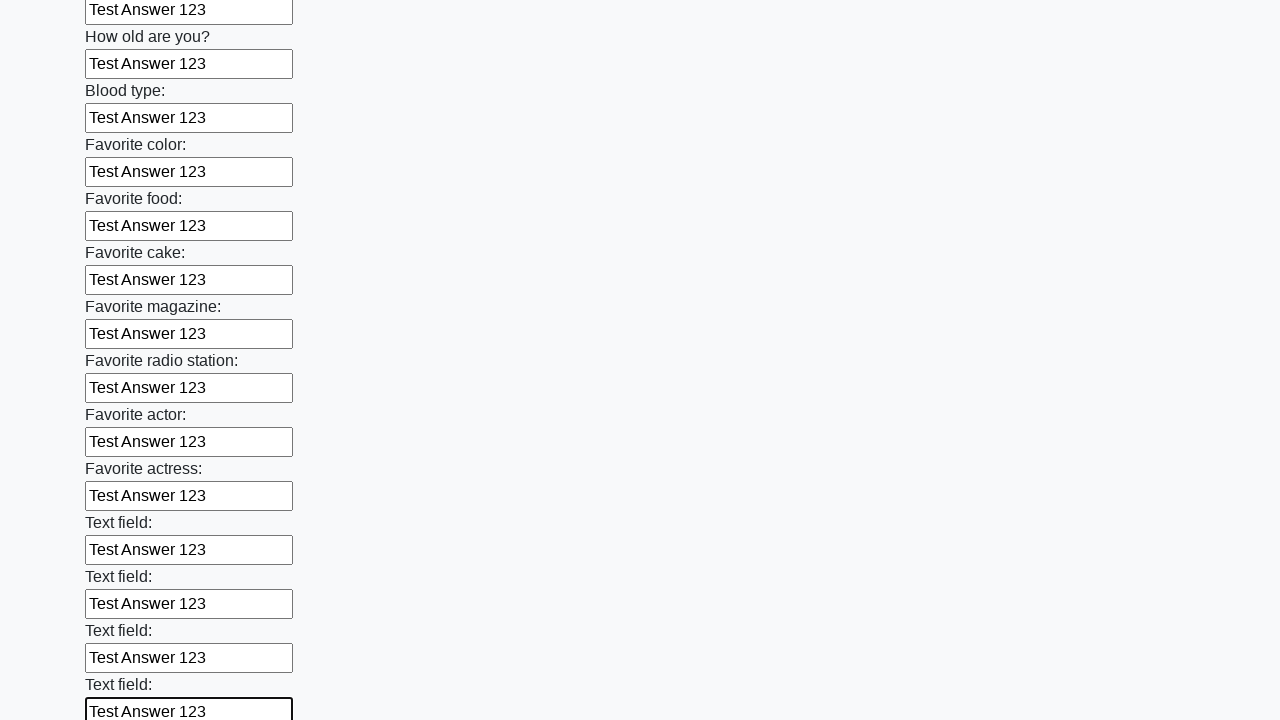

Filled input field with 'Test Answer 123' on input >> nth=30
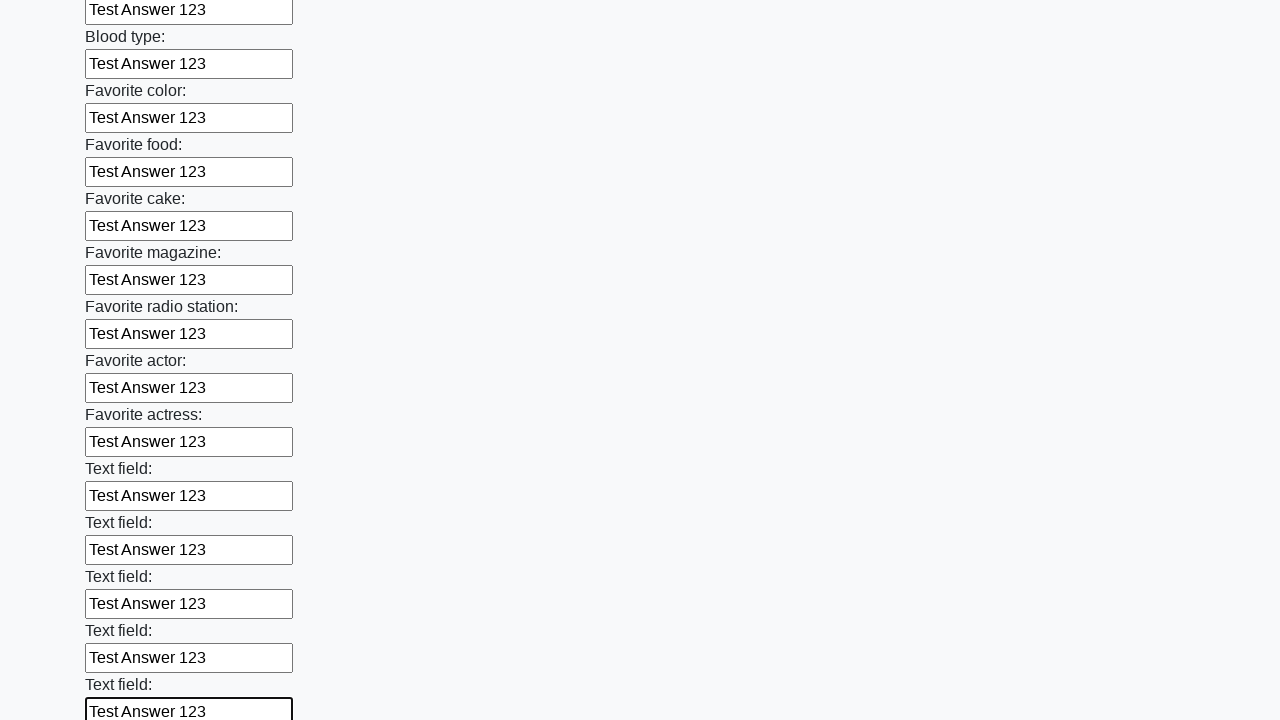

Filled input field with 'Test Answer 123' on input >> nth=31
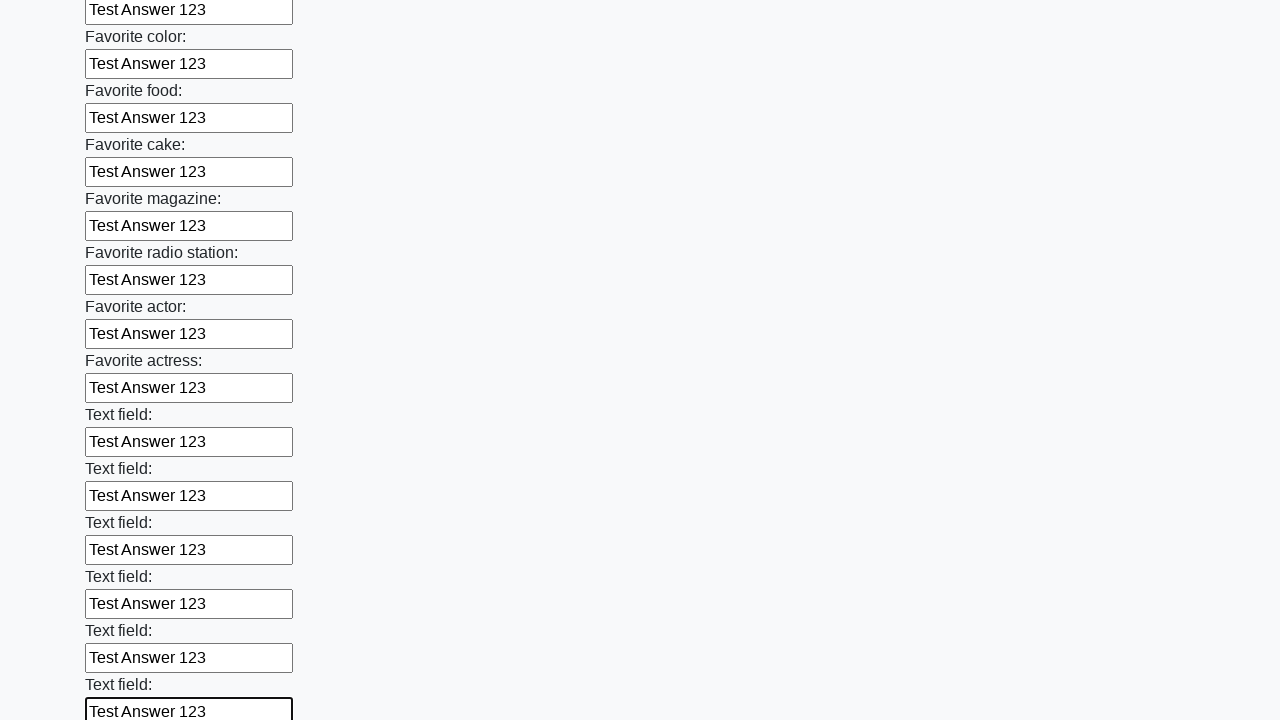

Filled input field with 'Test Answer 123' on input >> nth=32
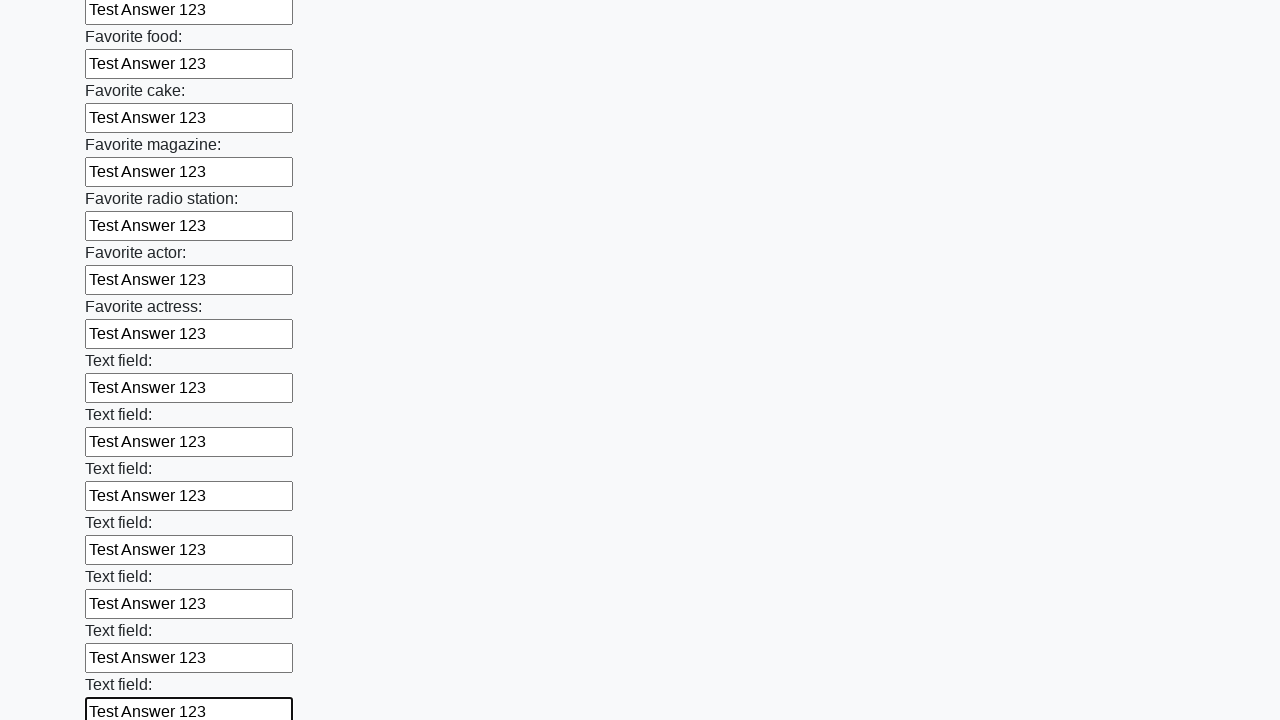

Filled input field with 'Test Answer 123' on input >> nth=33
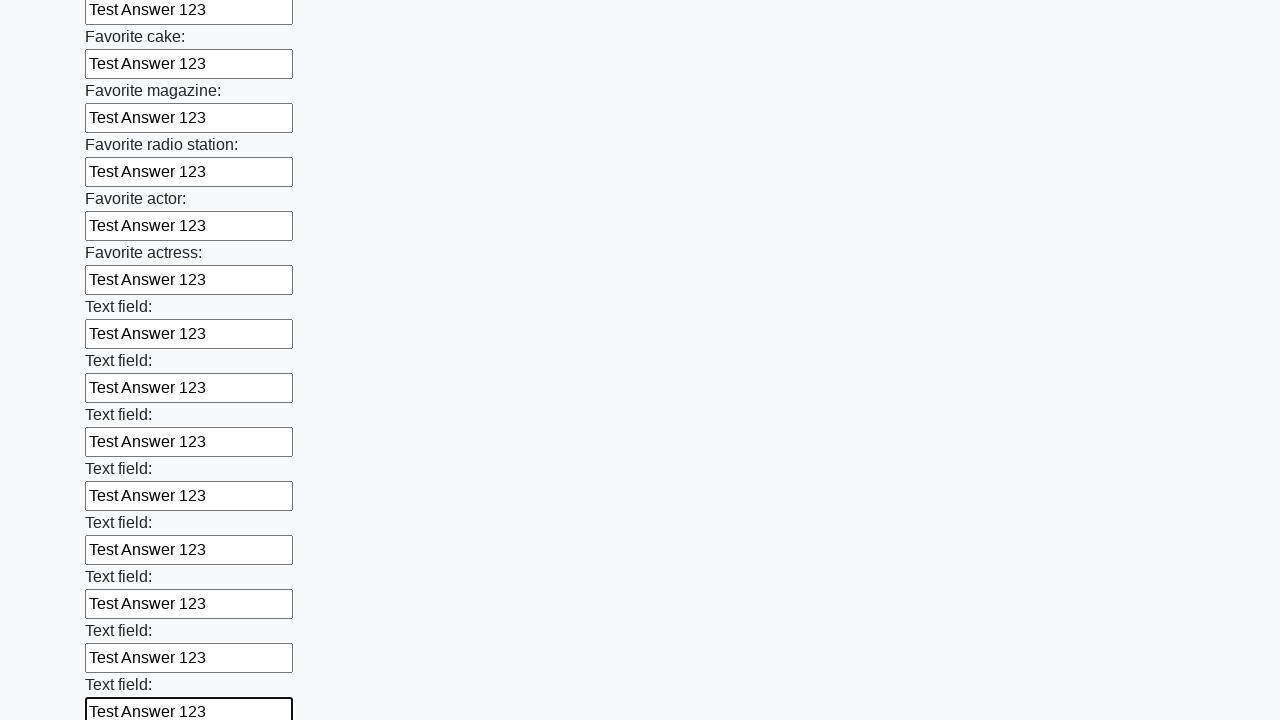

Filled input field with 'Test Answer 123' on input >> nth=34
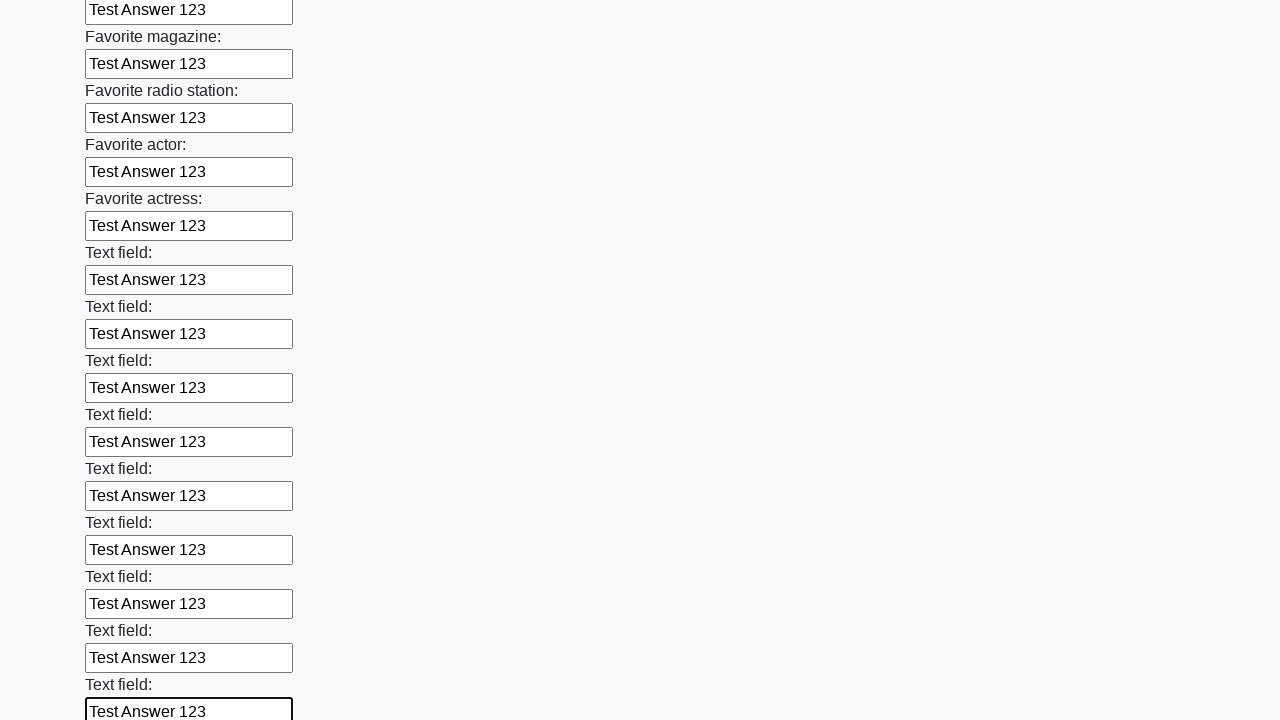

Filled input field with 'Test Answer 123' on input >> nth=35
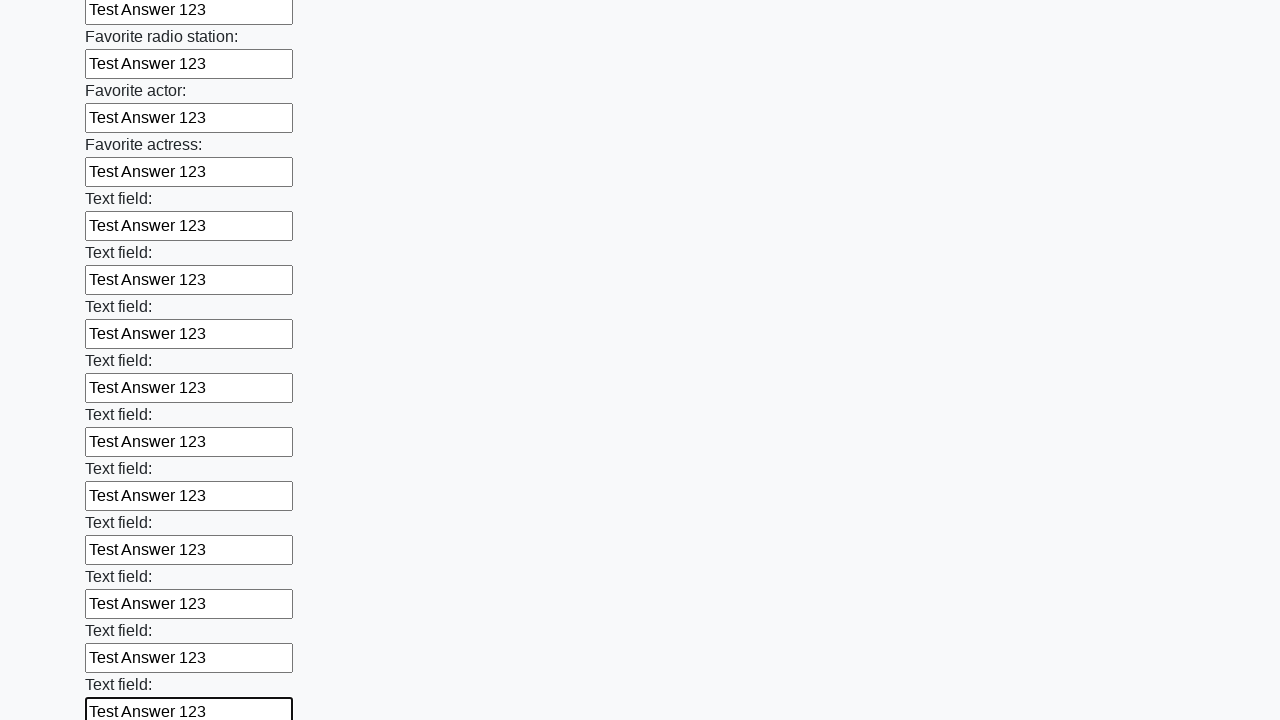

Filled input field with 'Test Answer 123' on input >> nth=36
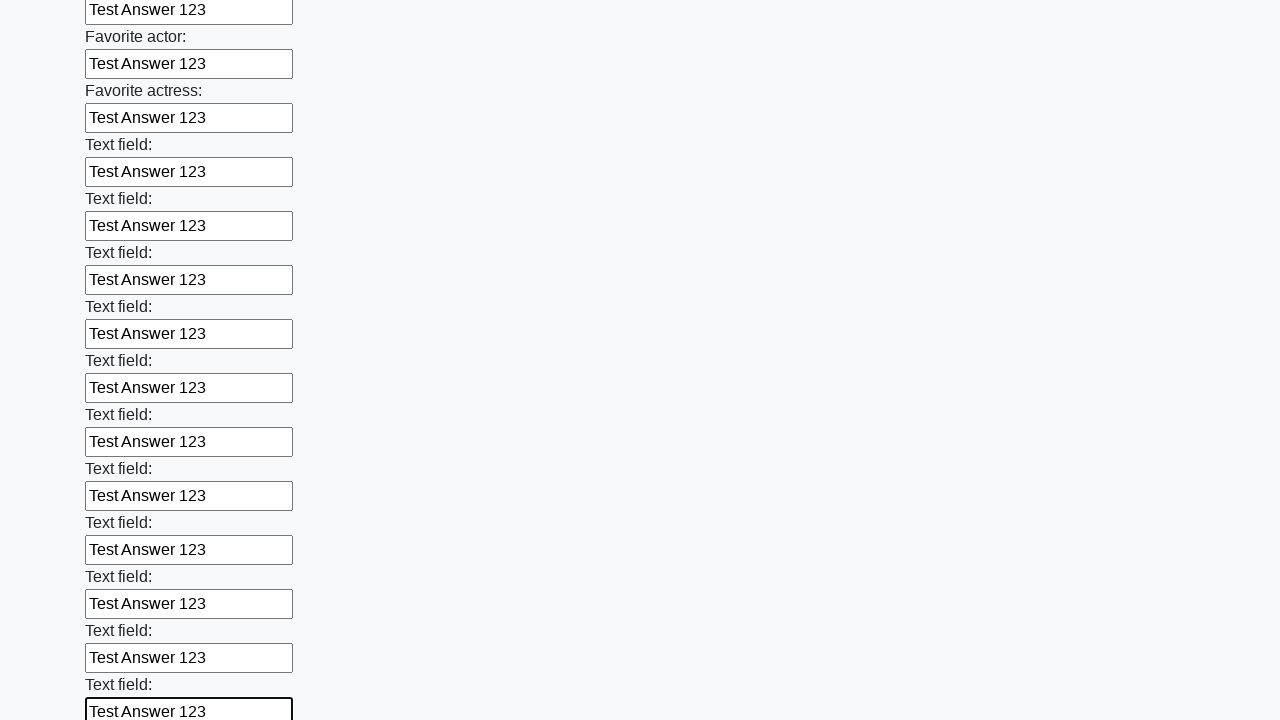

Filled input field with 'Test Answer 123' on input >> nth=37
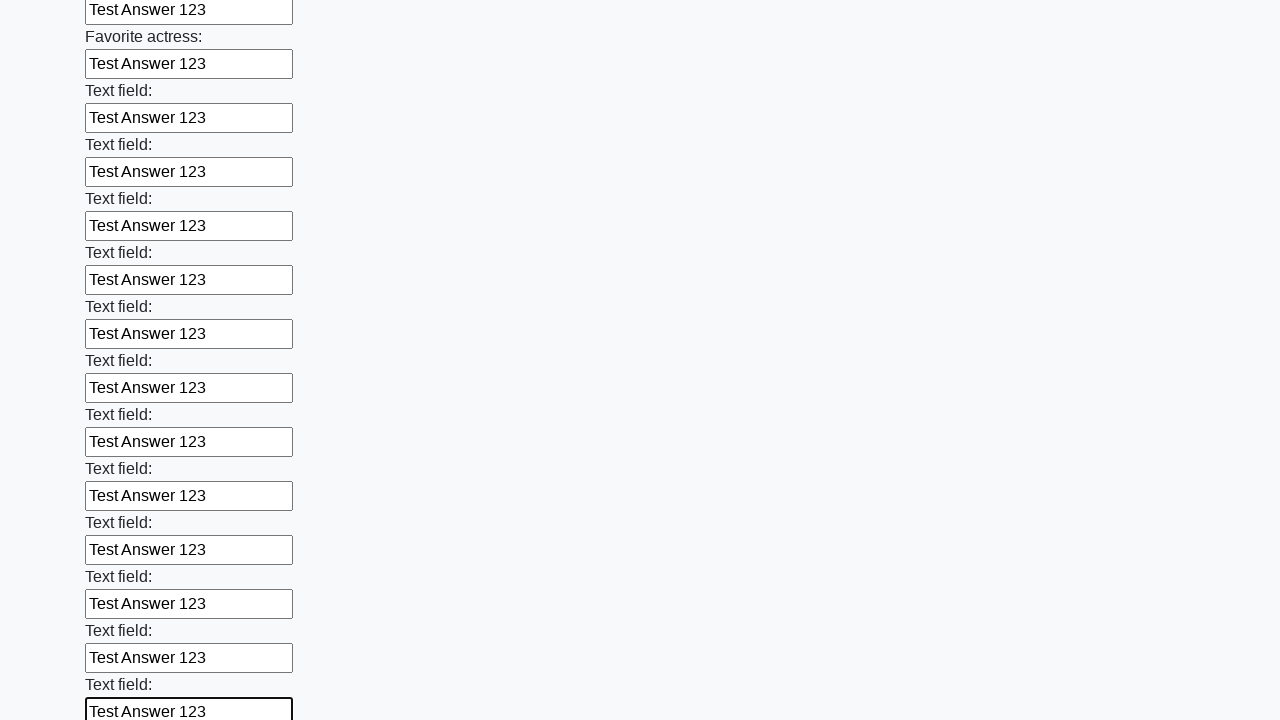

Filled input field with 'Test Answer 123' on input >> nth=38
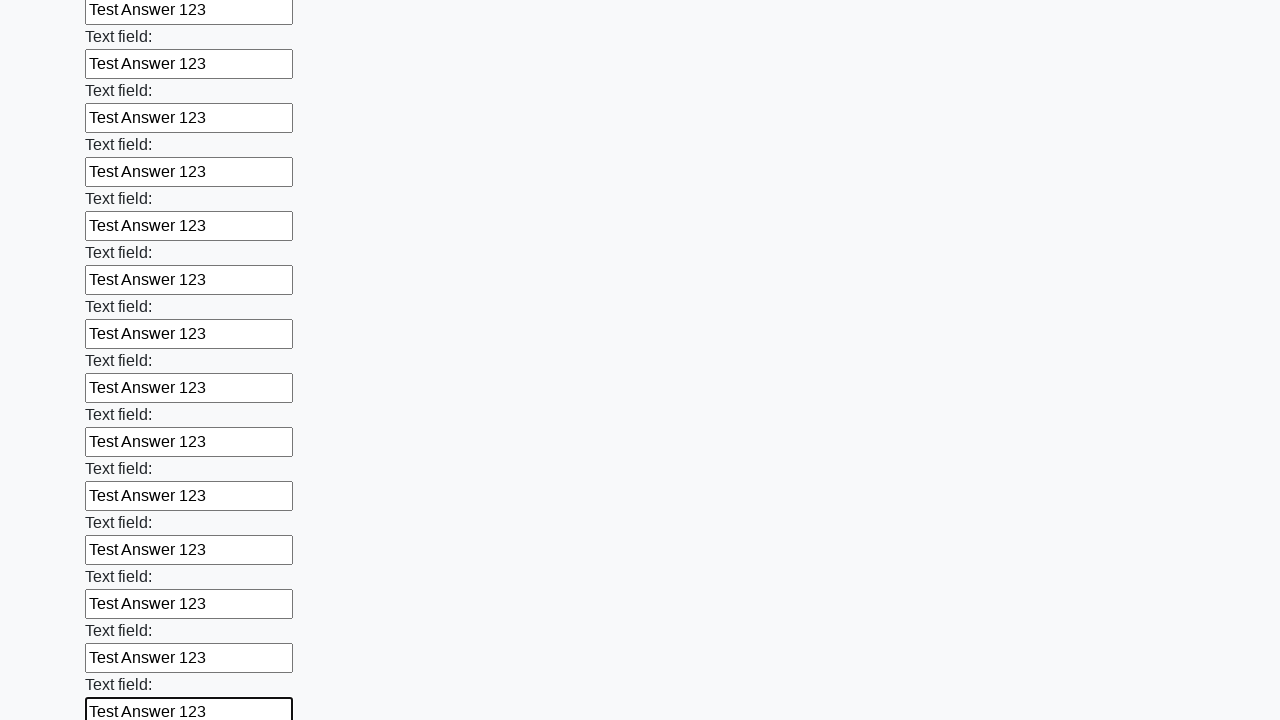

Filled input field with 'Test Answer 123' on input >> nth=39
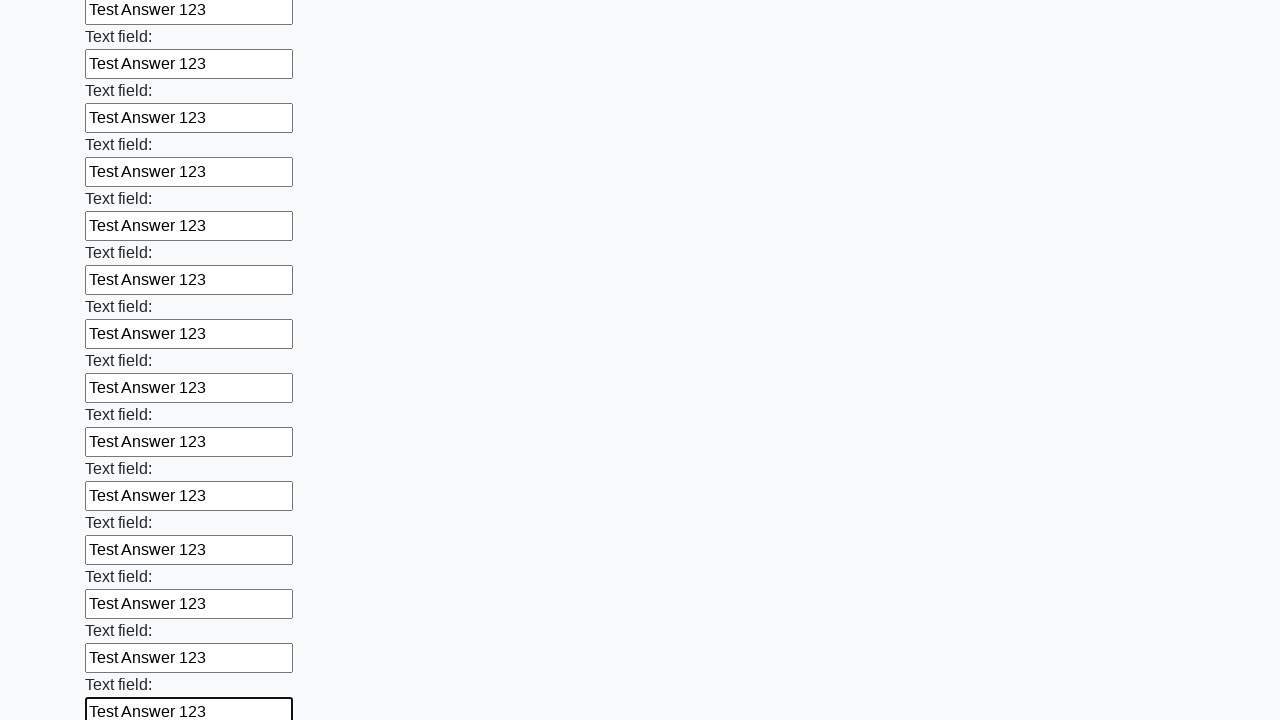

Filled input field with 'Test Answer 123' on input >> nth=40
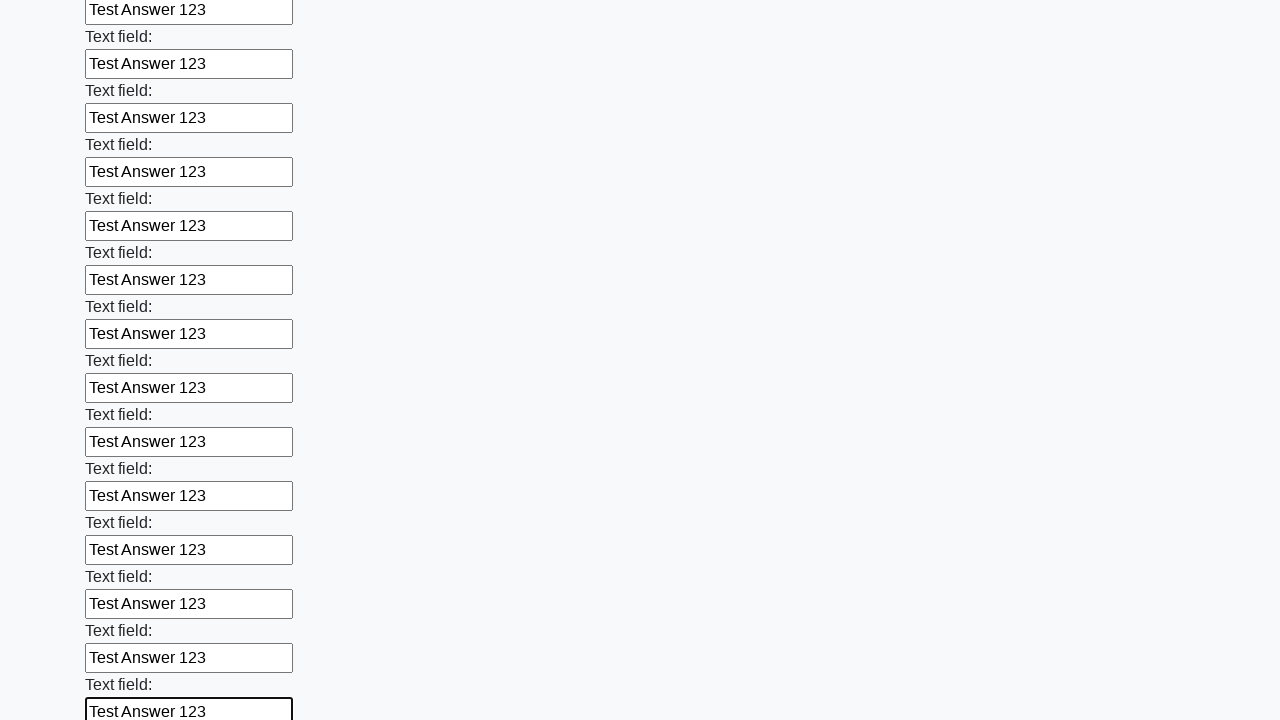

Filled input field with 'Test Answer 123' on input >> nth=41
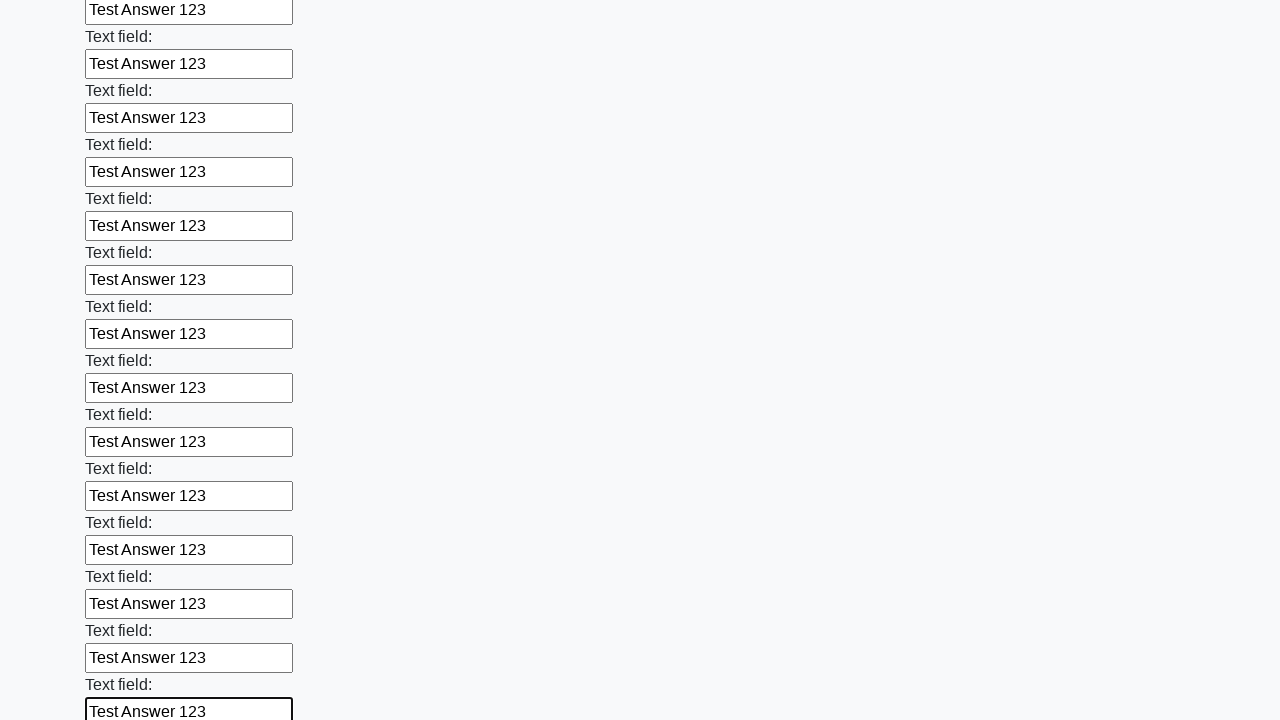

Filled input field with 'Test Answer 123' on input >> nth=42
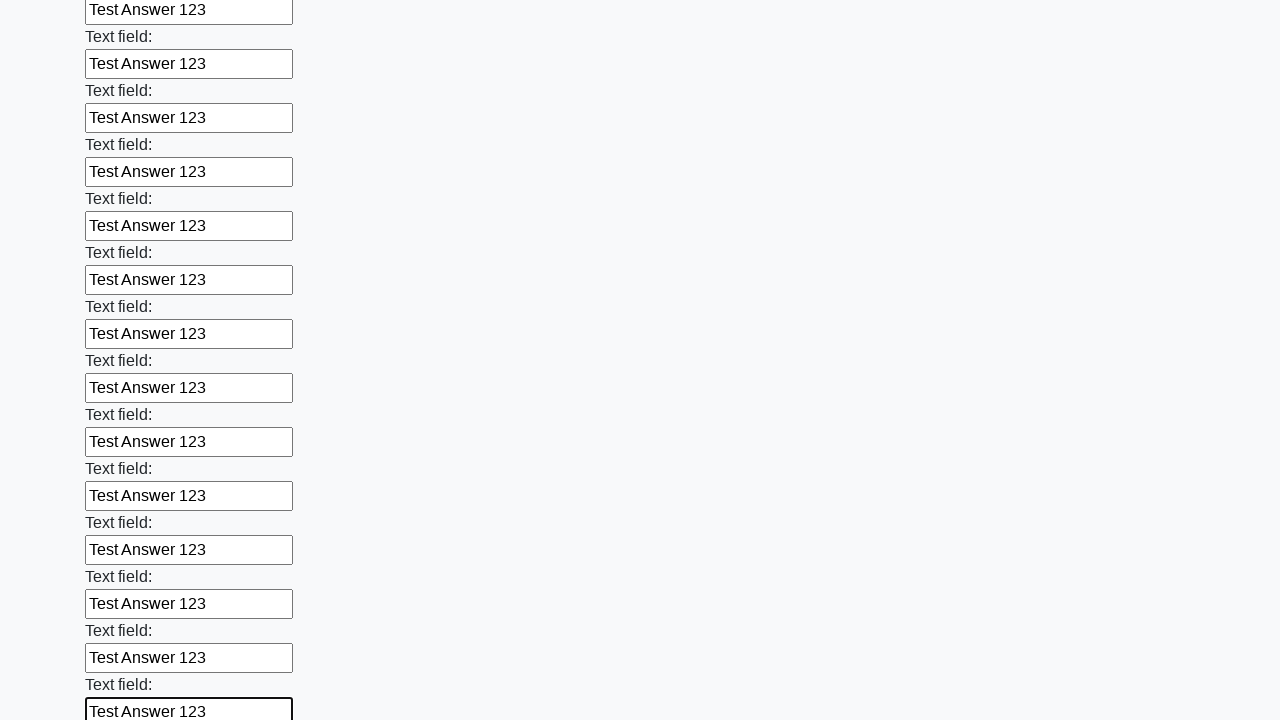

Filled input field with 'Test Answer 123' on input >> nth=43
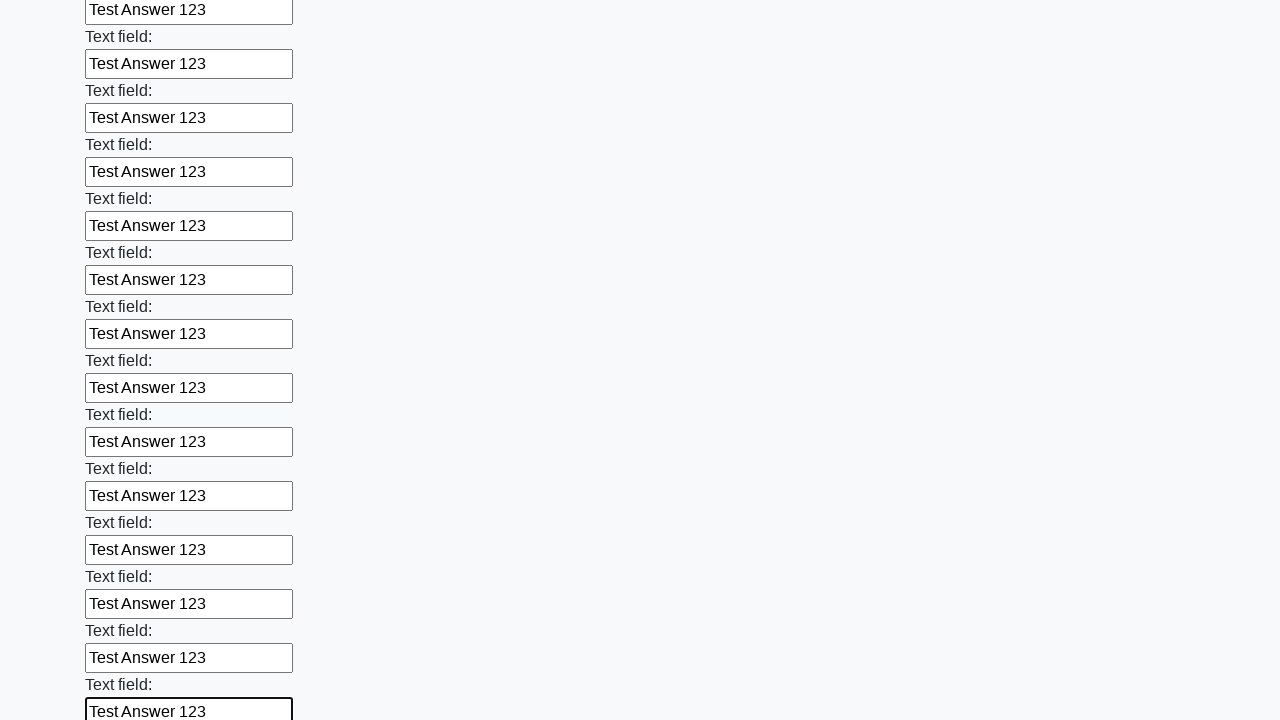

Filled input field with 'Test Answer 123' on input >> nth=44
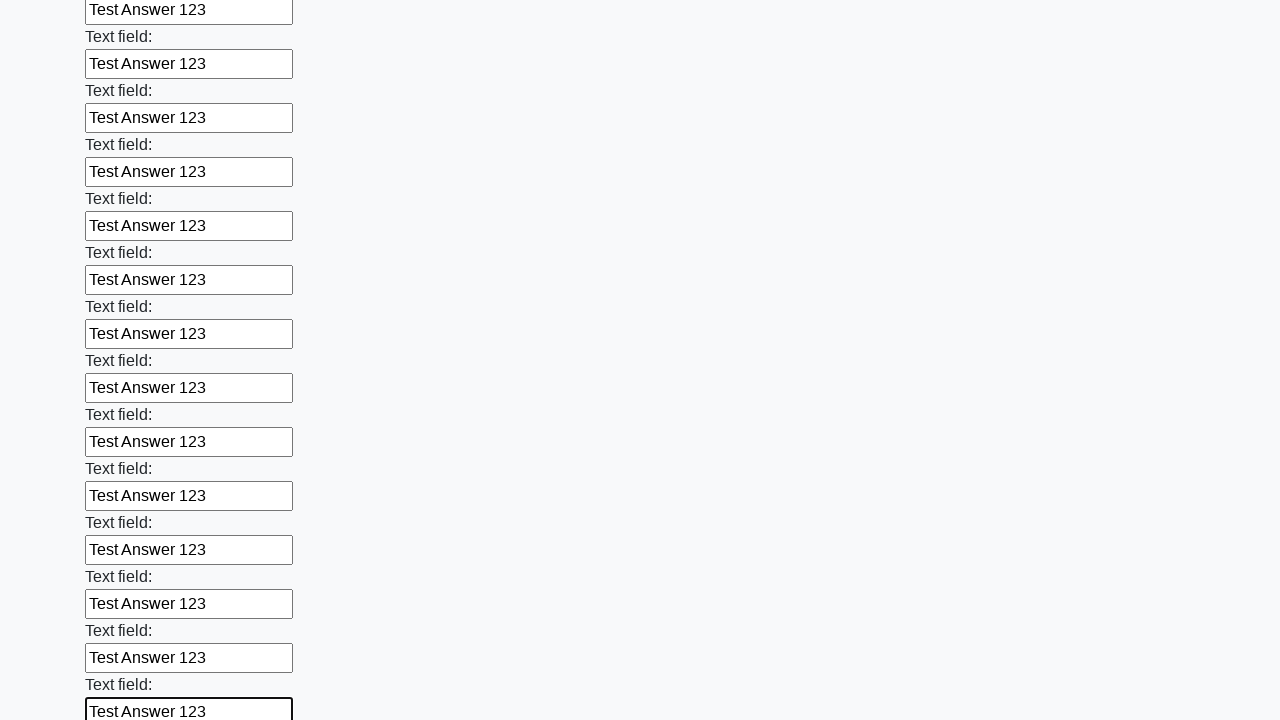

Filled input field with 'Test Answer 123' on input >> nth=45
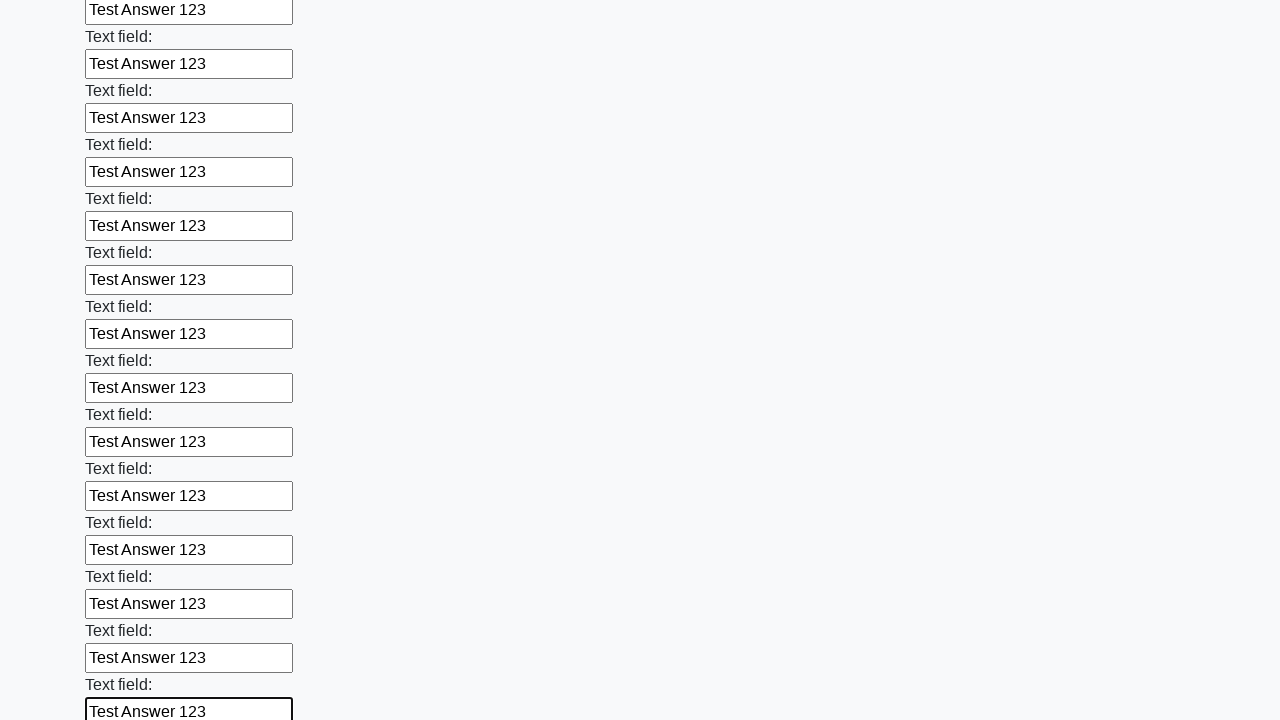

Filled input field with 'Test Answer 123' on input >> nth=46
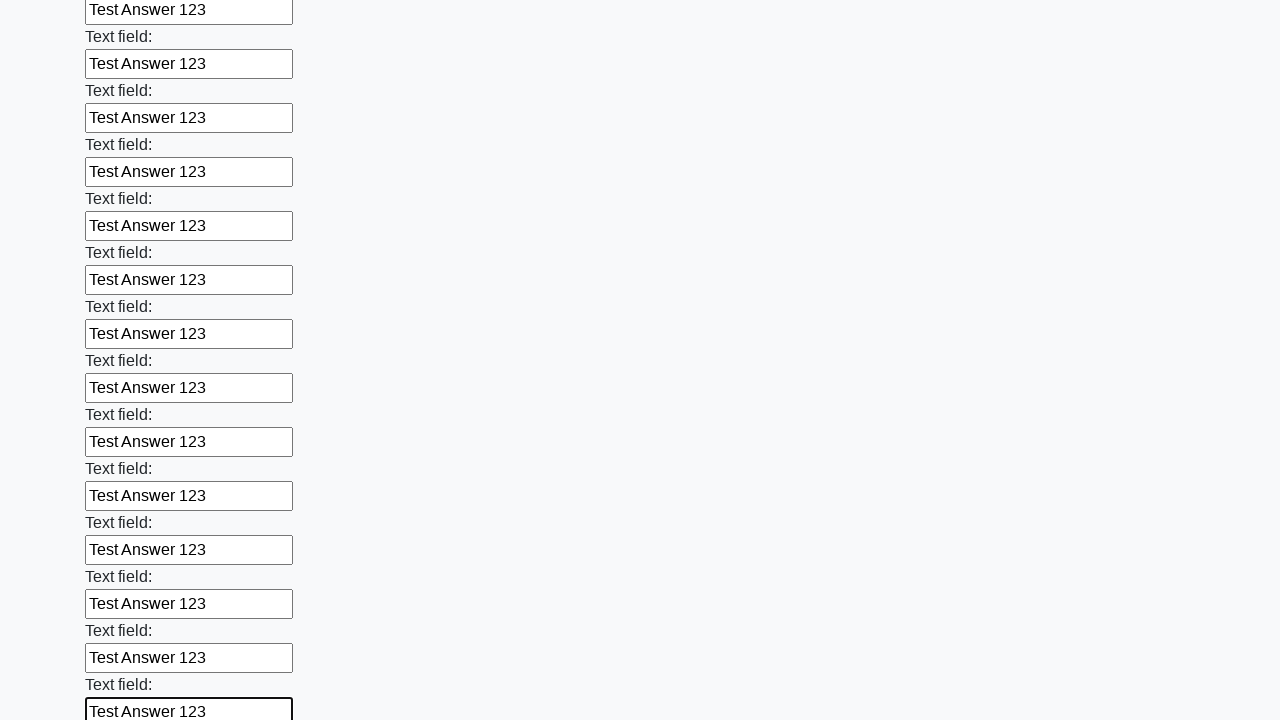

Filled input field with 'Test Answer 123' on input >> nth=47
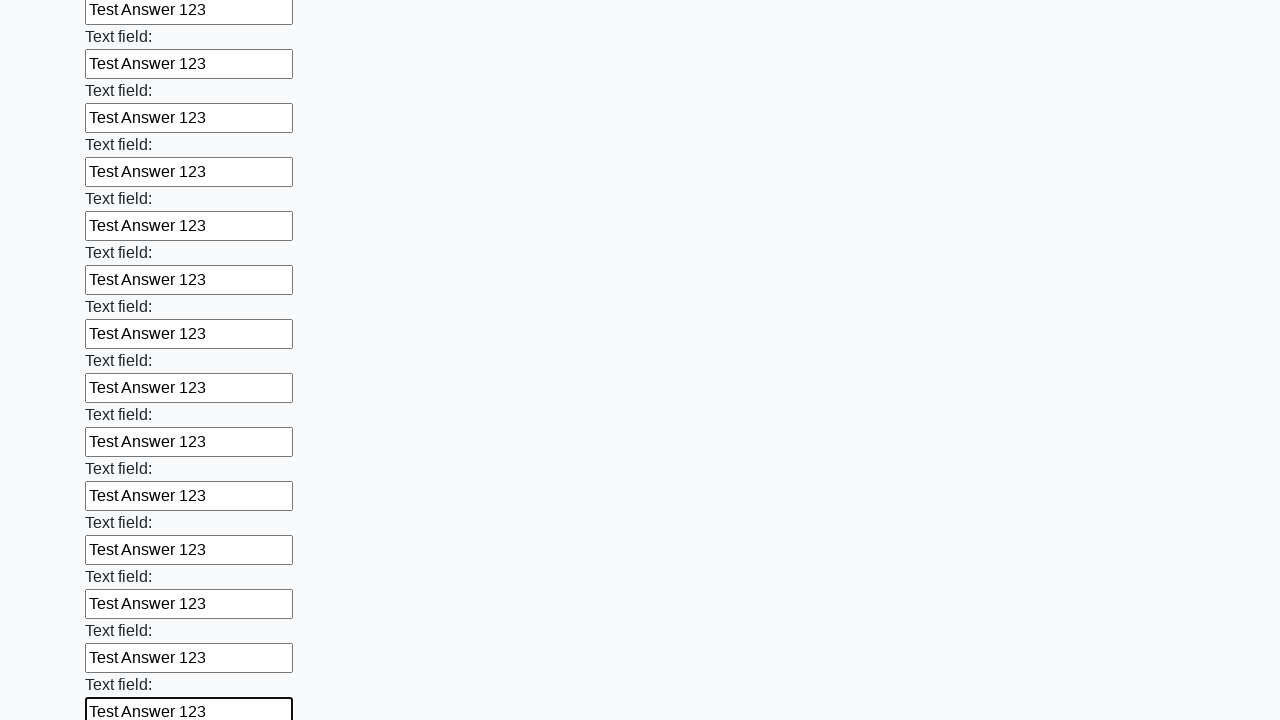

Filled input field with 'Test Answer 123' on input >> nth=48
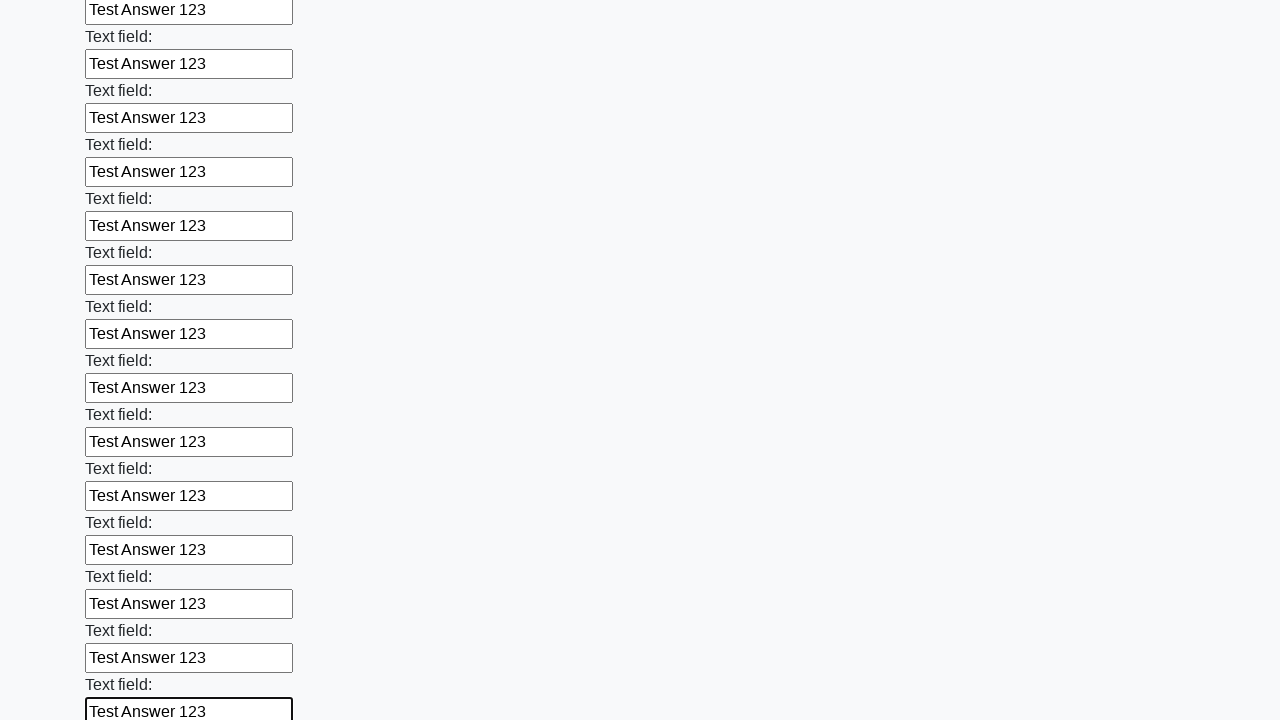

Filled input field with 'Test Answer 123' on input >> nth=49
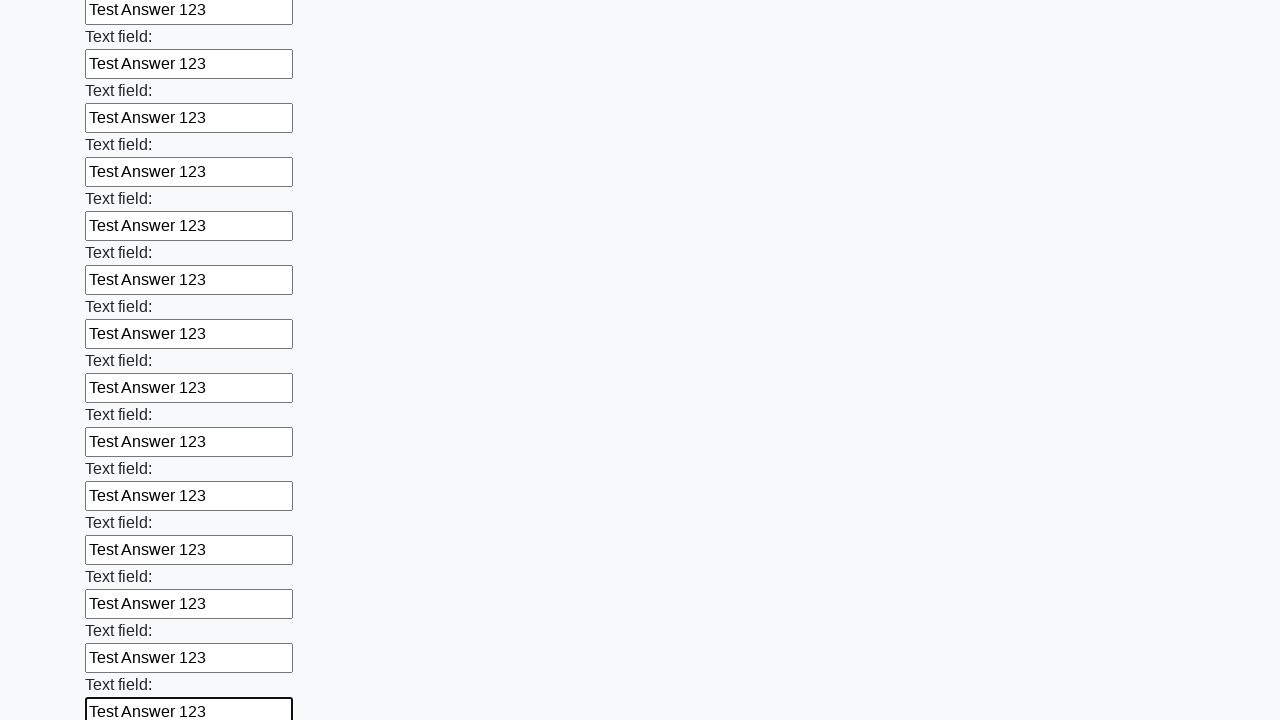

Filled input field with 'Test Answer 123' on input >> nth=50
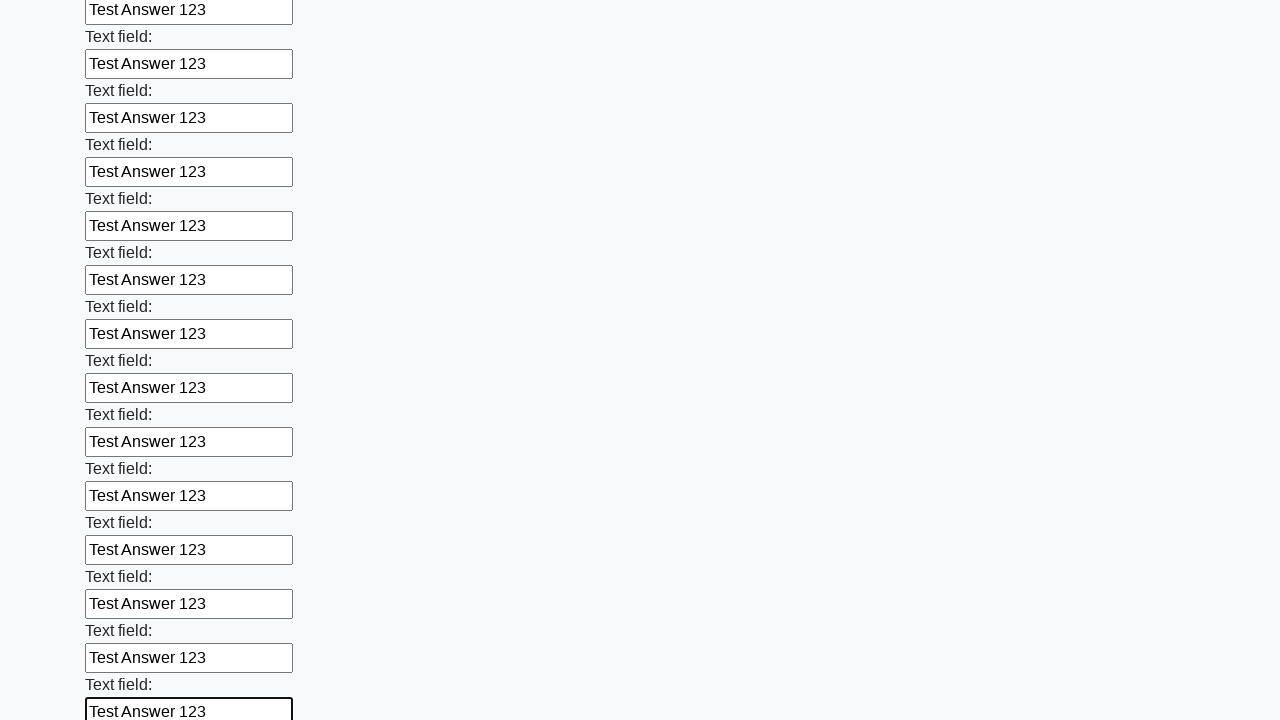

Filled input field with 'Test Answer 123' on input >> nth=51
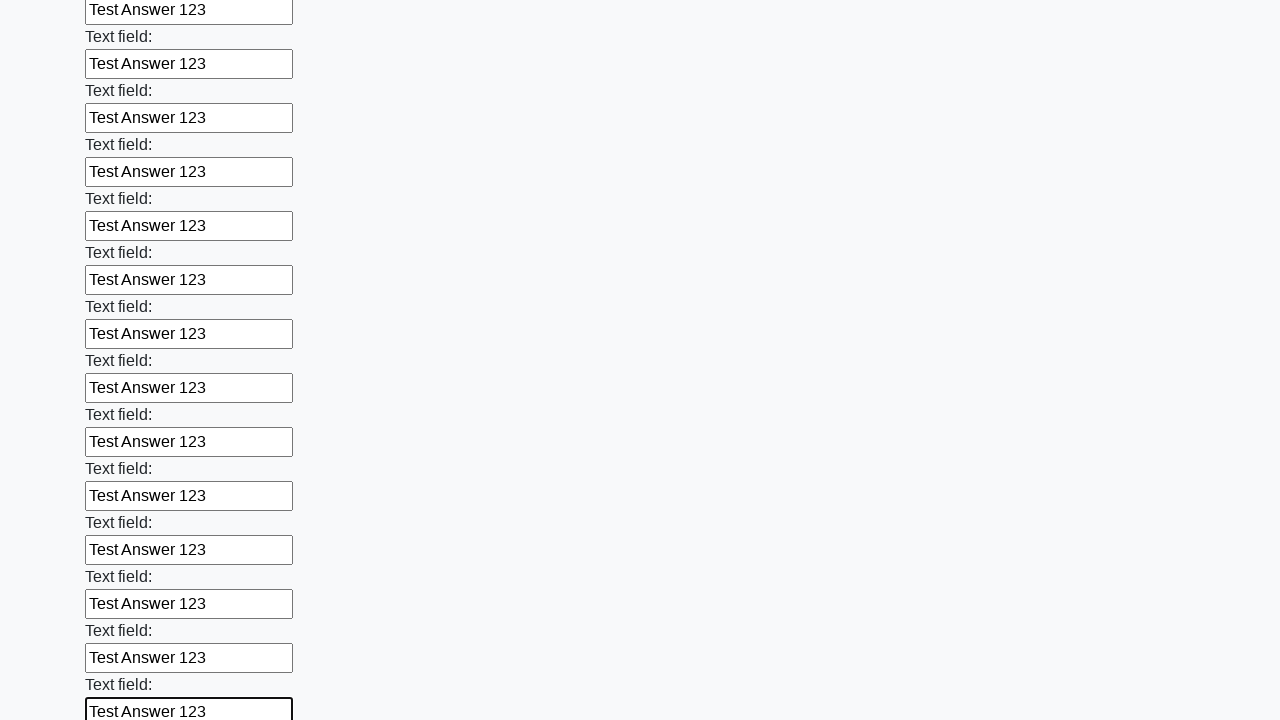

Filled input field with 'Test Answer 123' on input >> nth=52
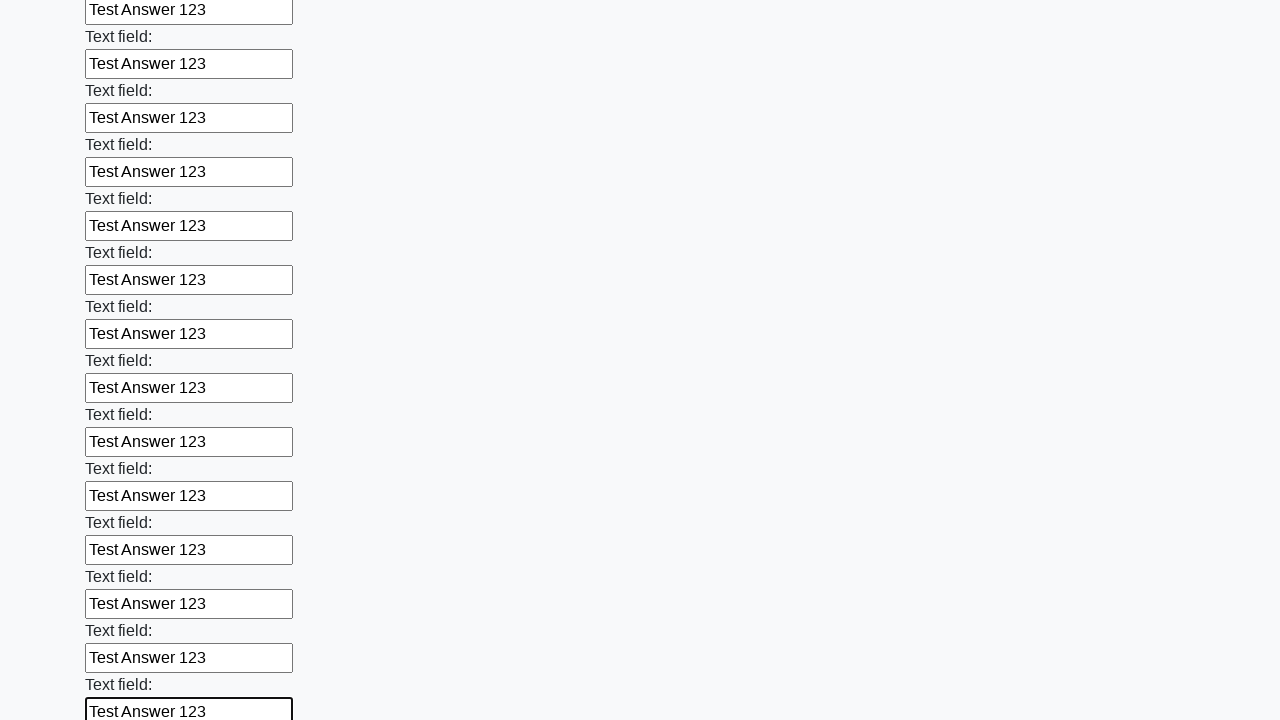

Filled input field with 'Test Answer 123' on input >> nth=53
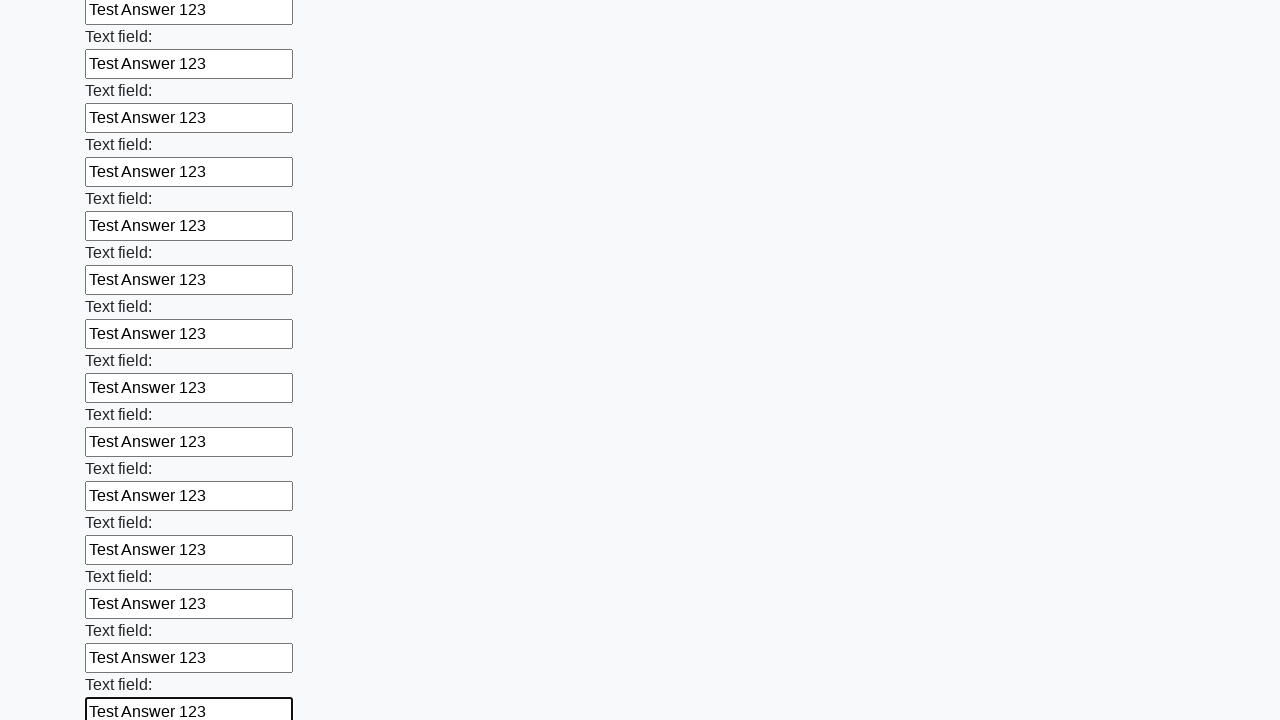

Filled input field with 'Test Answer 123' on input >> nth=54
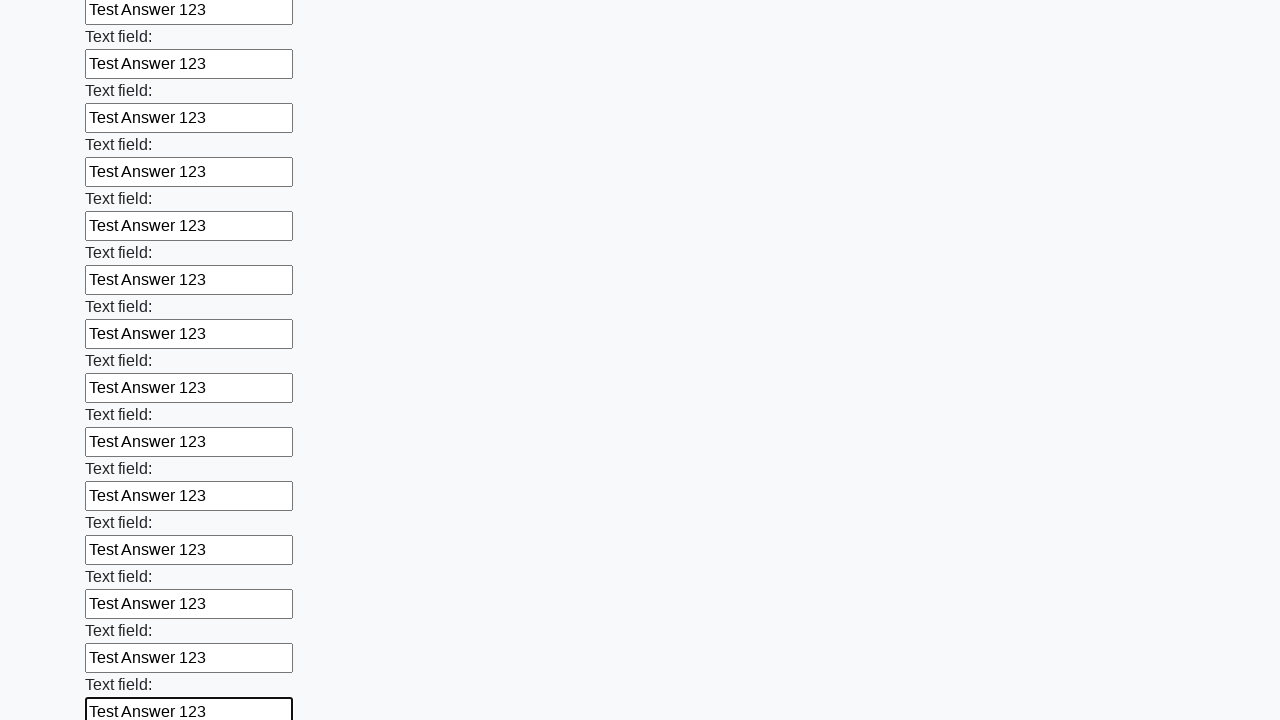

Filled input field with 'Test Answer 123' on input >> nth=55
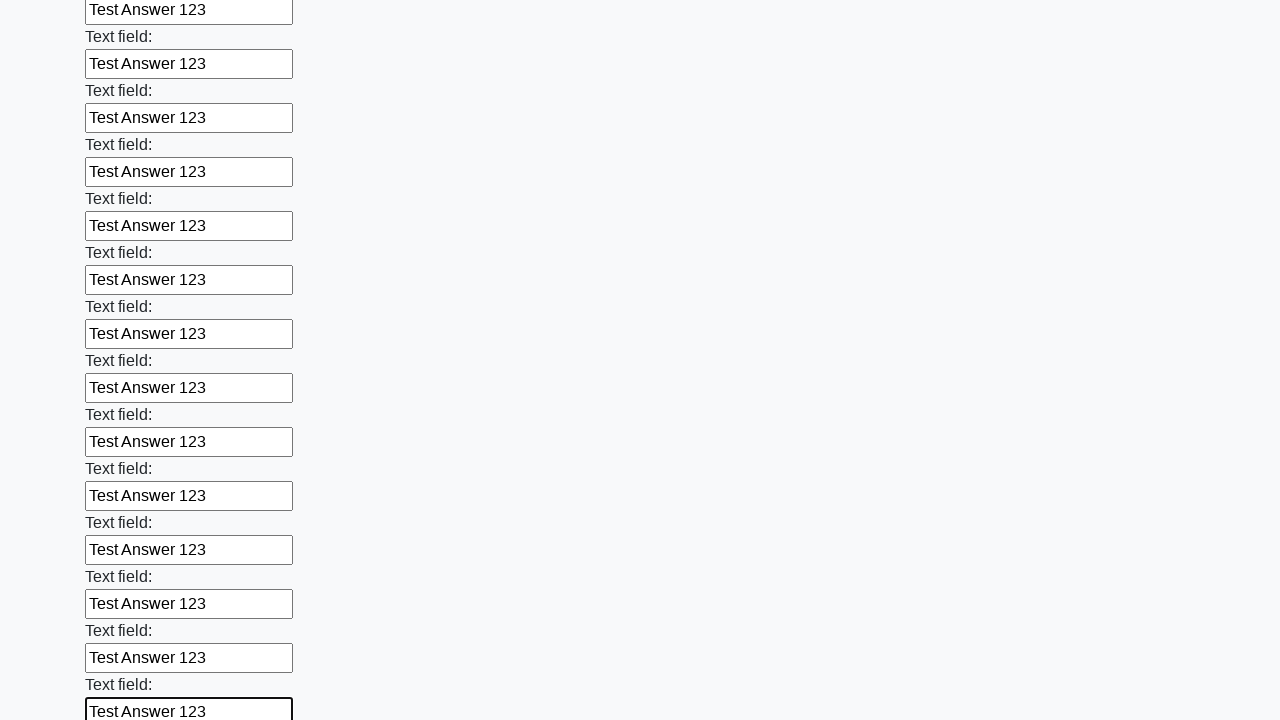

Filled input field with 'Test Answer 123' on input >> nth=56
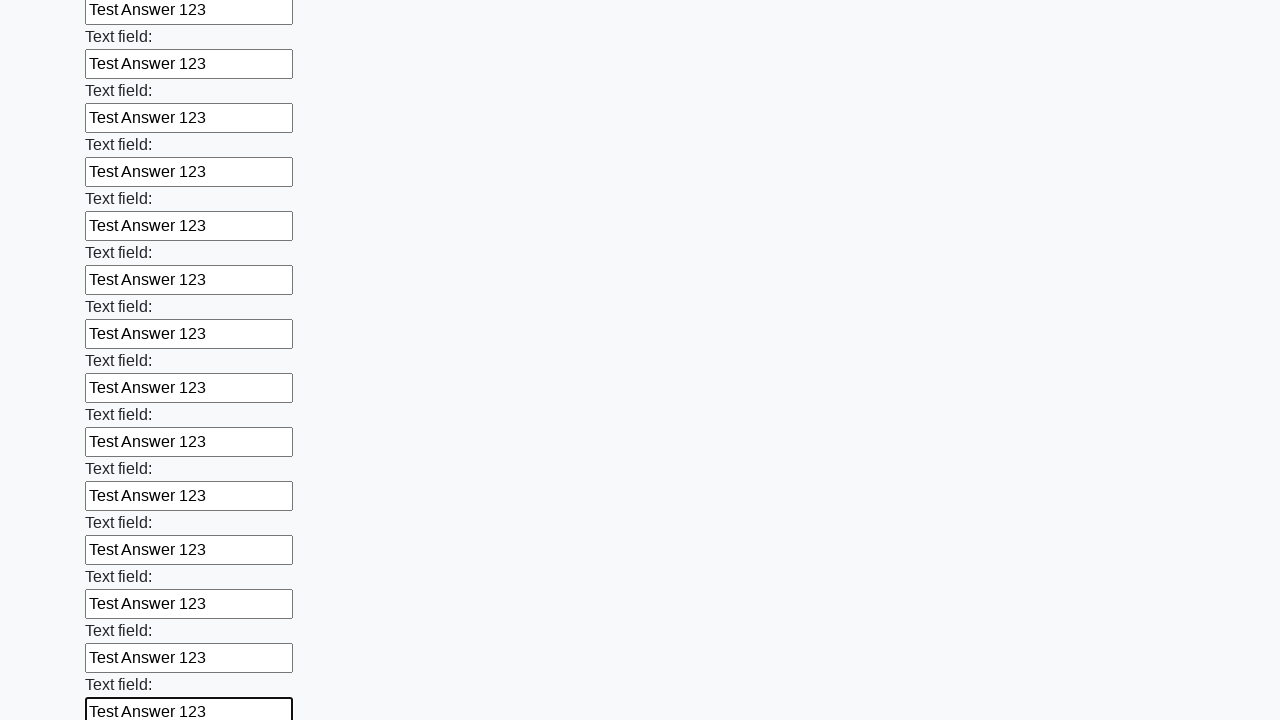

Filled input field with 'Test Answer 123' on input >> nth=57
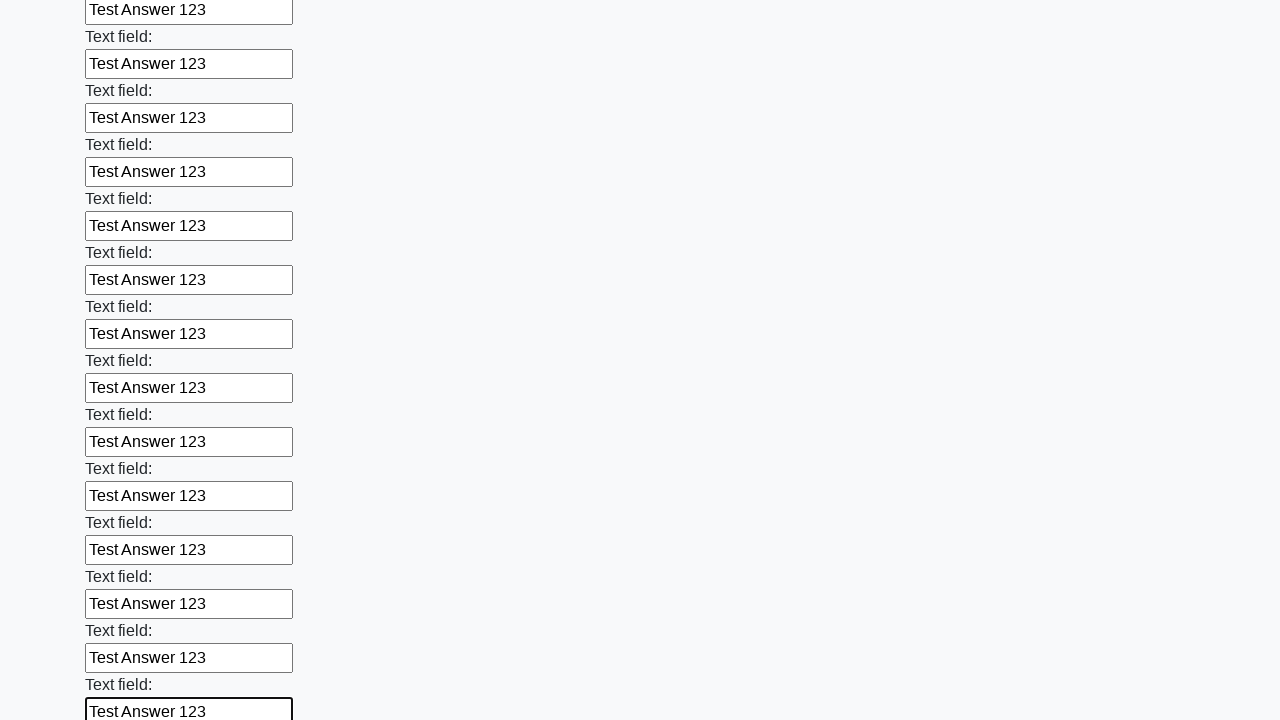

Filled input field with 'Test Answer 123' on input >> nth=58
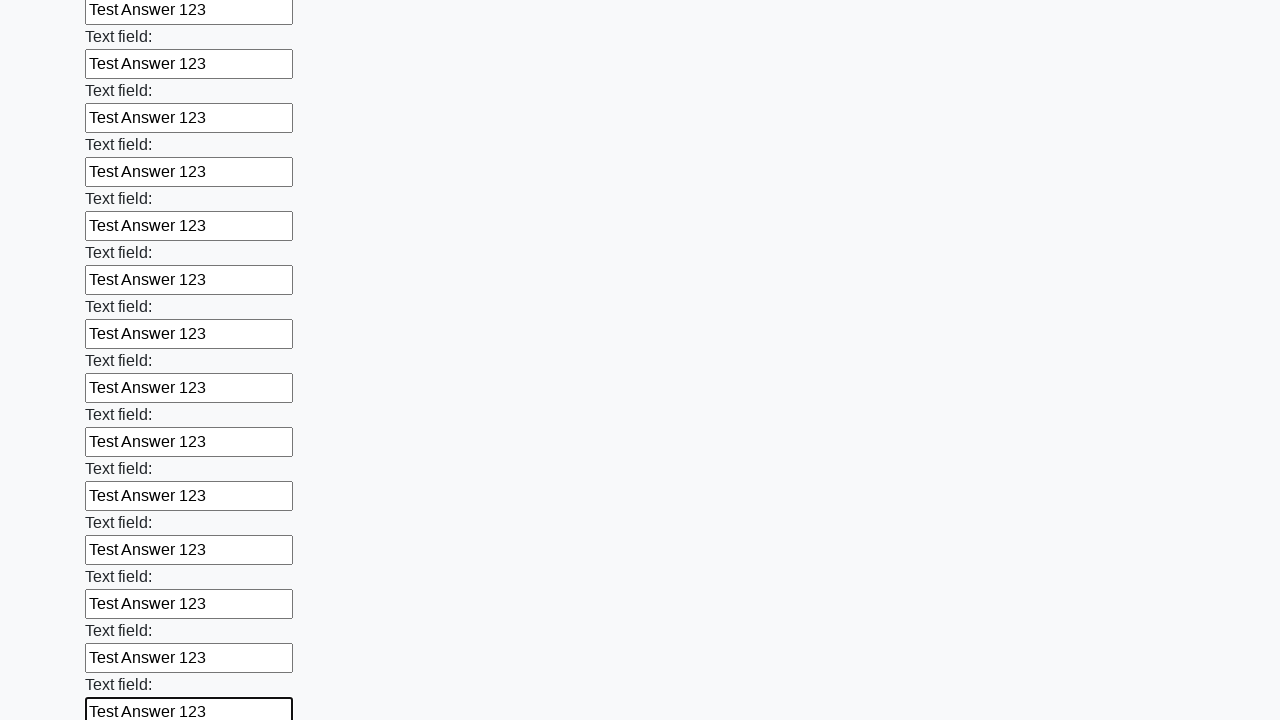

Filled input field with 'Test Answer 123' on input >> nth=59
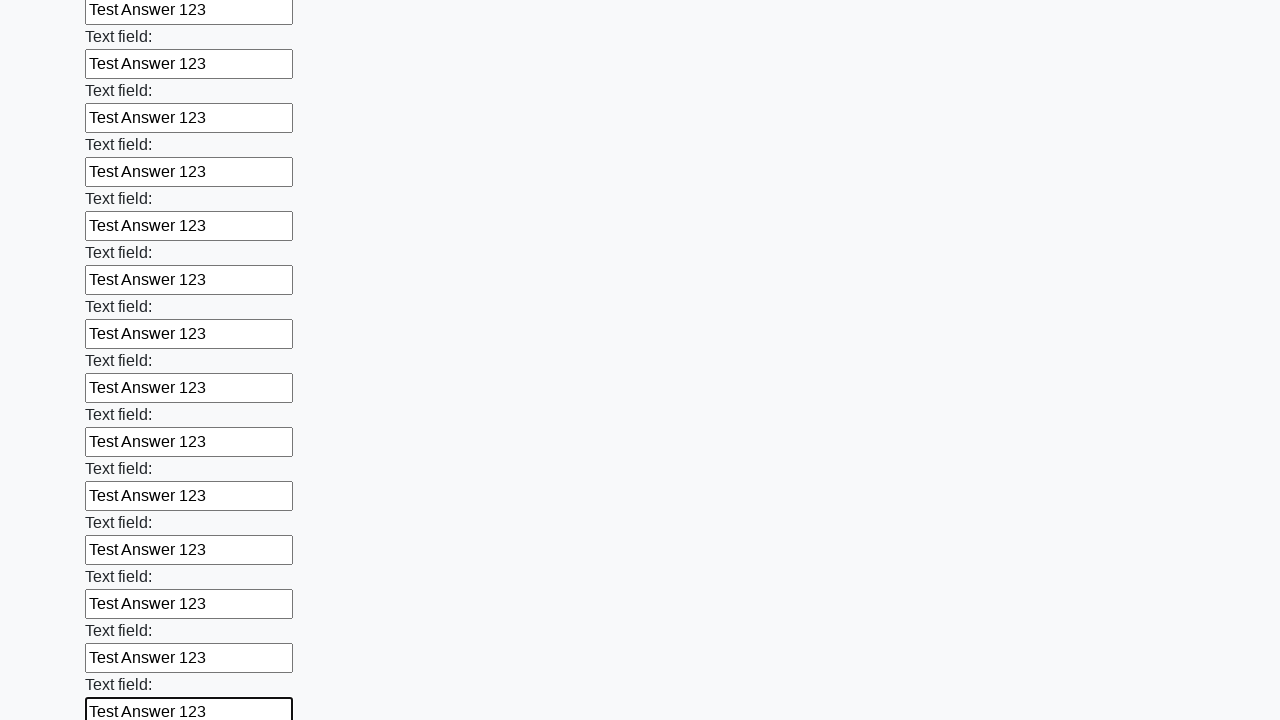

Filled input field with 'Test Answer 123' on input >> nth=60
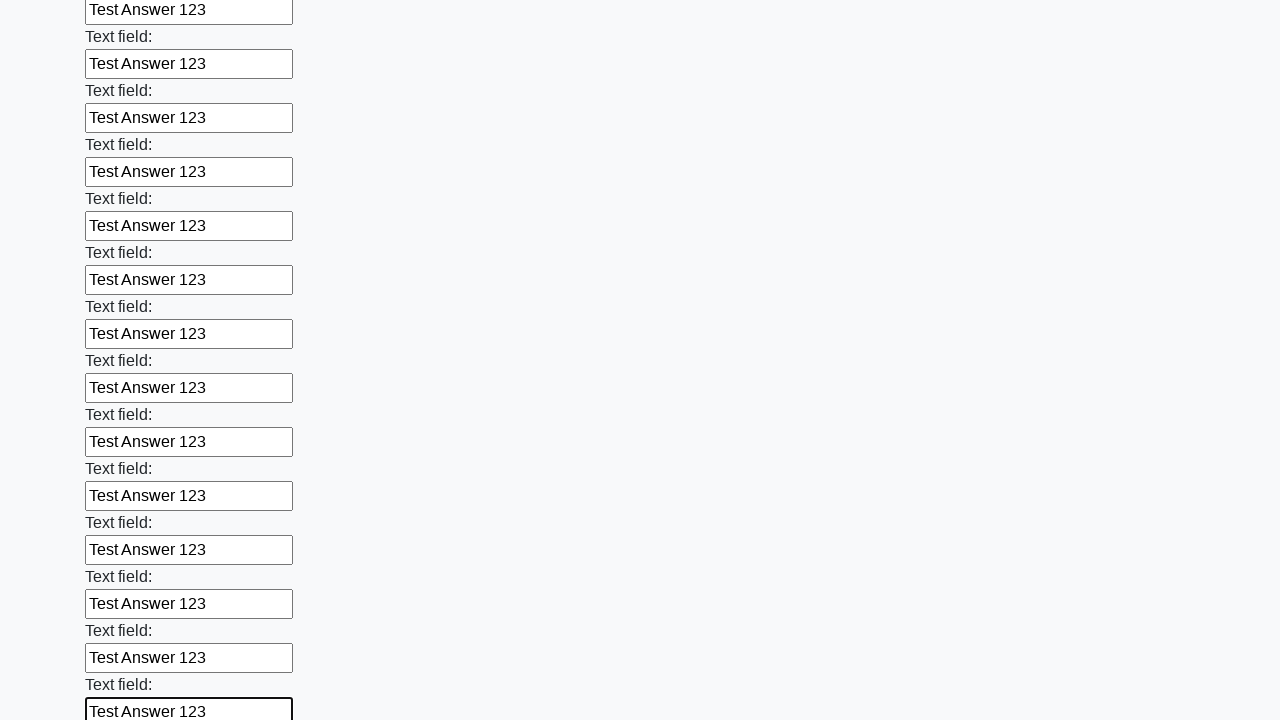

Filled input field with 'Test Answer 123' on input >> nth=61
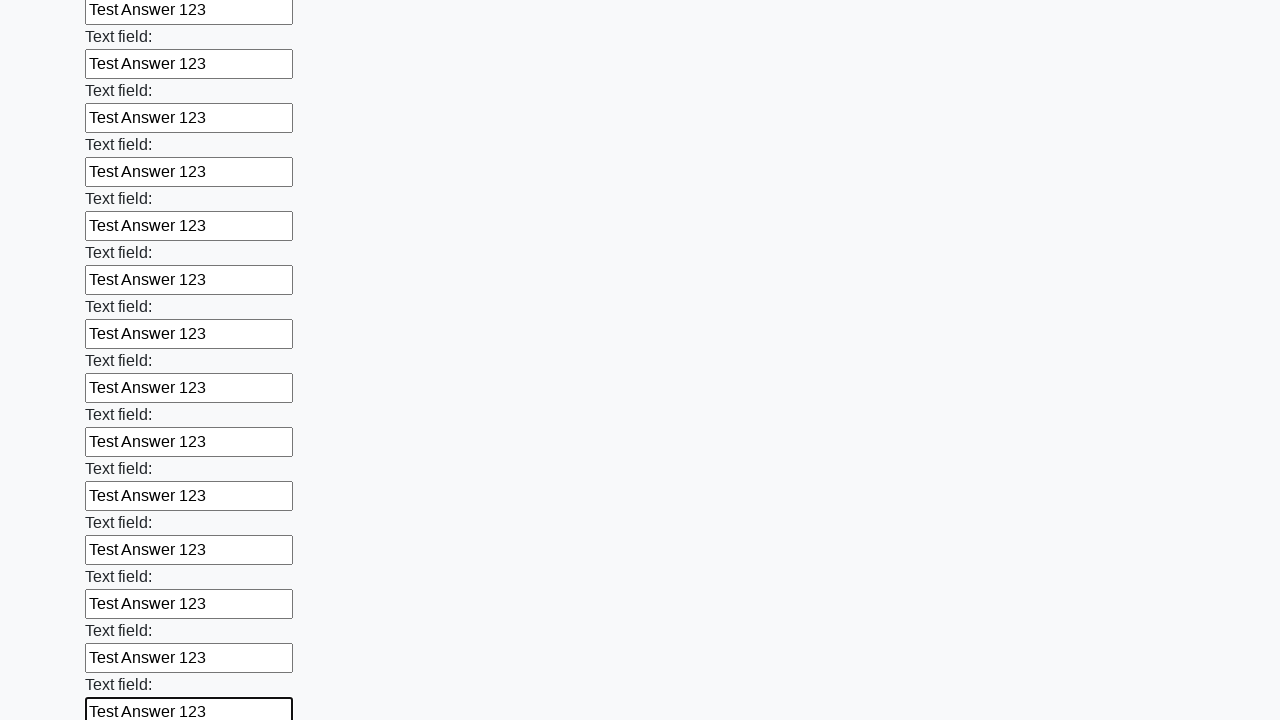

Filled input field with 'Test Answer 123' on input >> nth=62
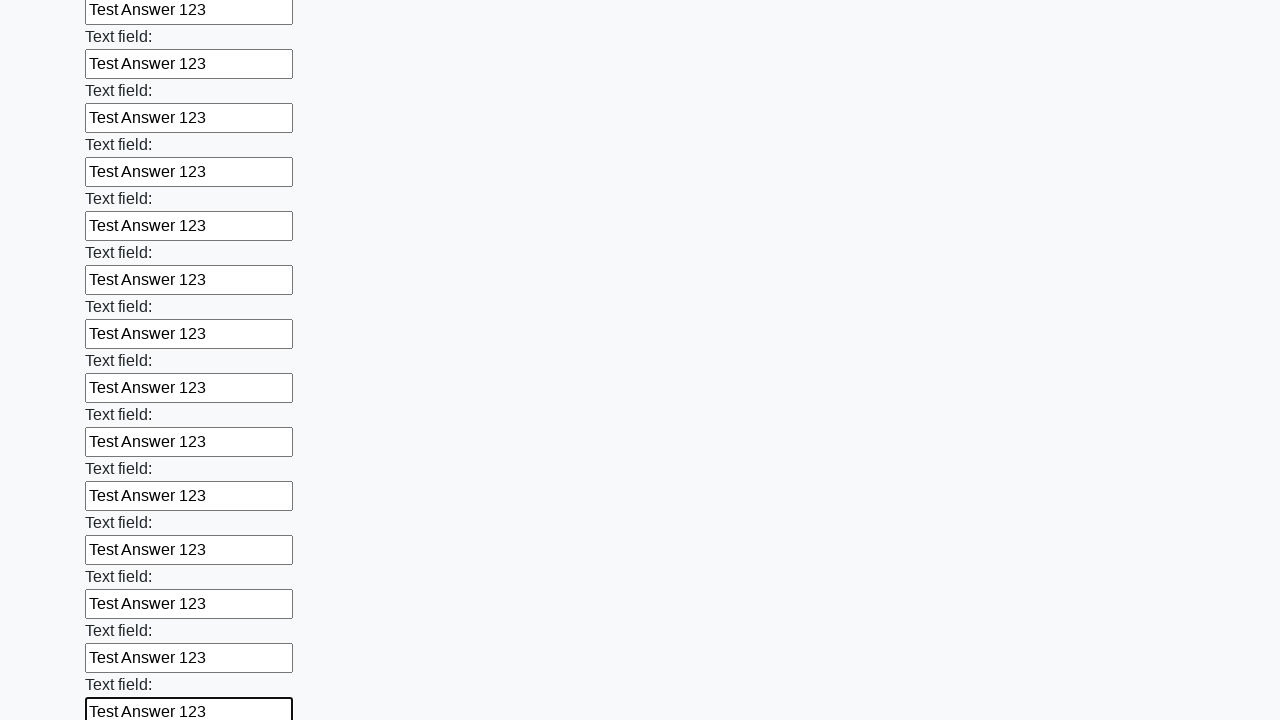

Filled input field with 'Test Answer 123' on input >> nth=63
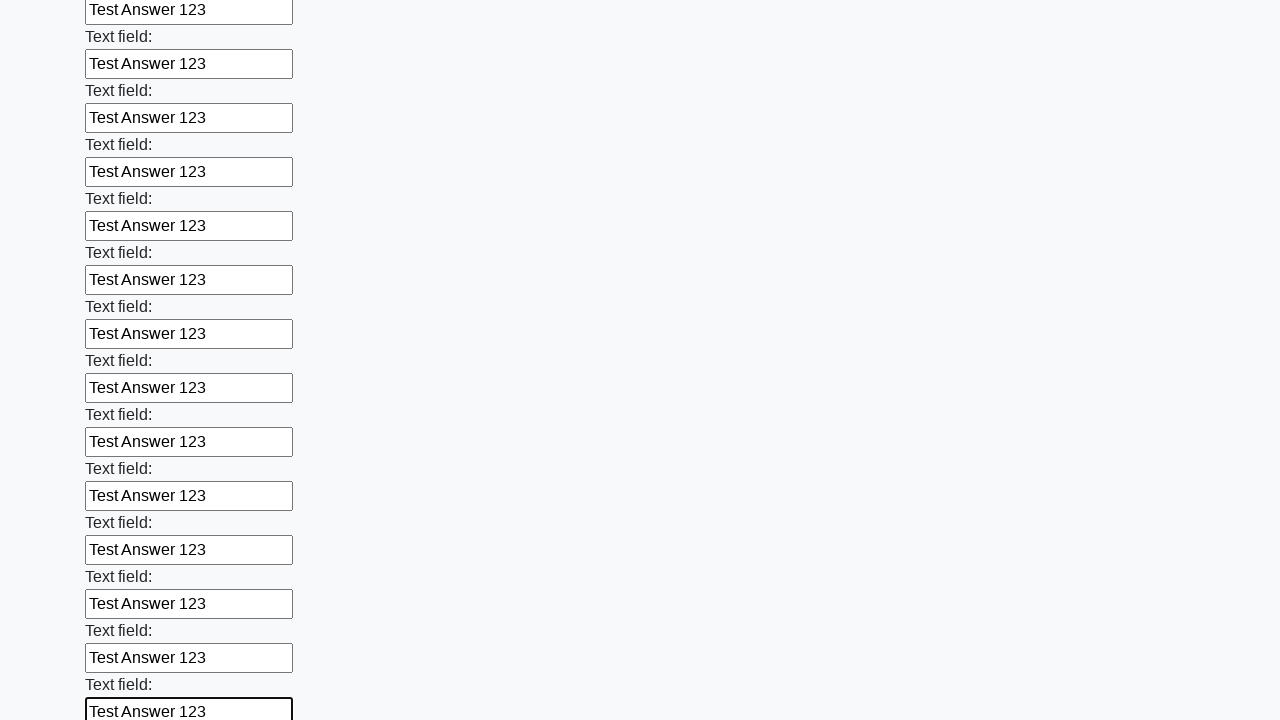

Filled input field with 'Test Answer 123' on input >> nth=64
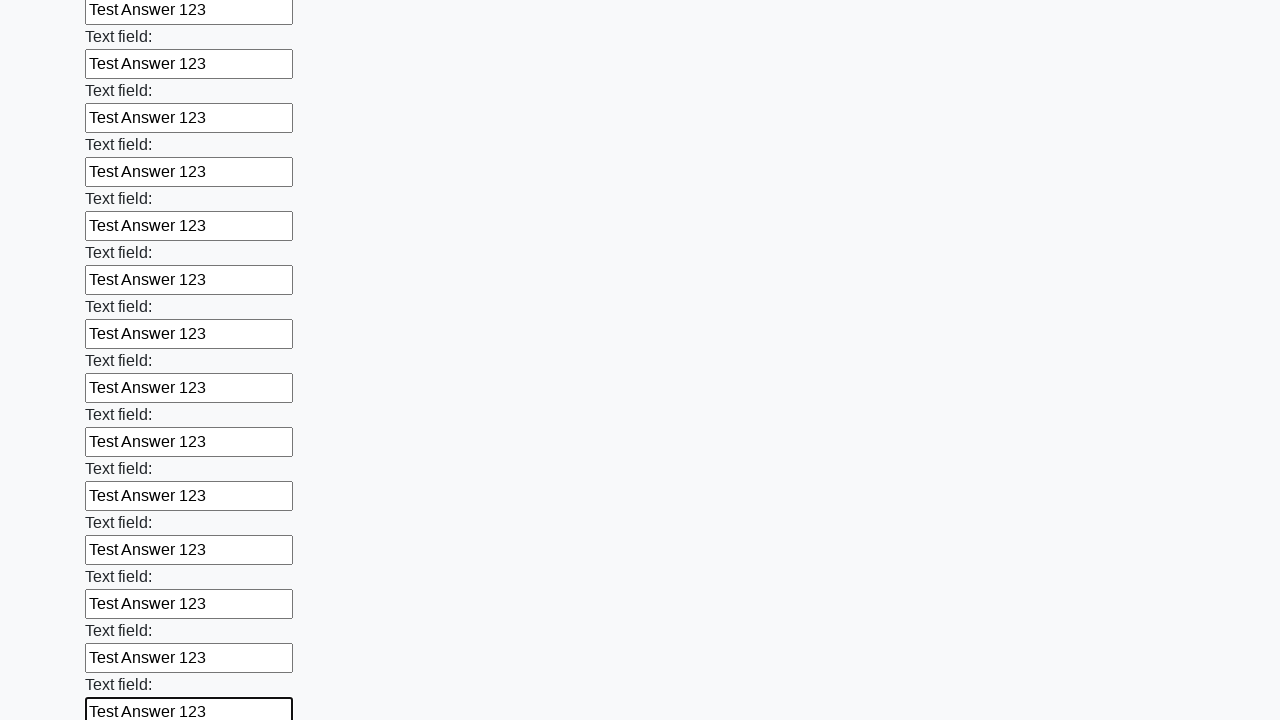

Filled input field with 'Test Answer 123' on input >> nth=65
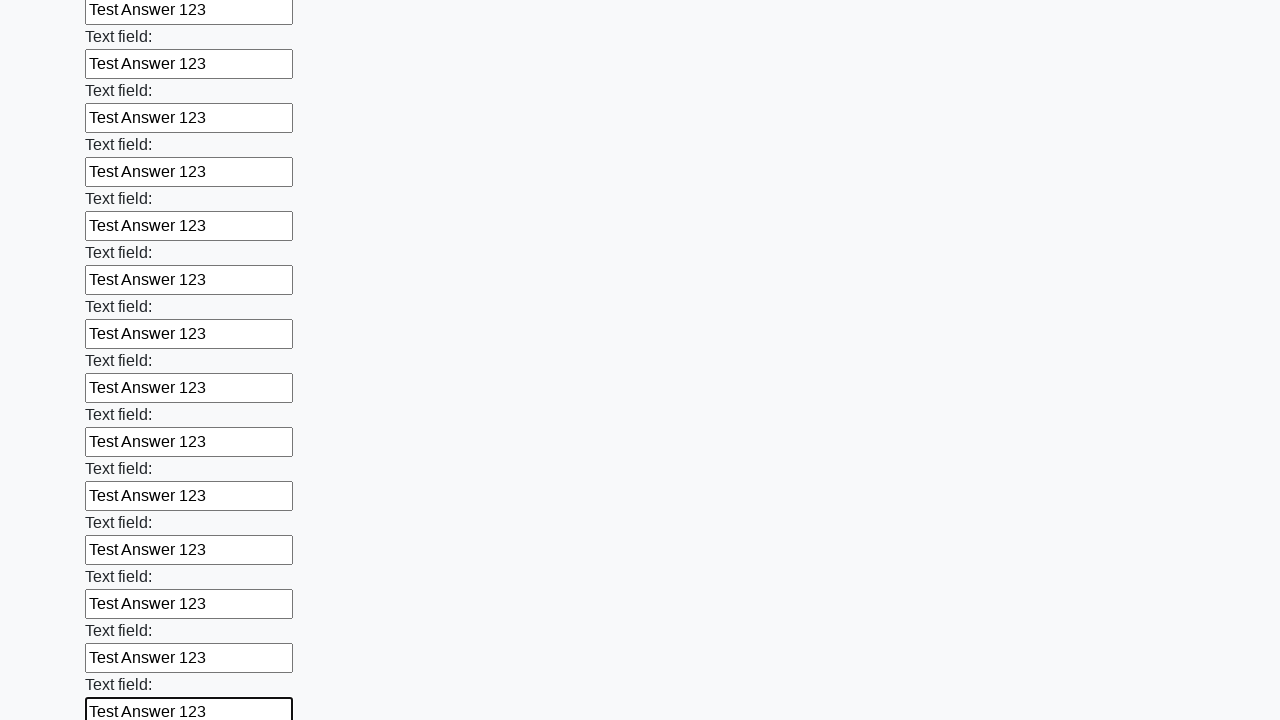

Filled input field with 'Test Answer 123' on input >> nth=66
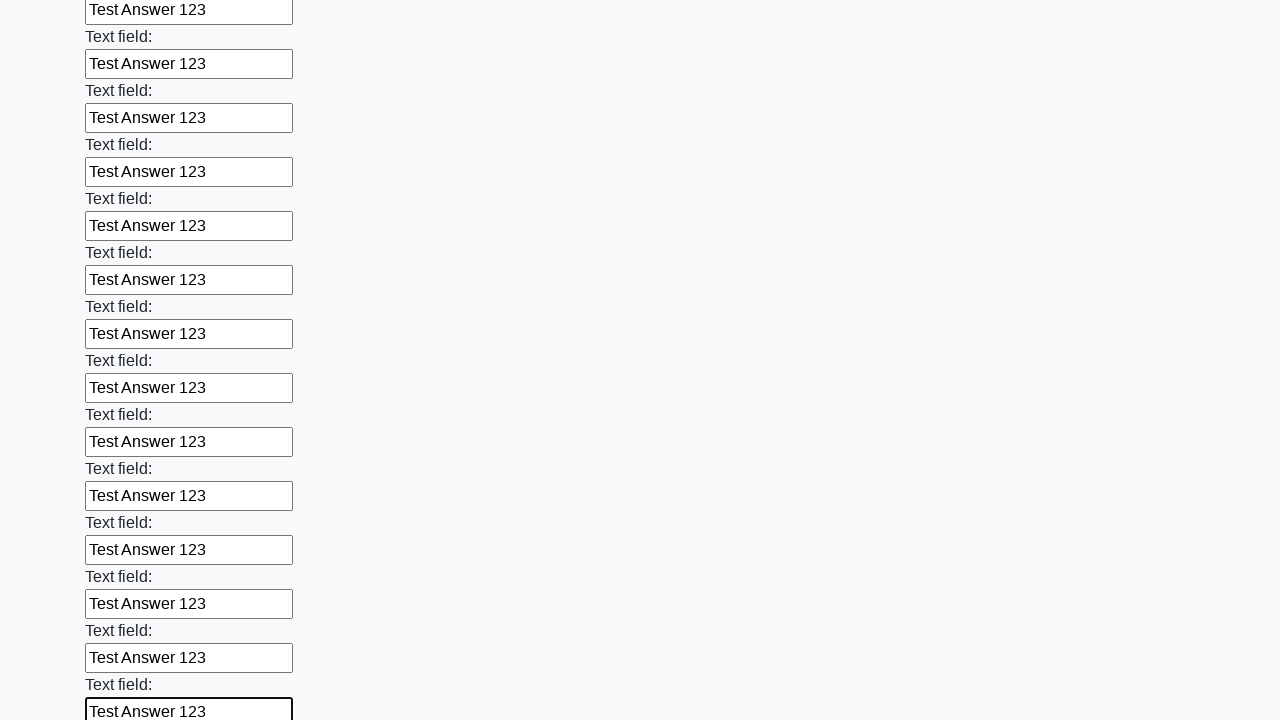

Filled input field with 'Test Answer 123' on input >> nth=67
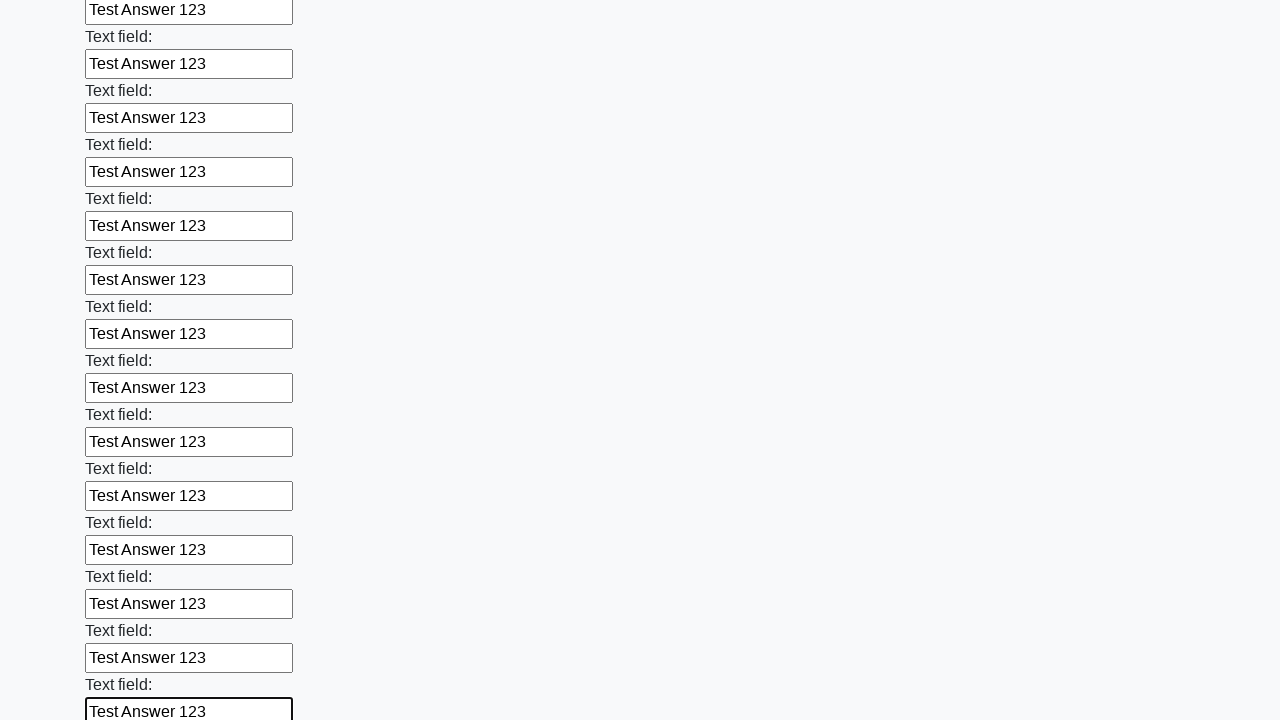

Filled input field with 'Test Answer 123' on input >> nth=68
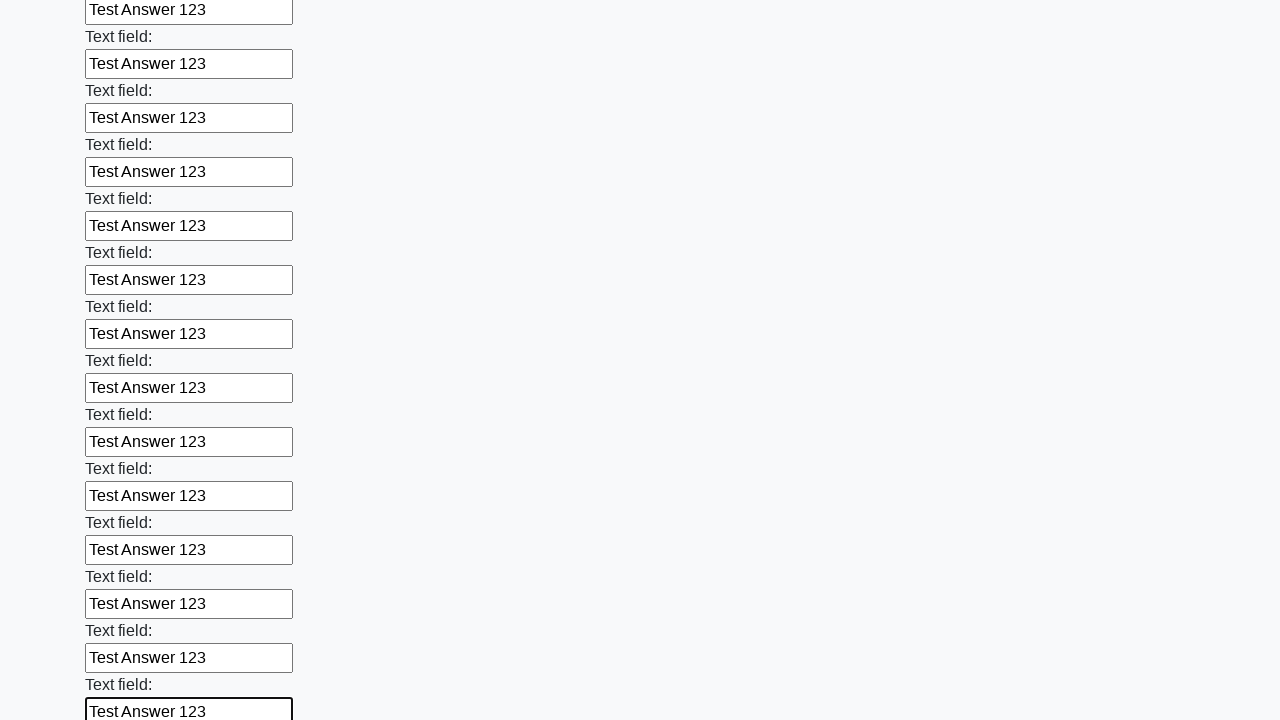

Filled input field with 'Test Answer 123' on input >> nth=69
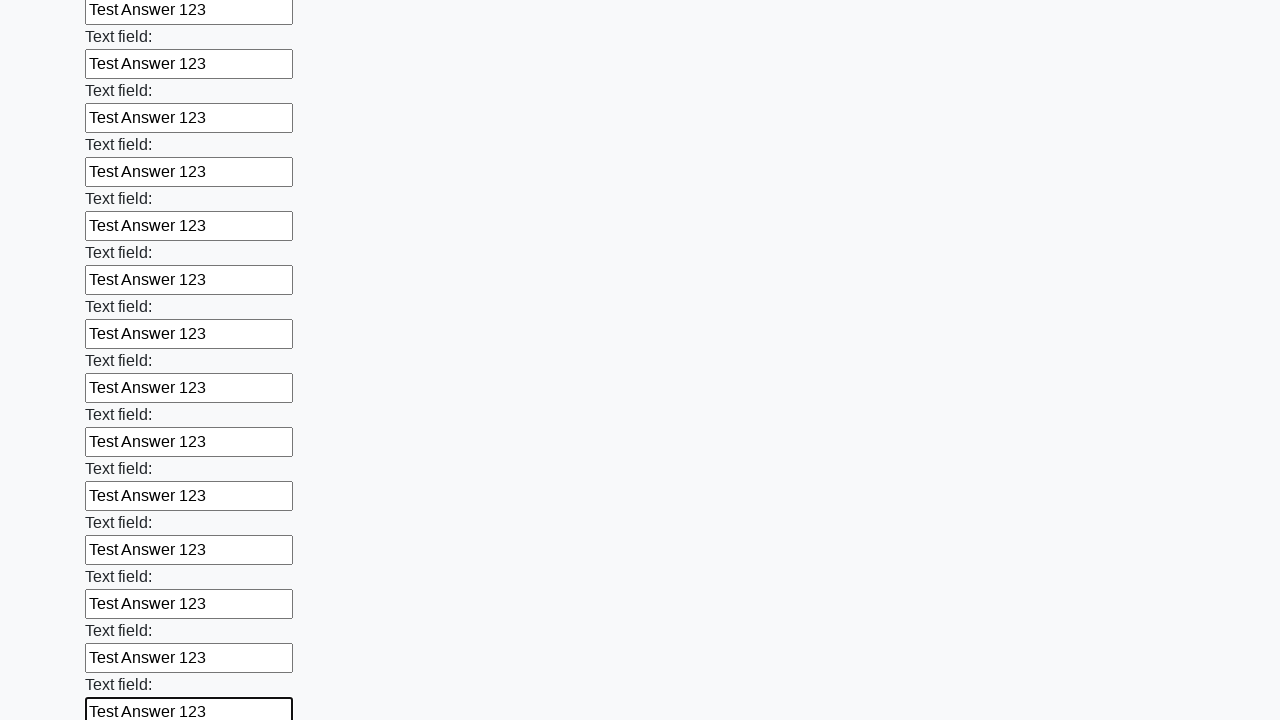

Filled input field with 'Test Answer 123' on input >> nth=70
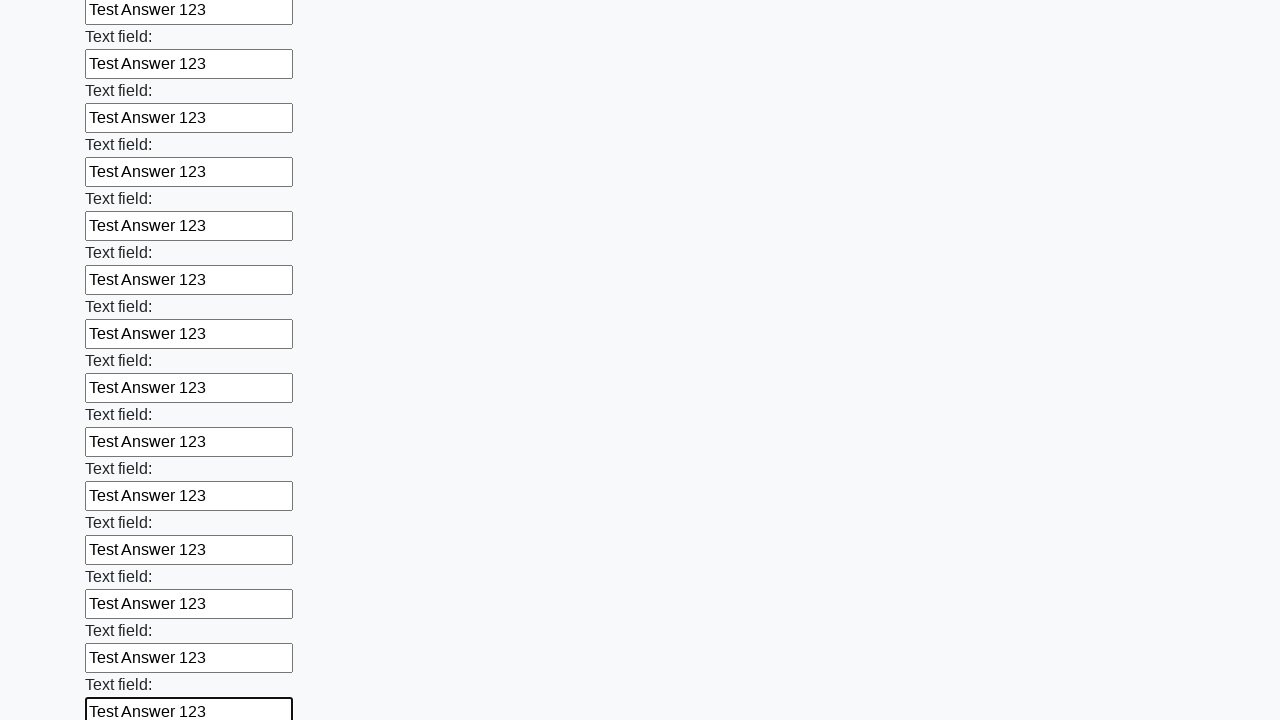

Filled input field with 'Test Answer 123' on input >> nth=71
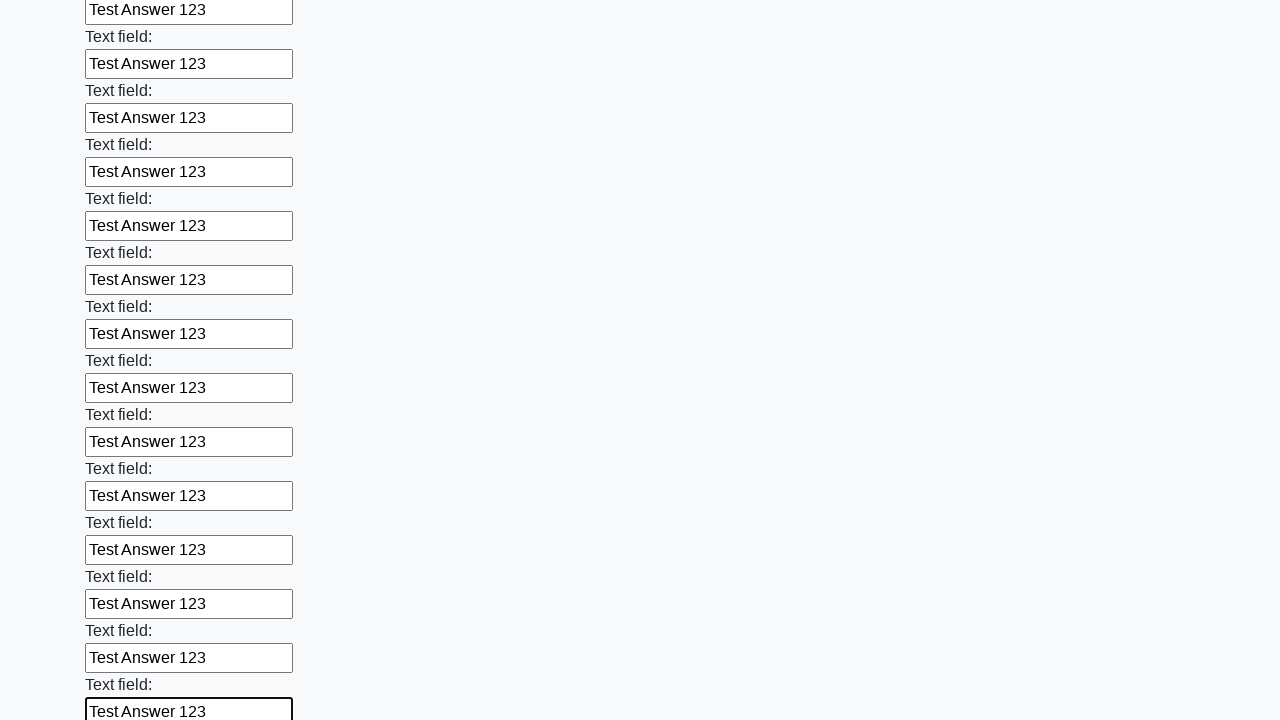

Filled input field with 'Test Answer 123' on input >> nth=72
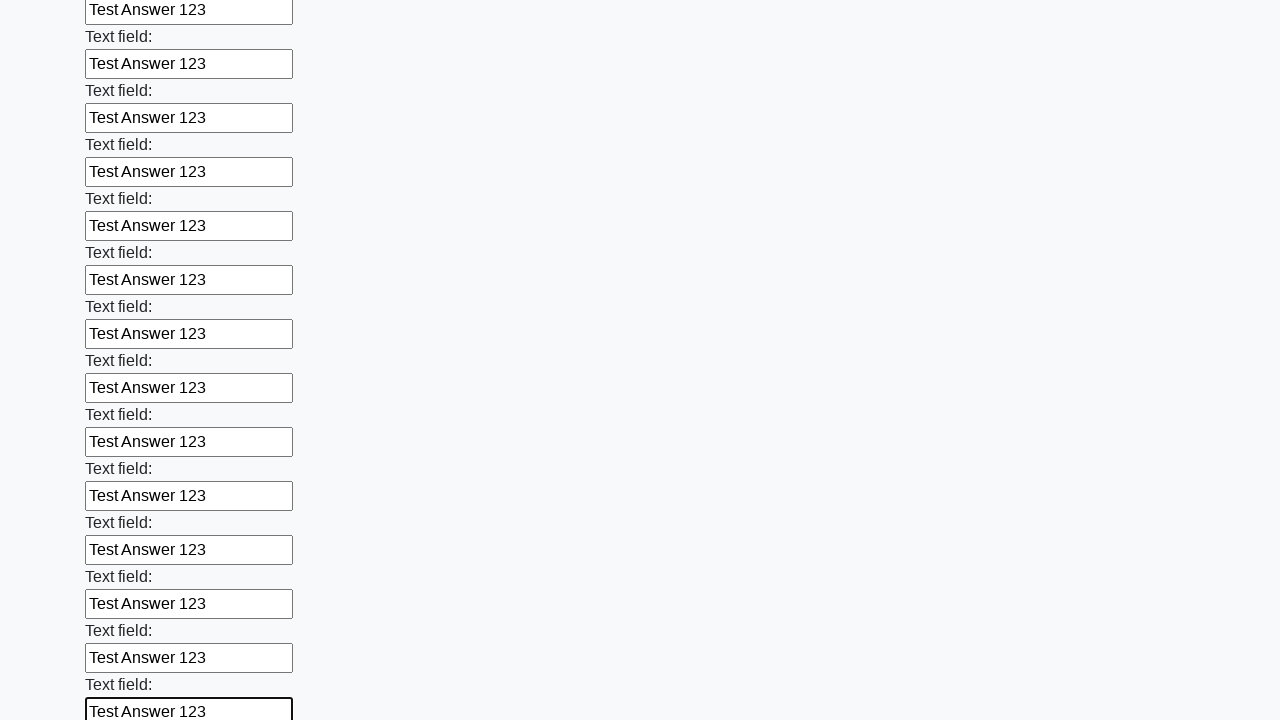

Filled input field with 'Test Answer 123' on input >> nth=73
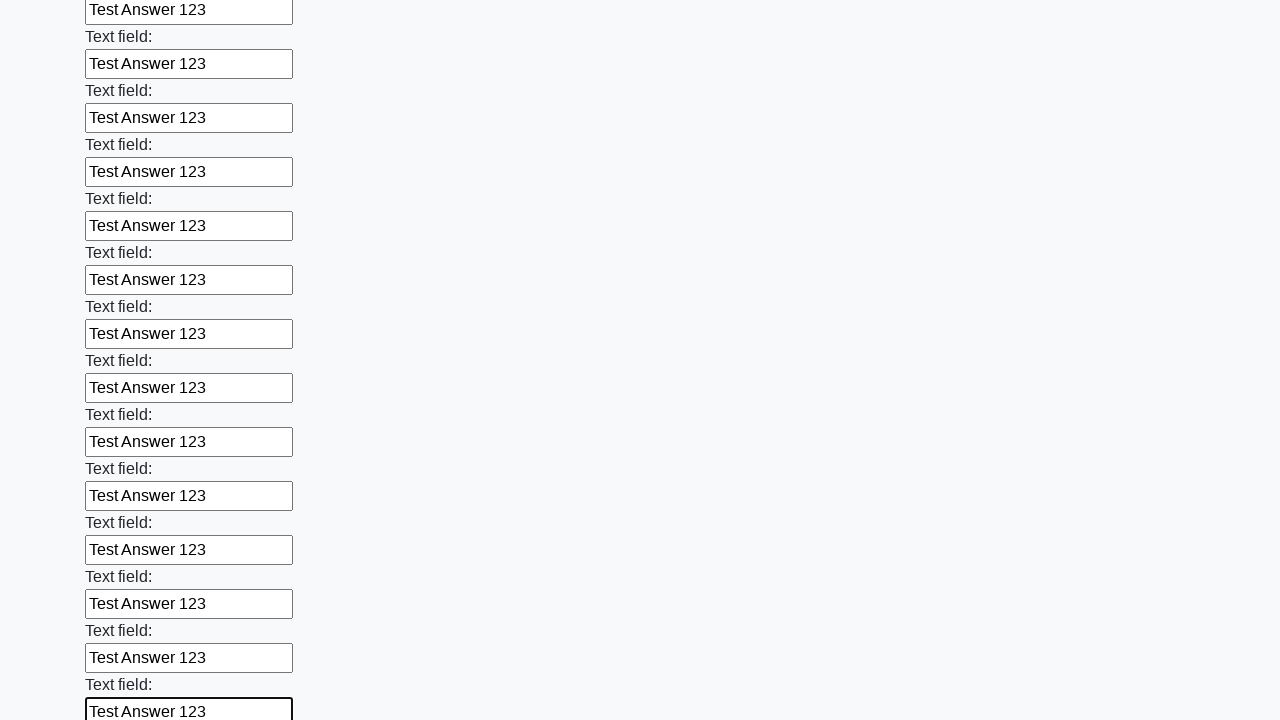

Filled input field with 'Test Answer 123' on input >> nth=74
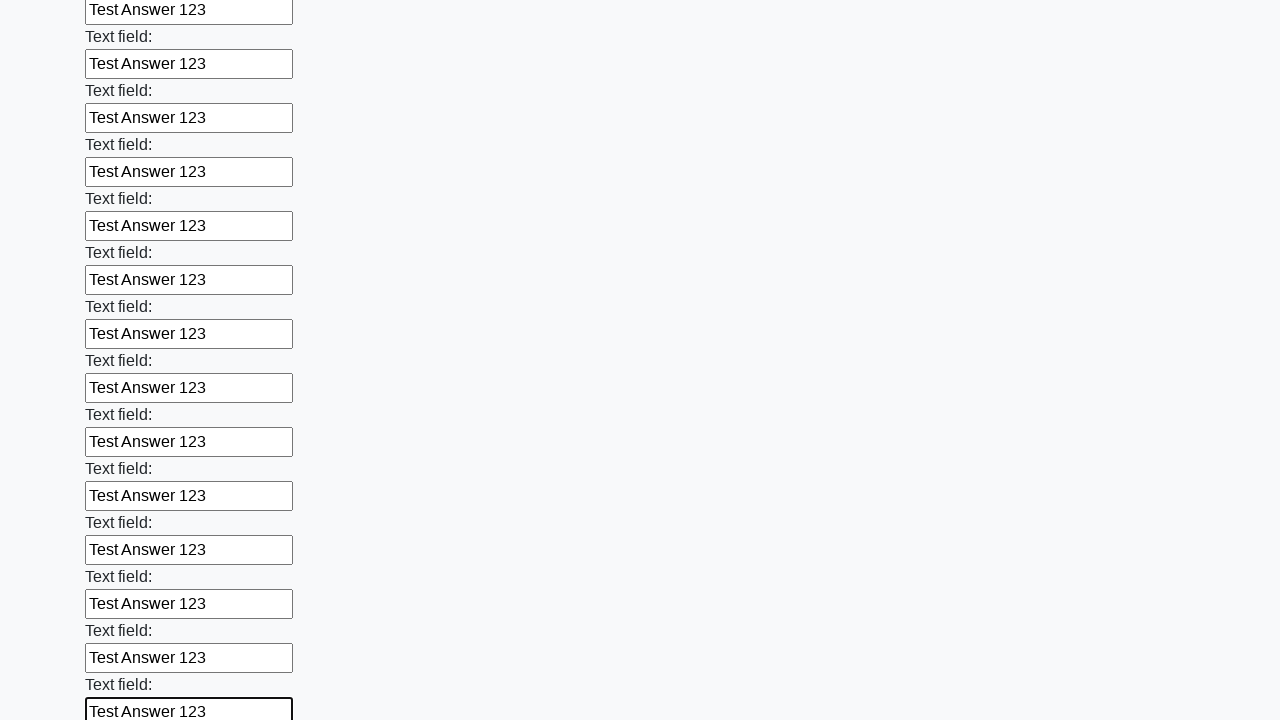

Filled input field with 'Test Answer 123' on input >> nth=75
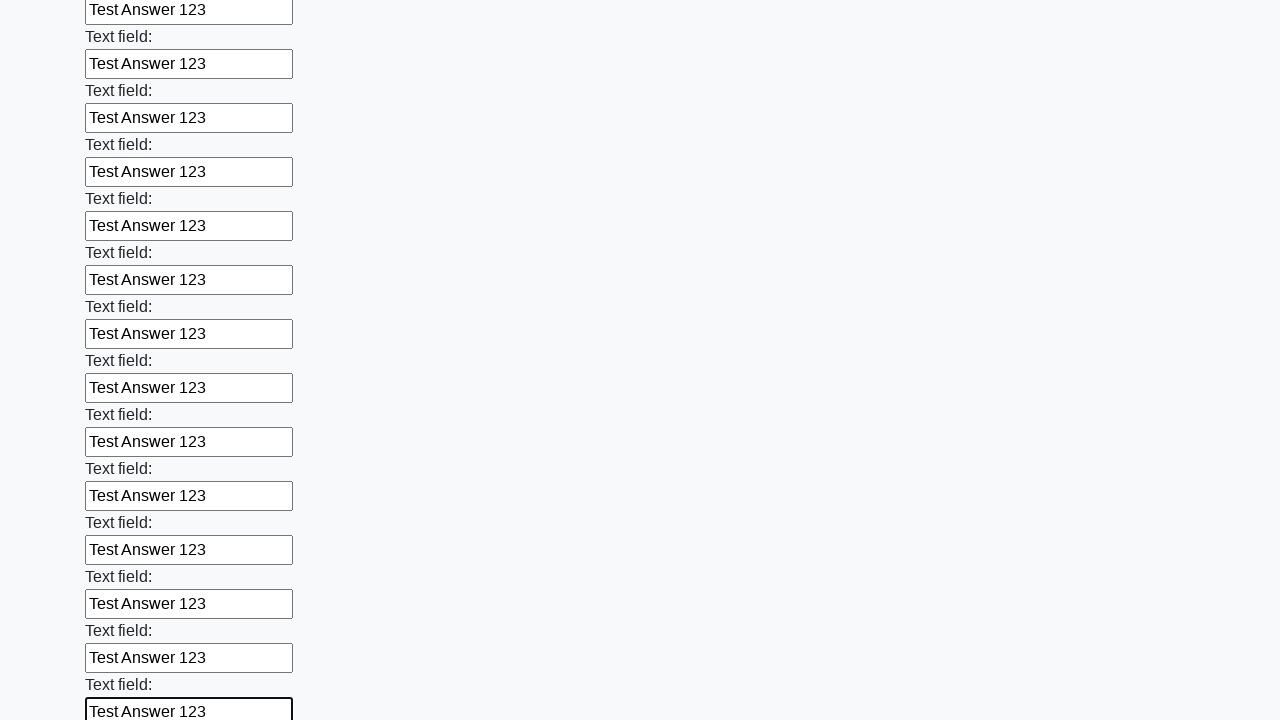

Filled input field with 'Test Answer 123' on input >> nth=76
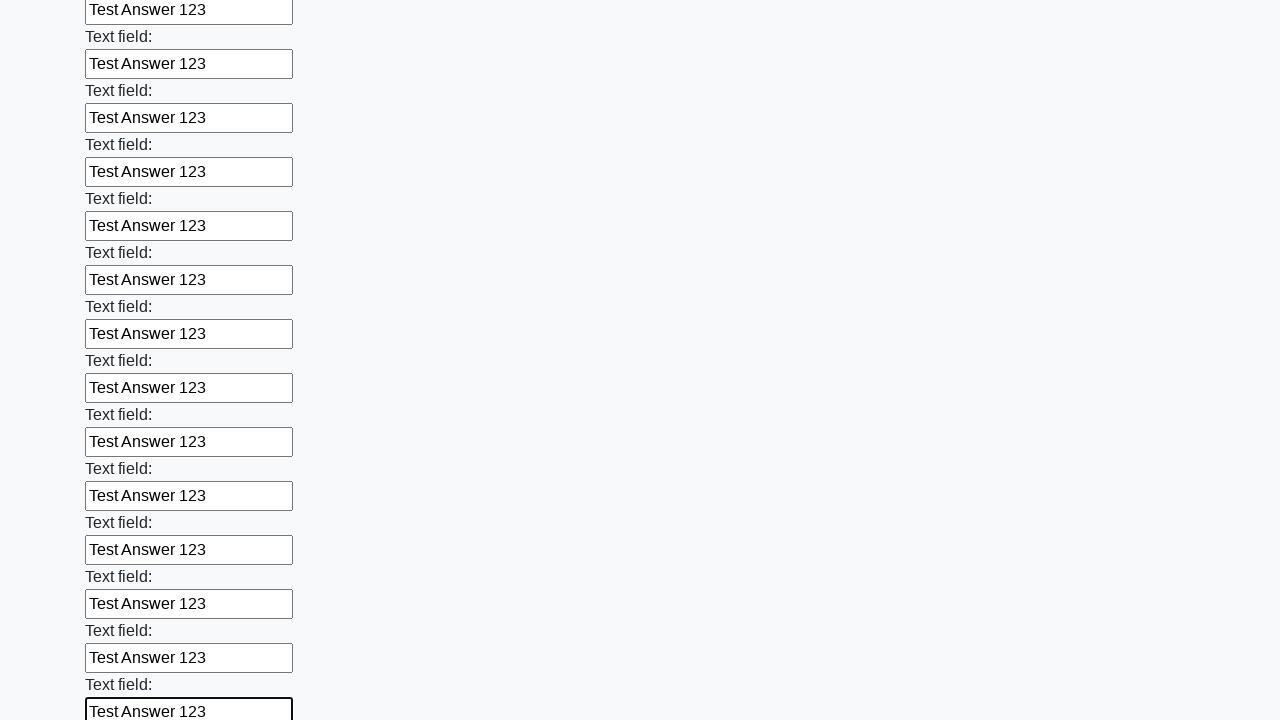

Filled input field with 'Test Answer 123' on input >> nth=77
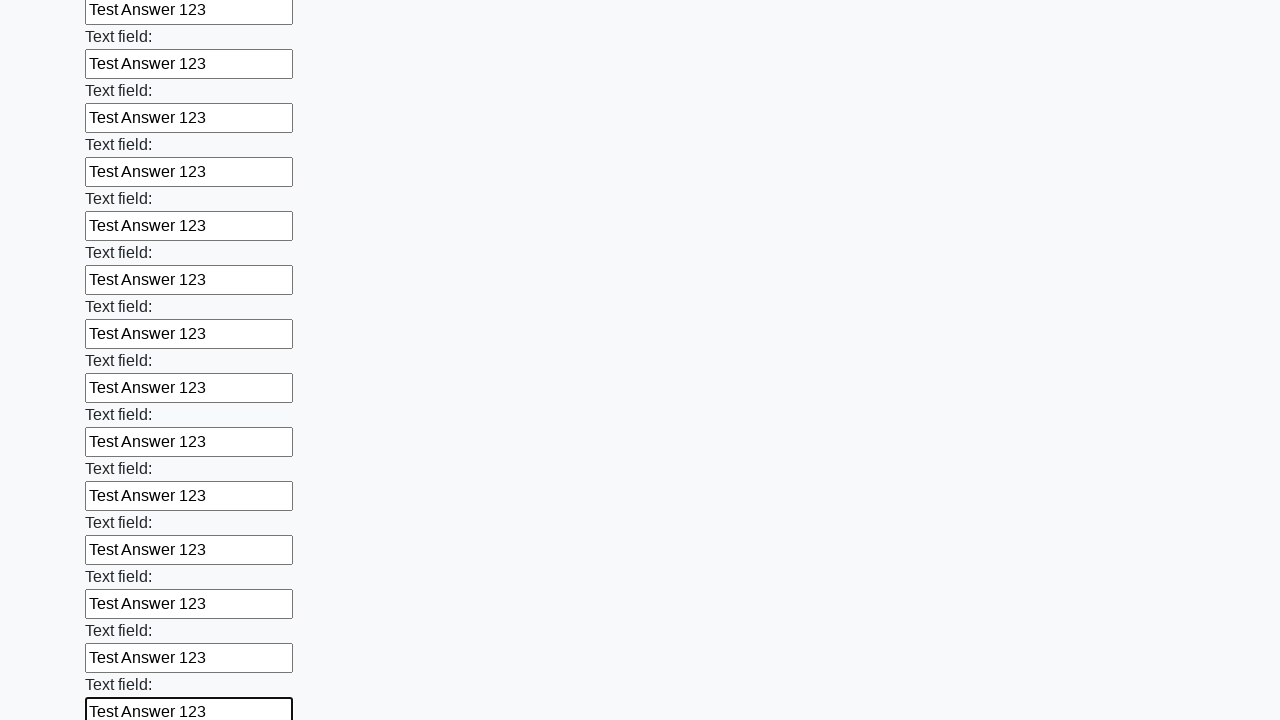

Filled input field with 'Test Answer 123' on input >> nth=78
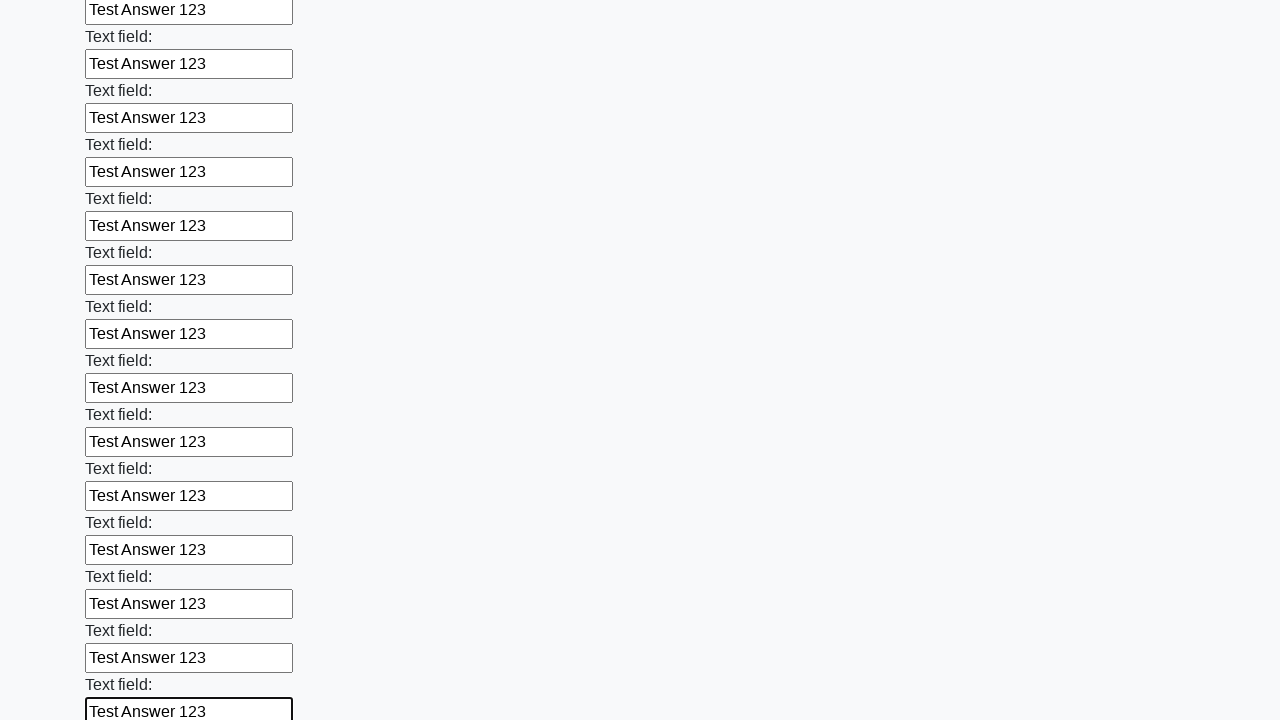

Filled input field with 'Test Answer 123' on input >> nth=79
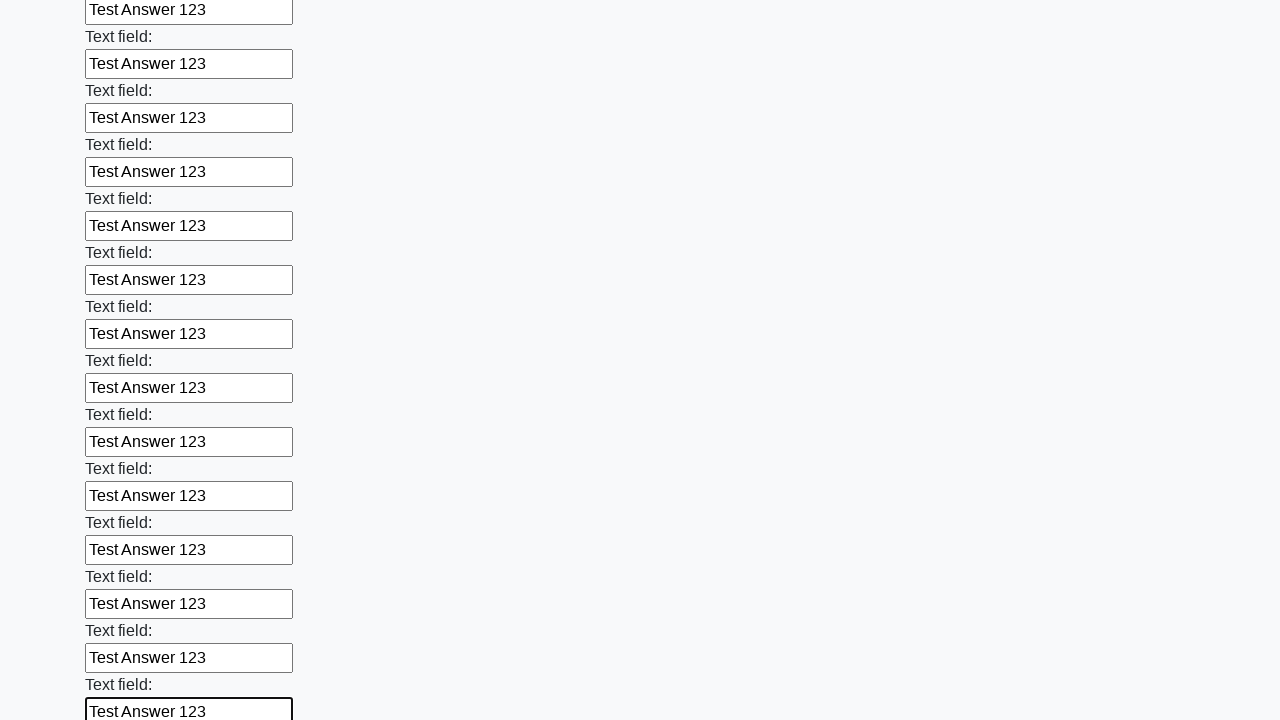

Filled input field with 'Test Answer 123' on input >> nth=80
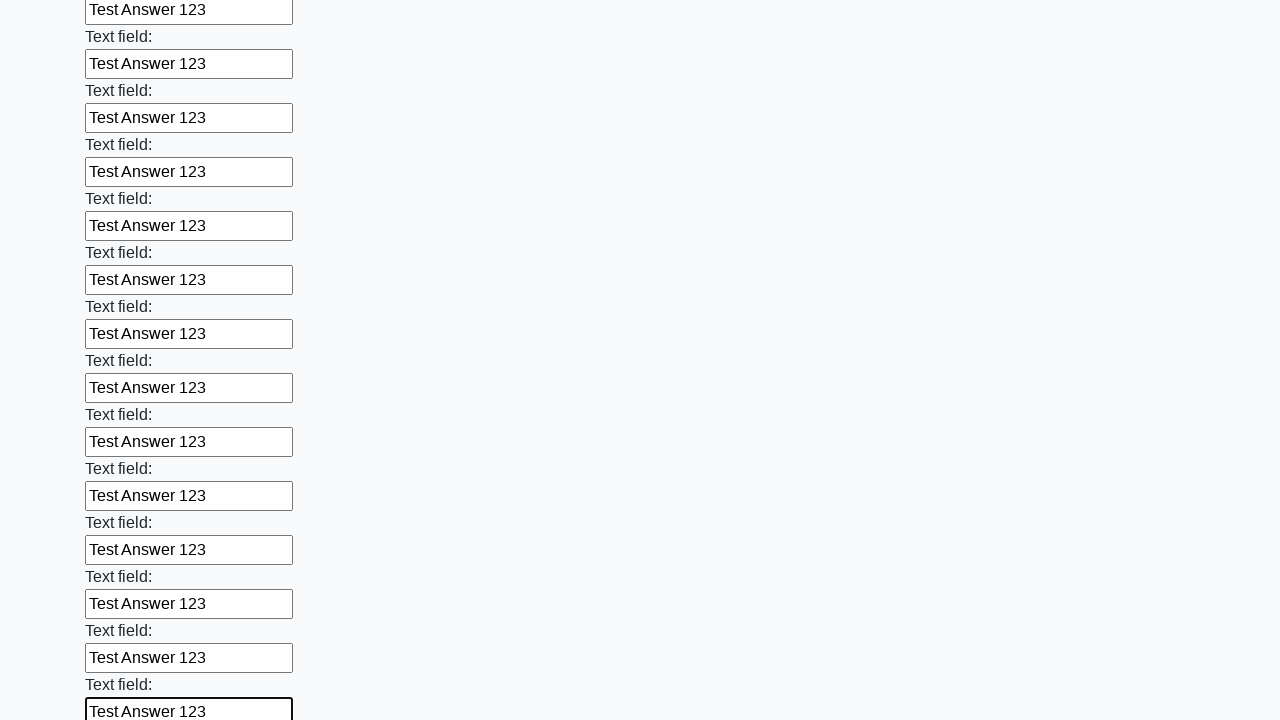

Filled input field with 'Test Answer 123' on input >> nth=81
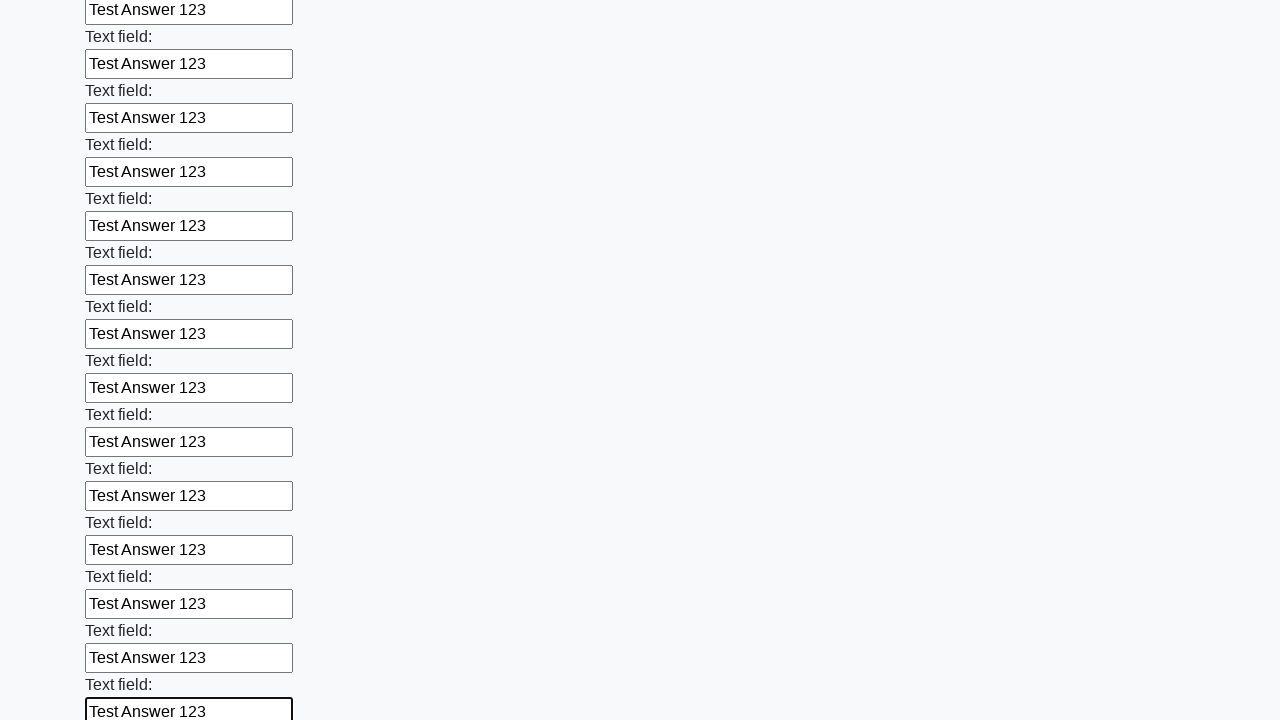

Filled input field with 'Test Answer 123' on input >> nth=82
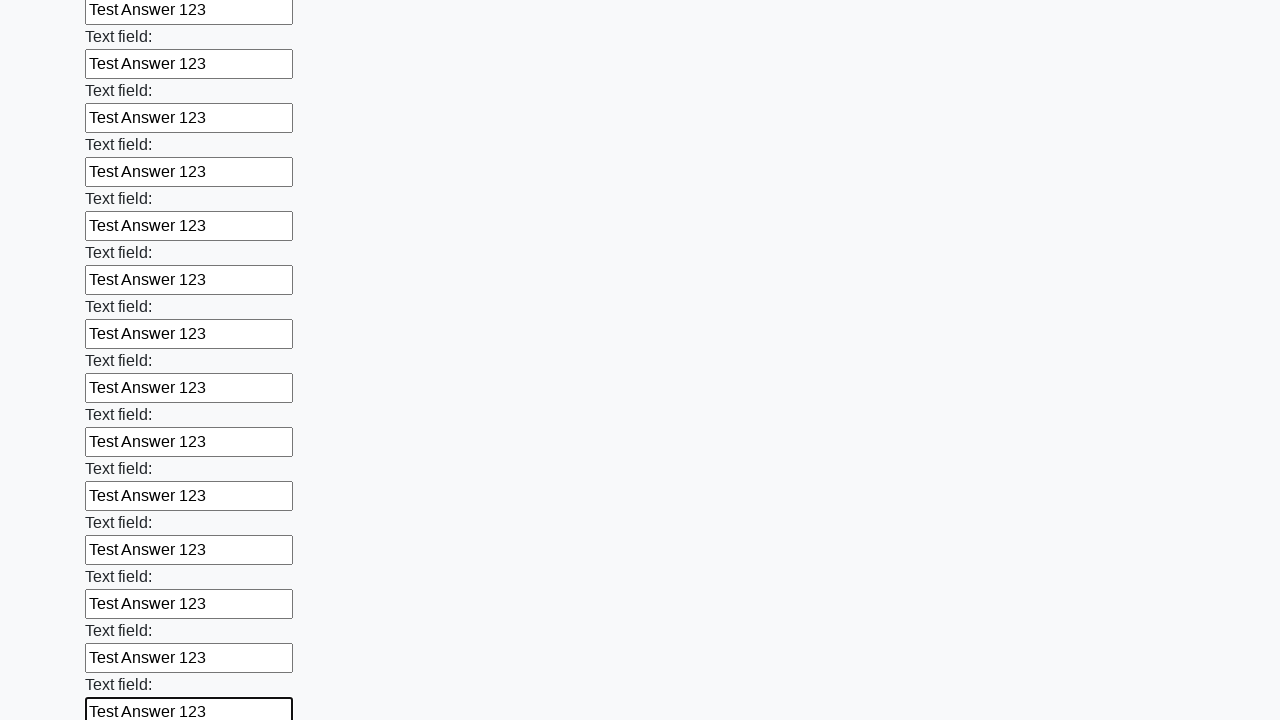

Filled input field with 'Test Answer 123' on input >> nth=83
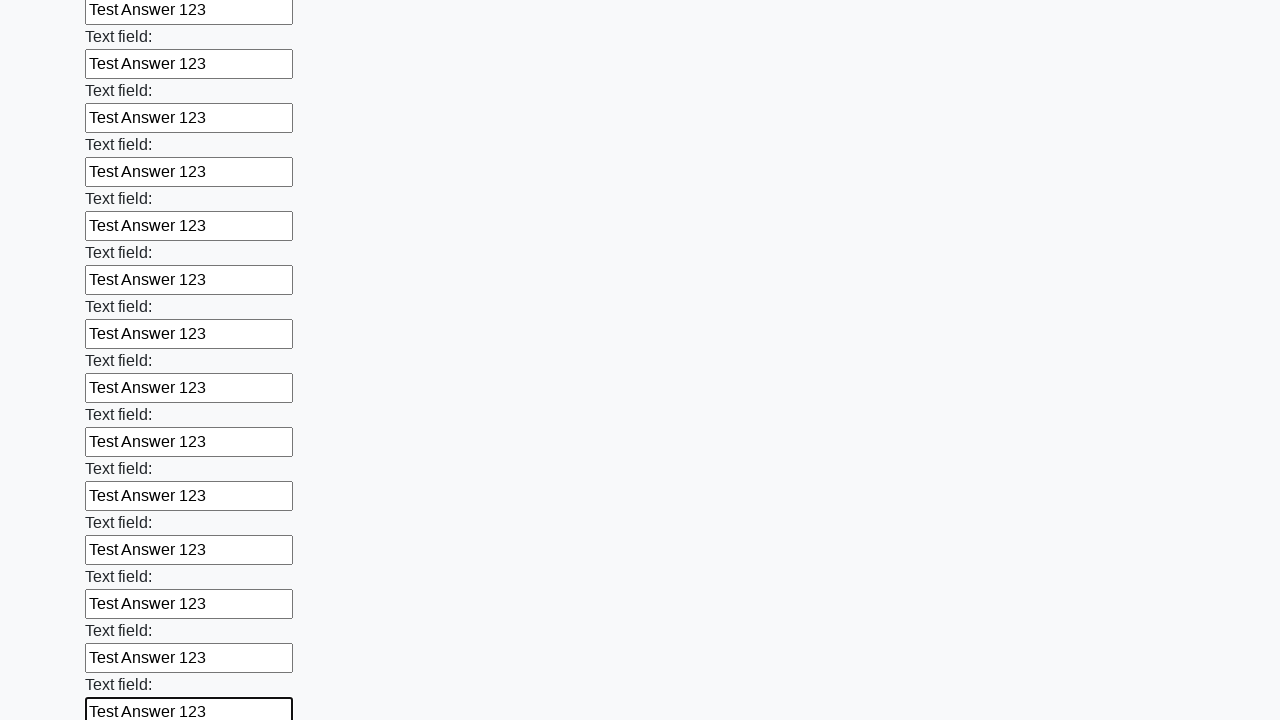

Filled input field with 'Test Answer 123' on input >> nth=84
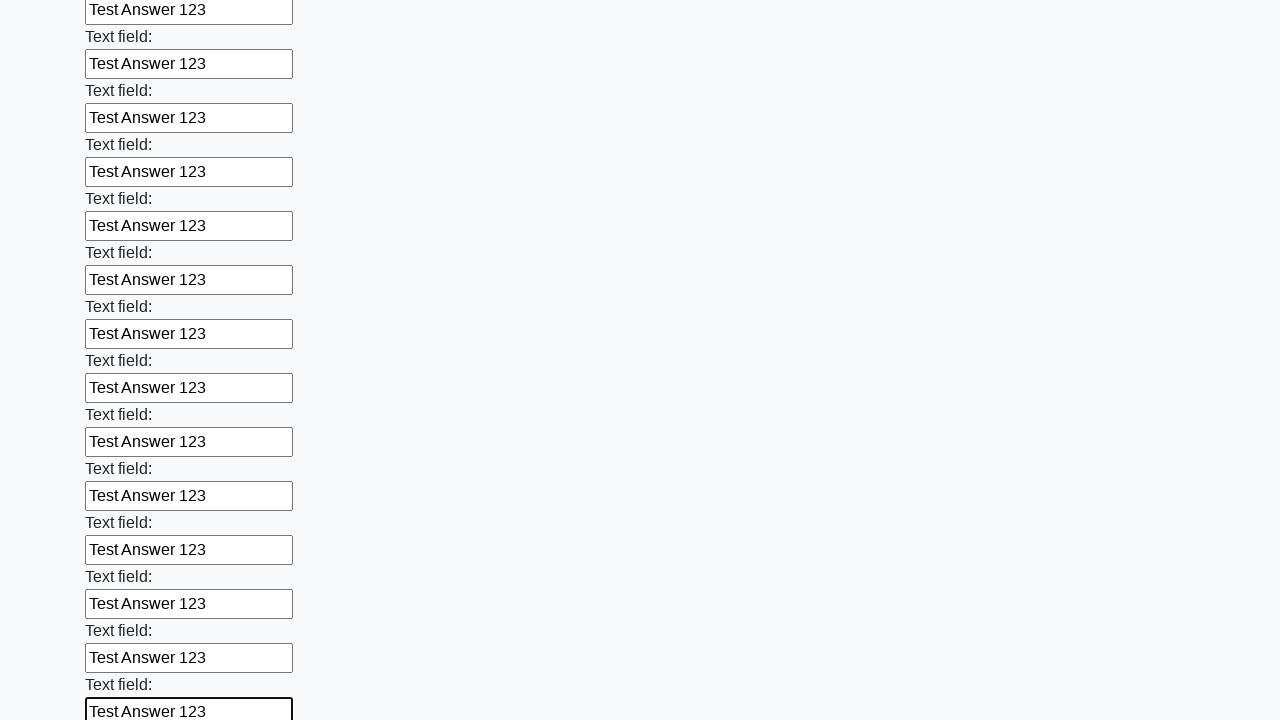

Filled input field with 'Test Answer 123' on input >> nth=85
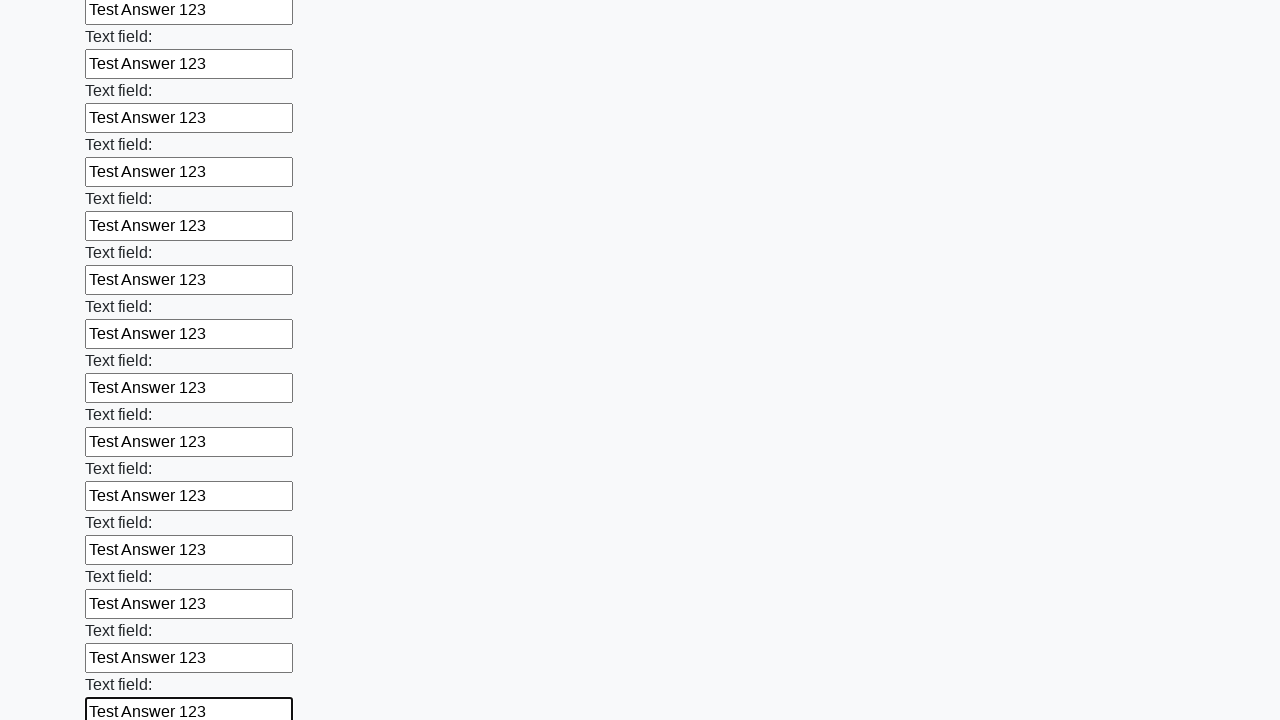

Filled input field with 'Test Answer 123' on input >> nth=86
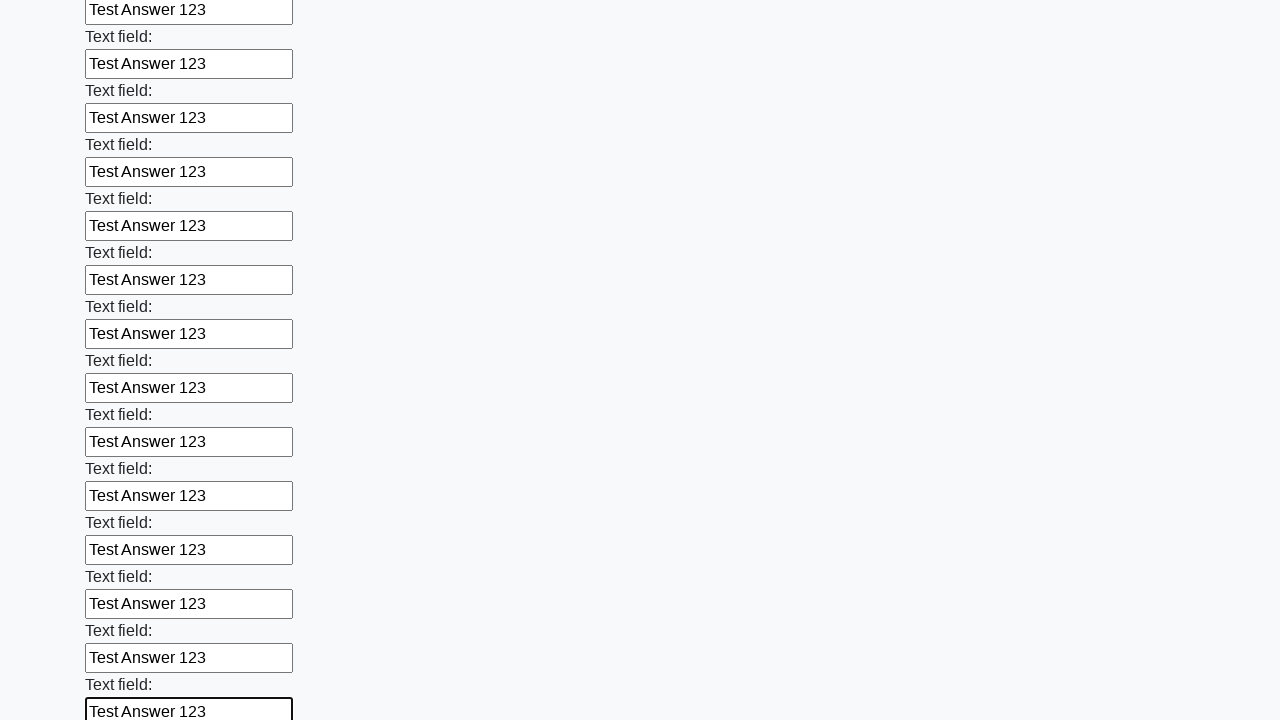

Filled input field with 'Test Answer 123' on input >> nth=87
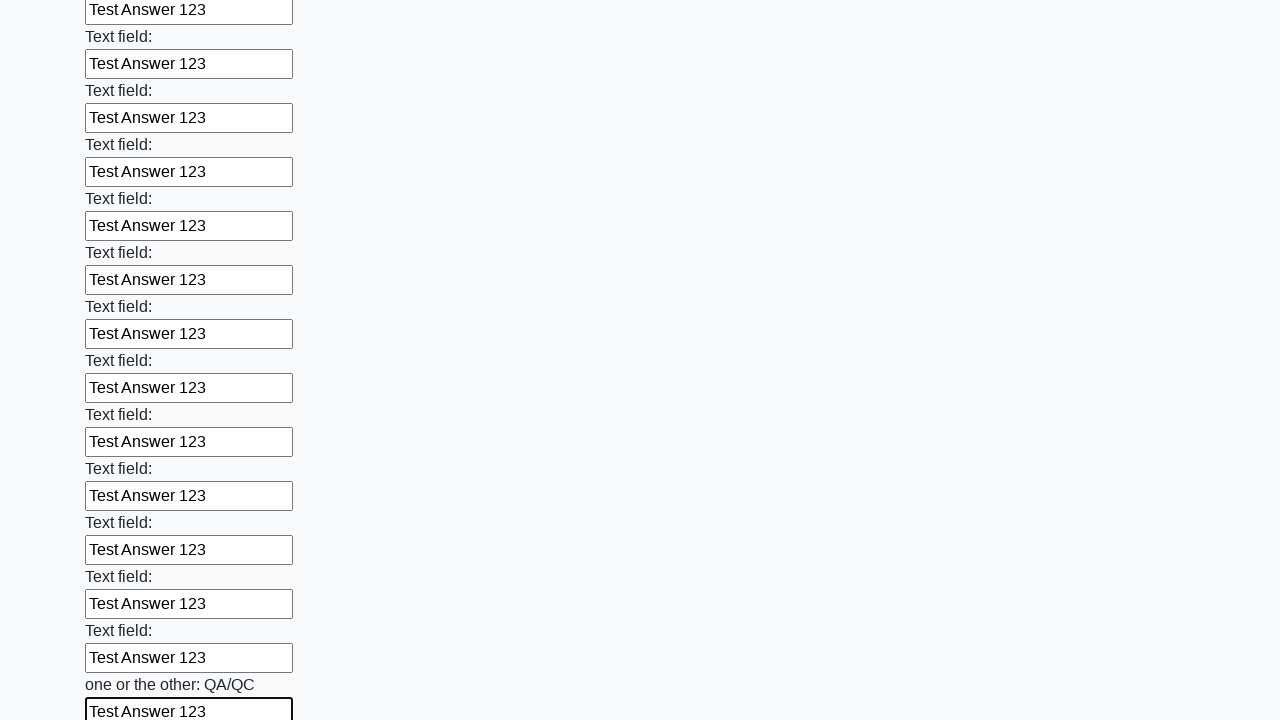

Filled input field with 'Test Answer 123' on input >> nth=88
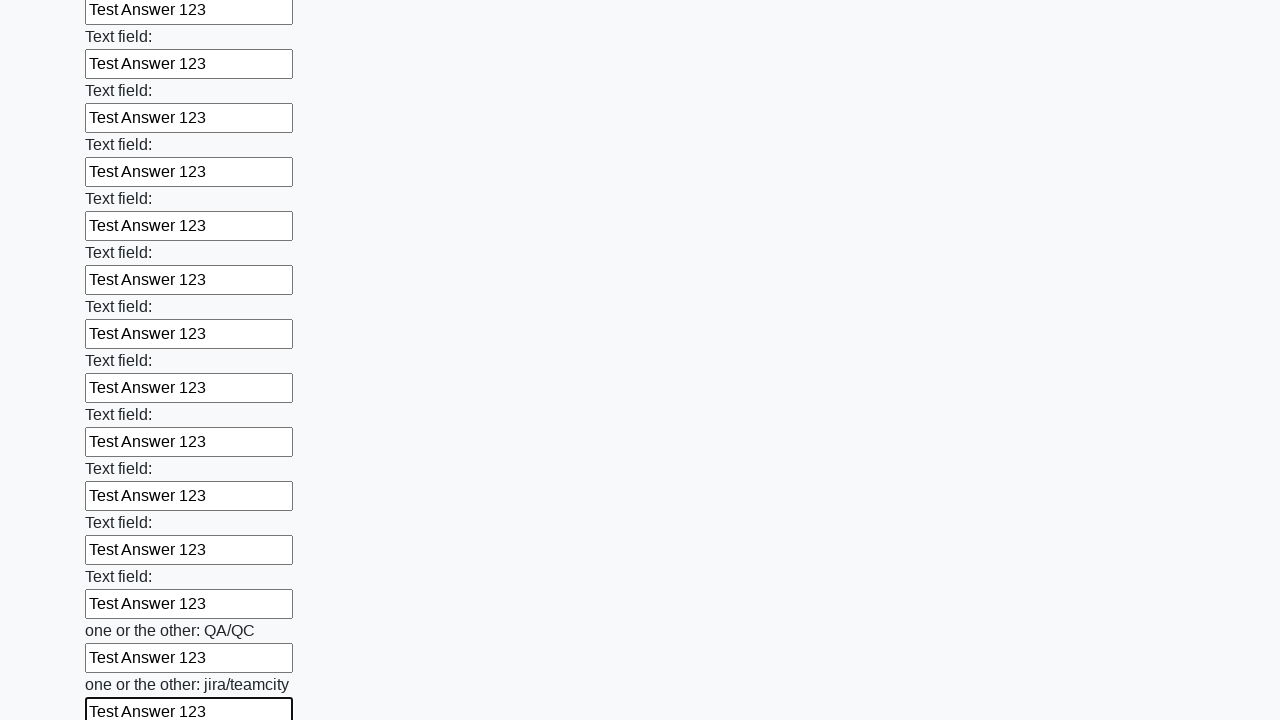

Filled input field with 'Test Answer 123' on input >> nth=89
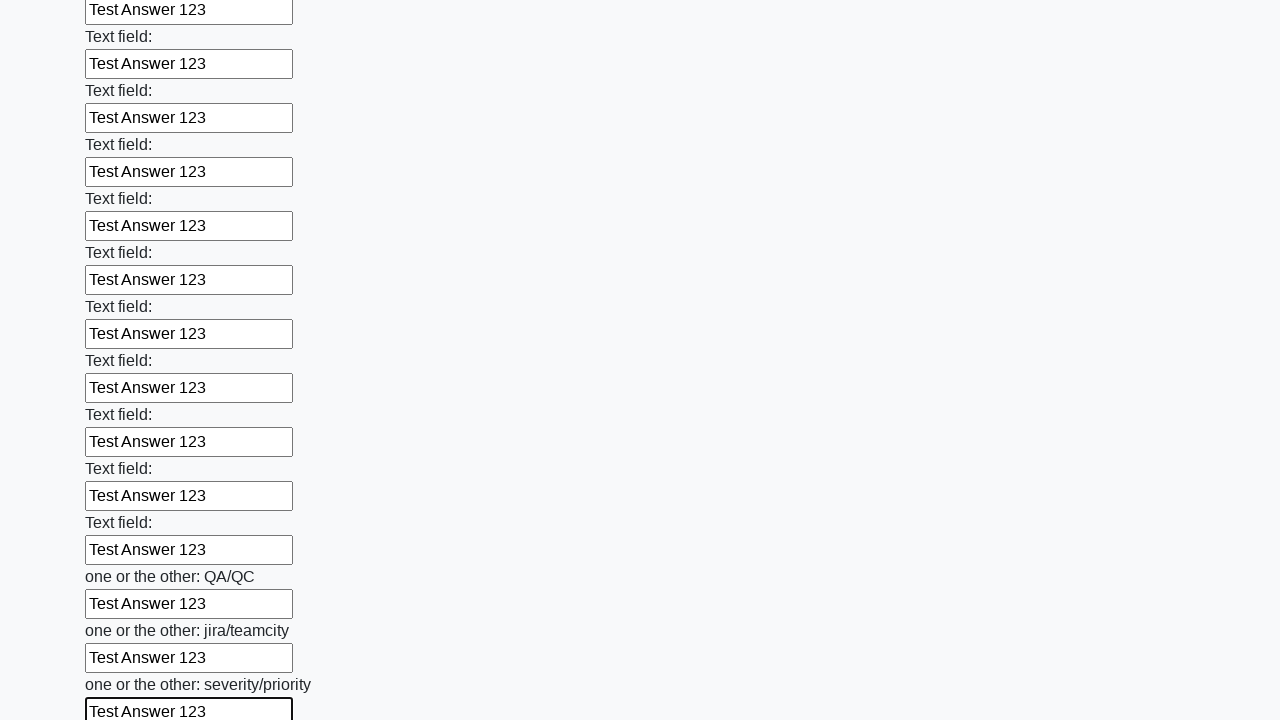

Filled input field with 'Test Answer 123' on input >> nth=90
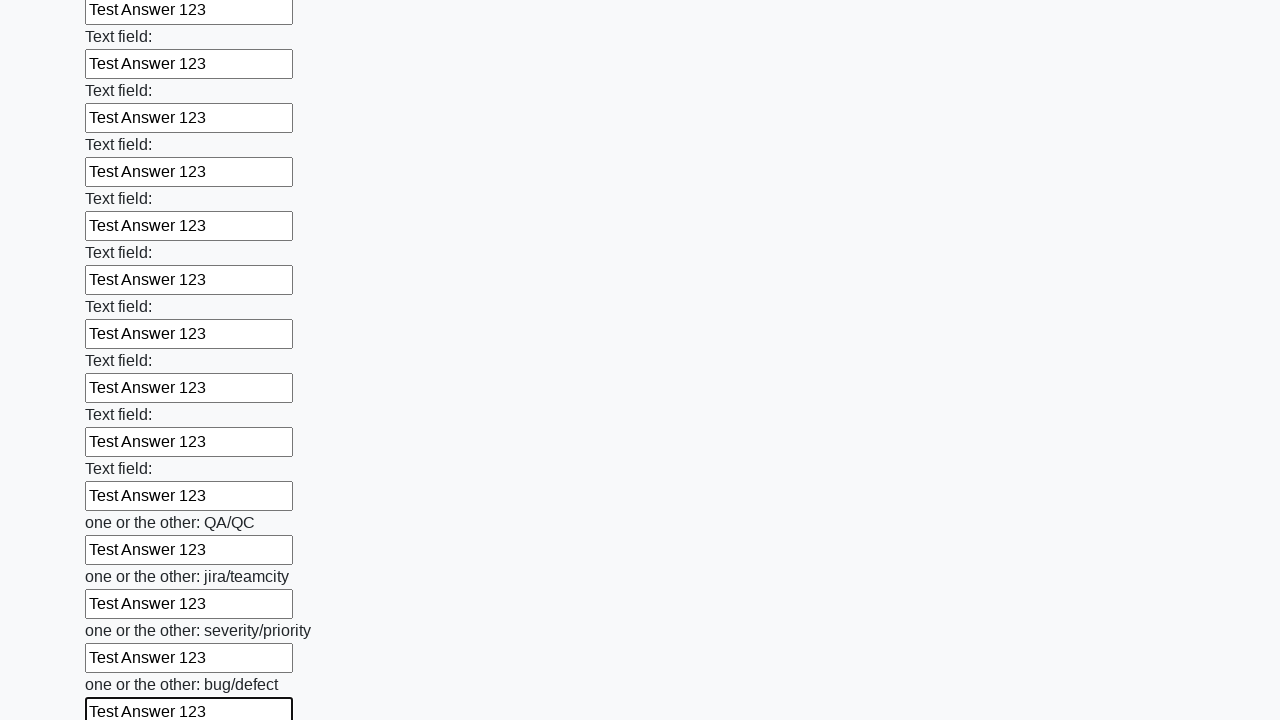

Filled input field with 'Test Answer 123' on input >> nth=91
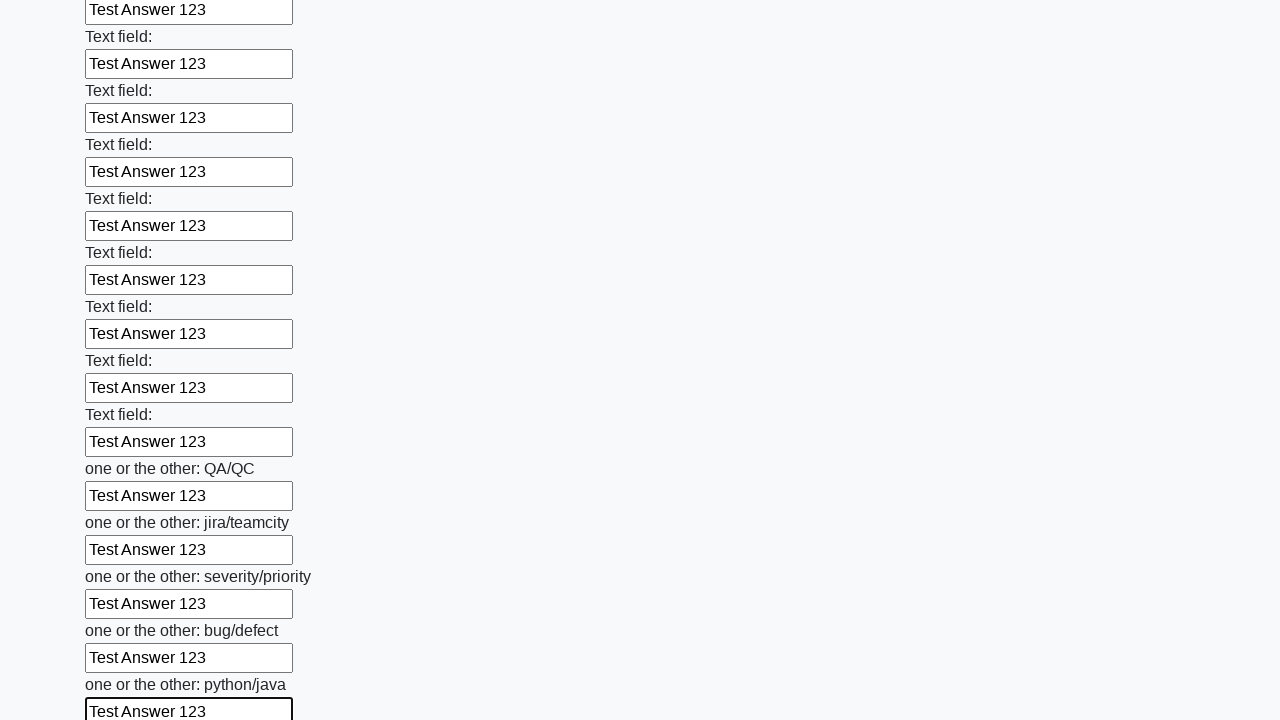

Filled input field with 'Test Answer 123' on input >> nth=92
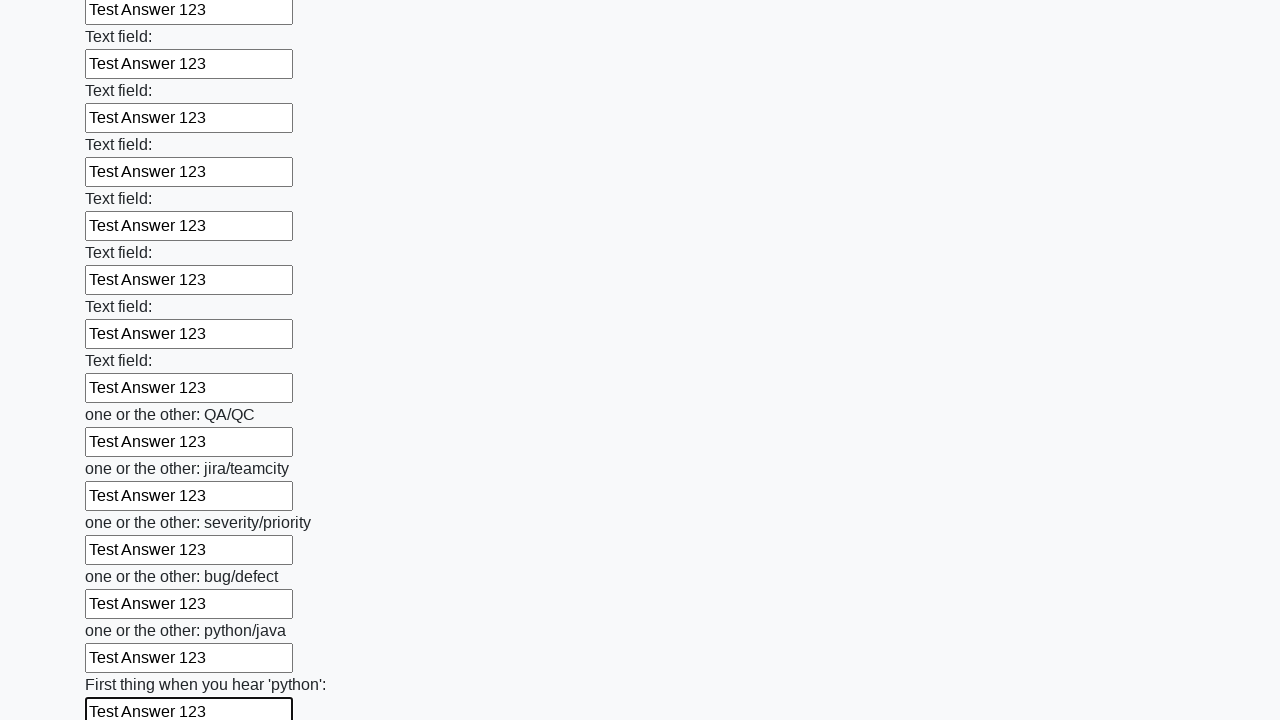

Filled input field with 'Test Answer 123' on input >> nth=93
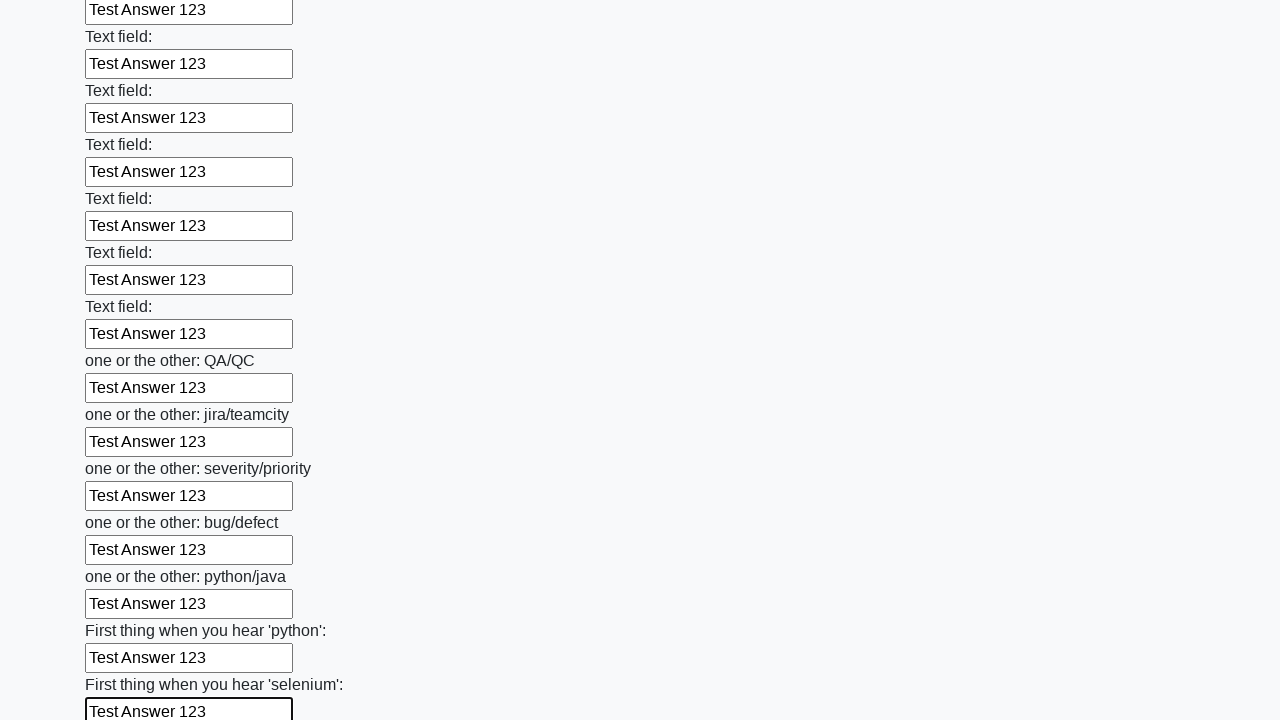

Filled input field with 'Test Answer 123' on input >> nth=94
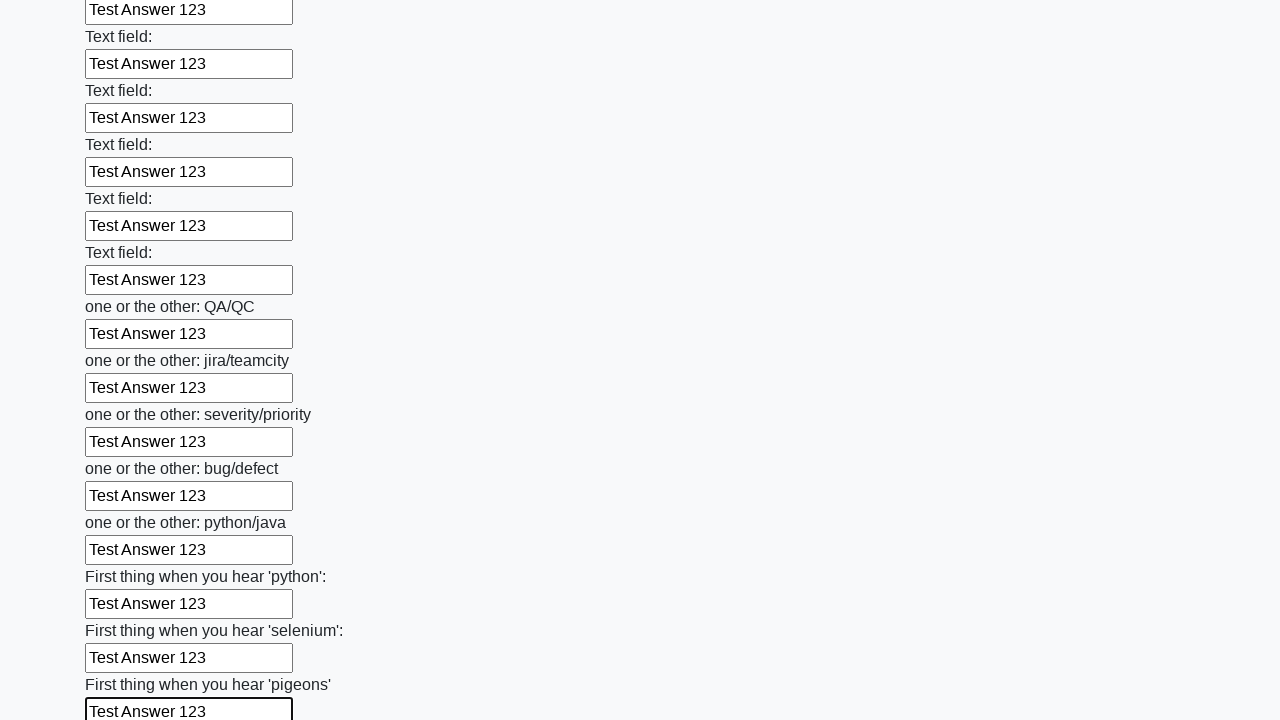

Filled input field with 'Test Answer 123' on input >> nth=95
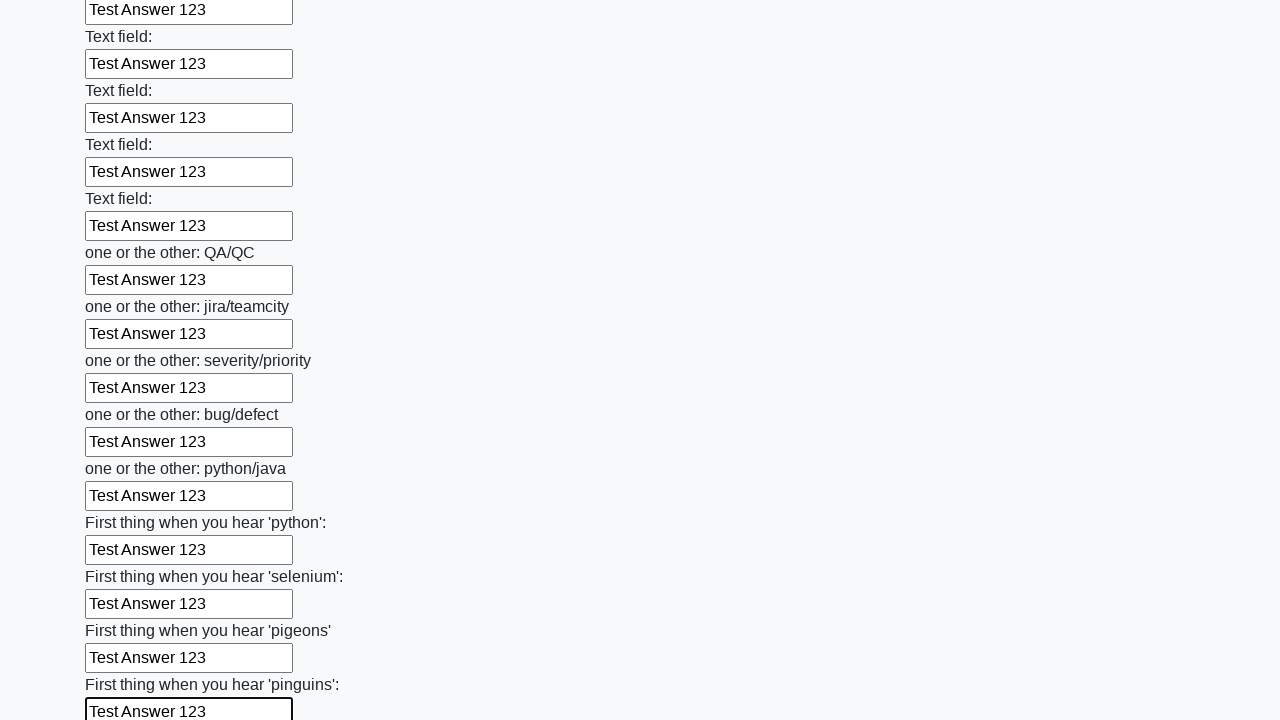

Filled input field with 'Test Answer 123' on input >> nth=96
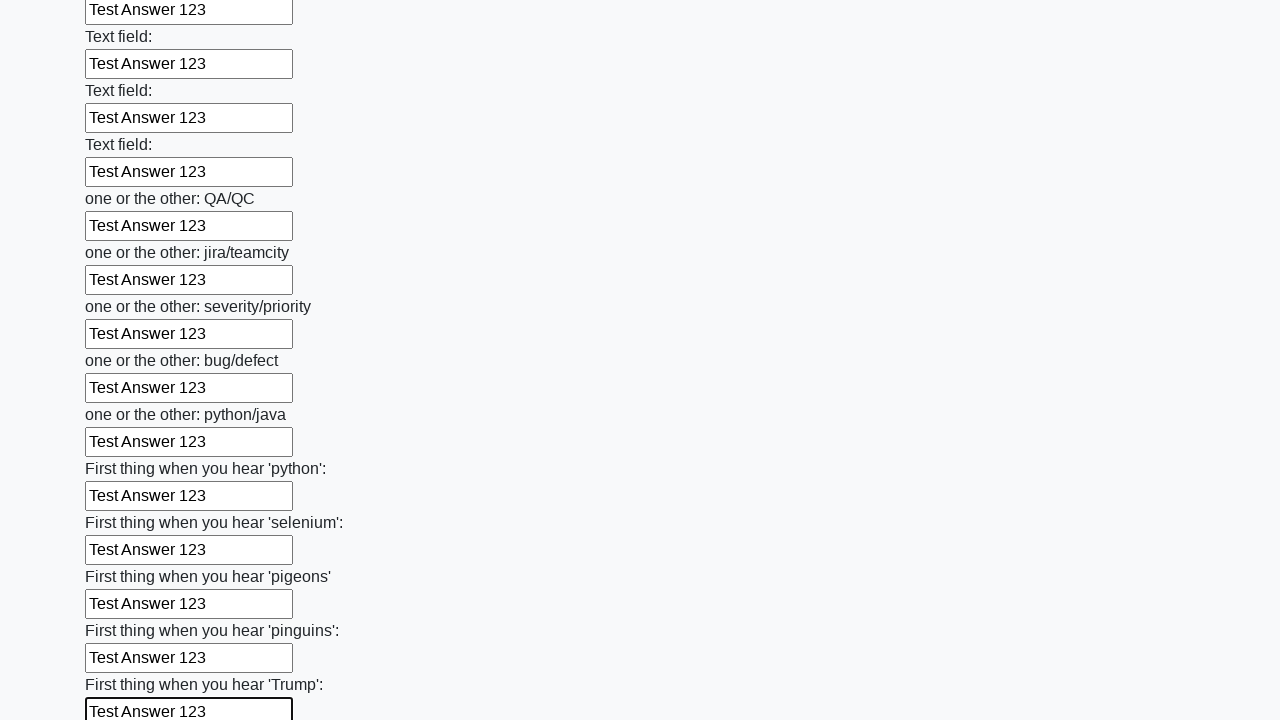

Filled input field with 'Test Answer 123' on input >> nth=97
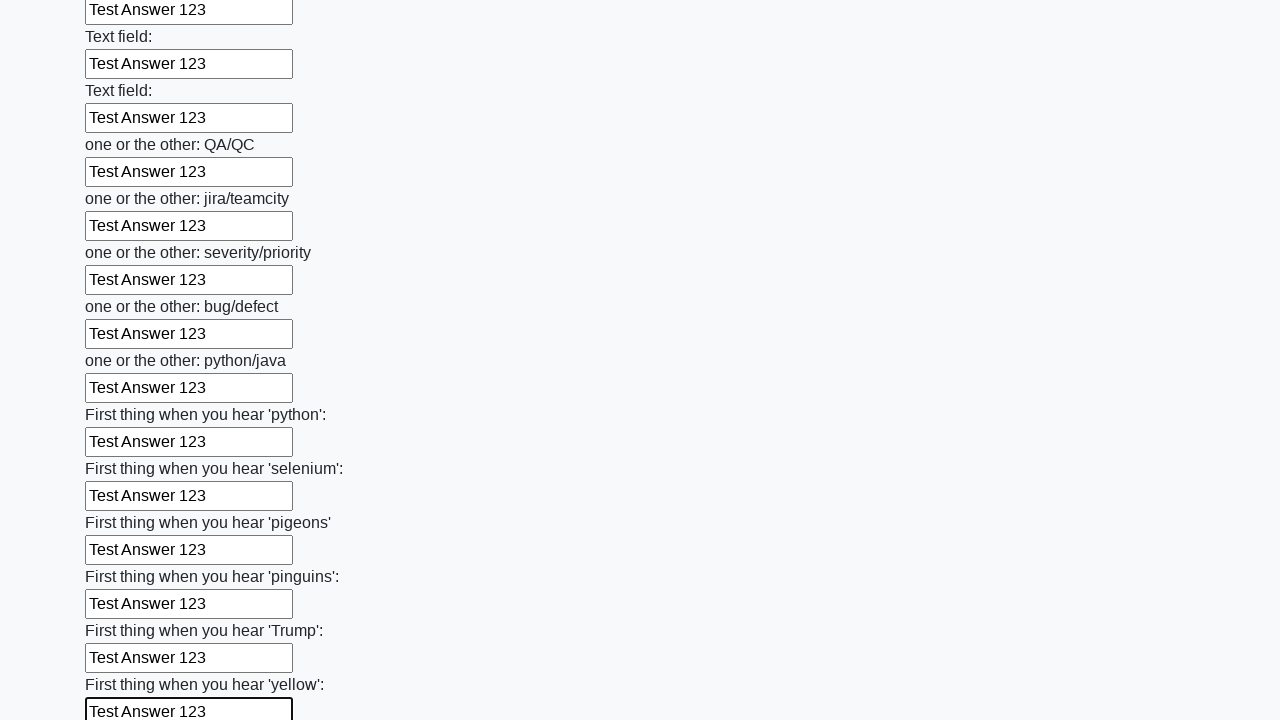

Filled input field with 'Test Answer 123' on input >> nth=98
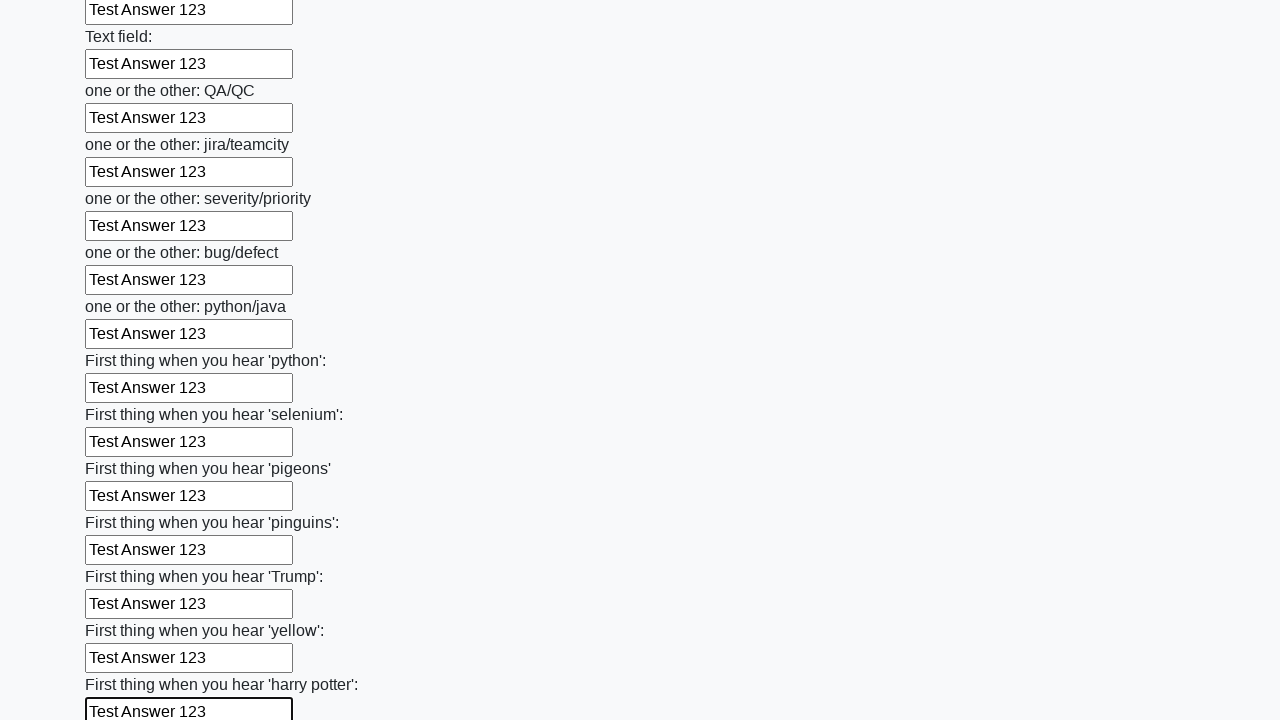

Filled input field with 'Test Answer 123' on input >> nth=99
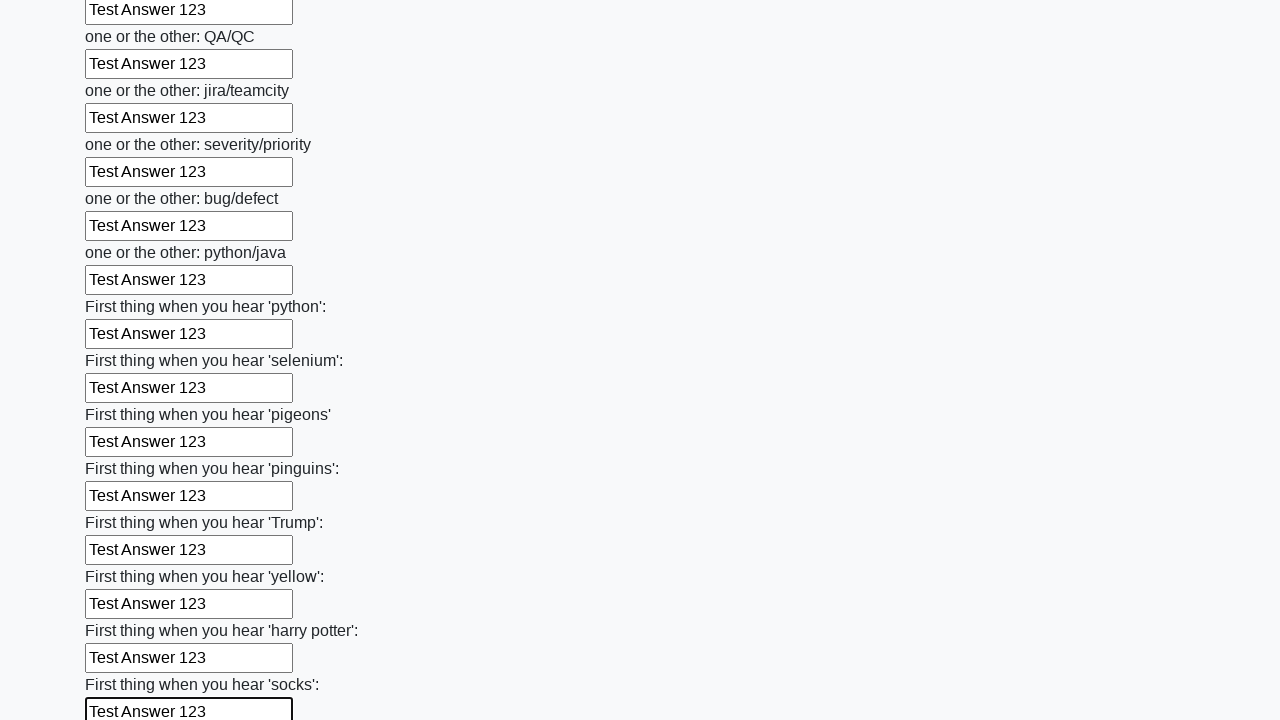

Clicked submit button to submit the form at (123, 611) on button.btn
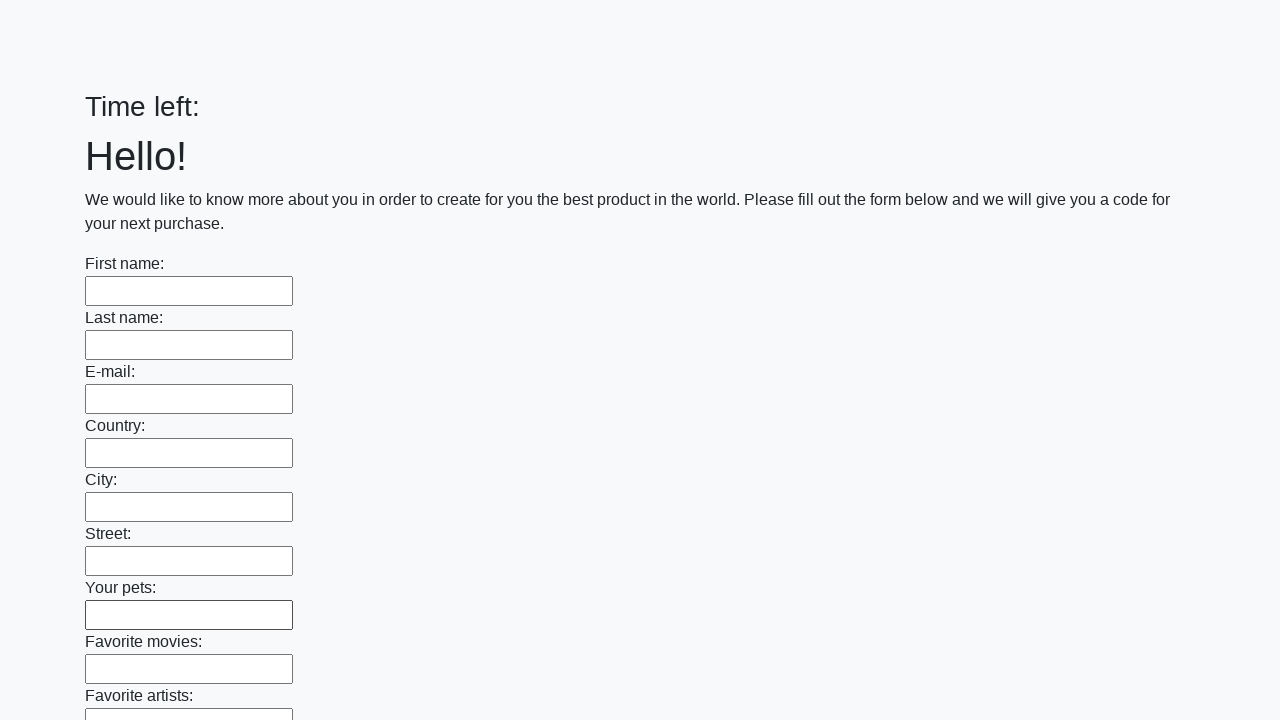

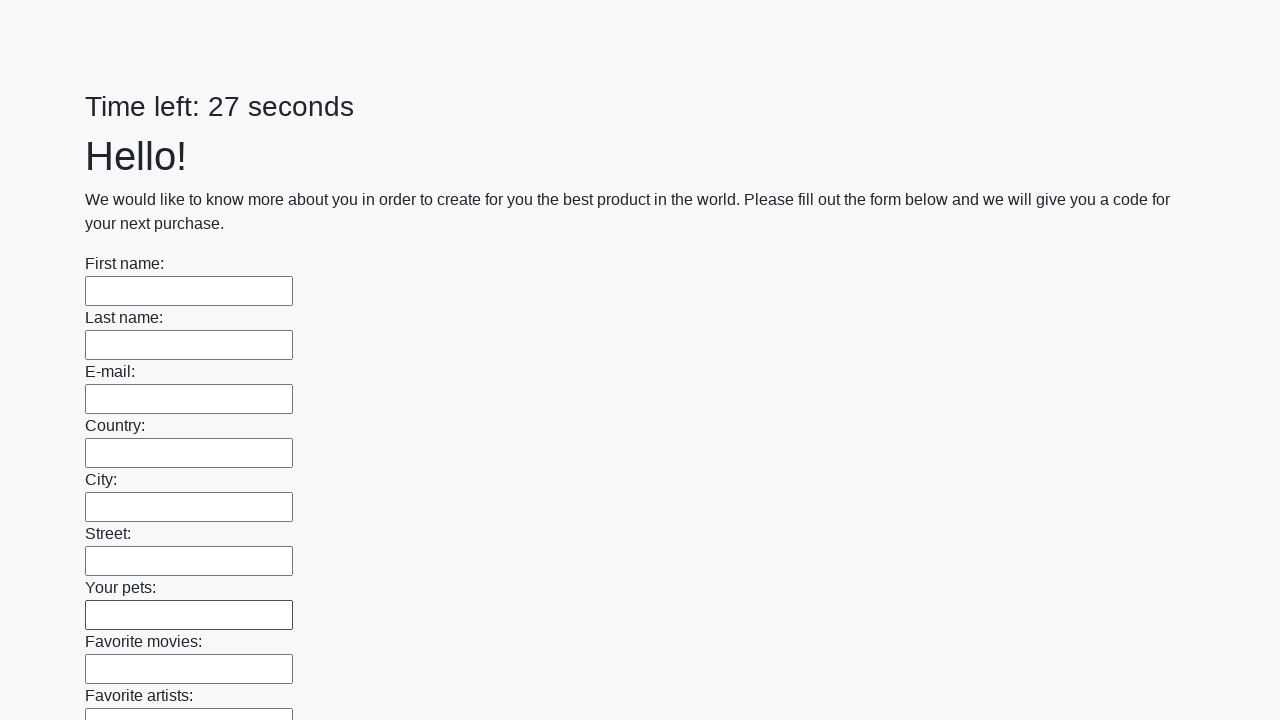